Tests a large form by filling all input fields with the same value and submitting the form by clicking the submit button.

Starting URL: http://suninjuly.github.io/huge_form.html

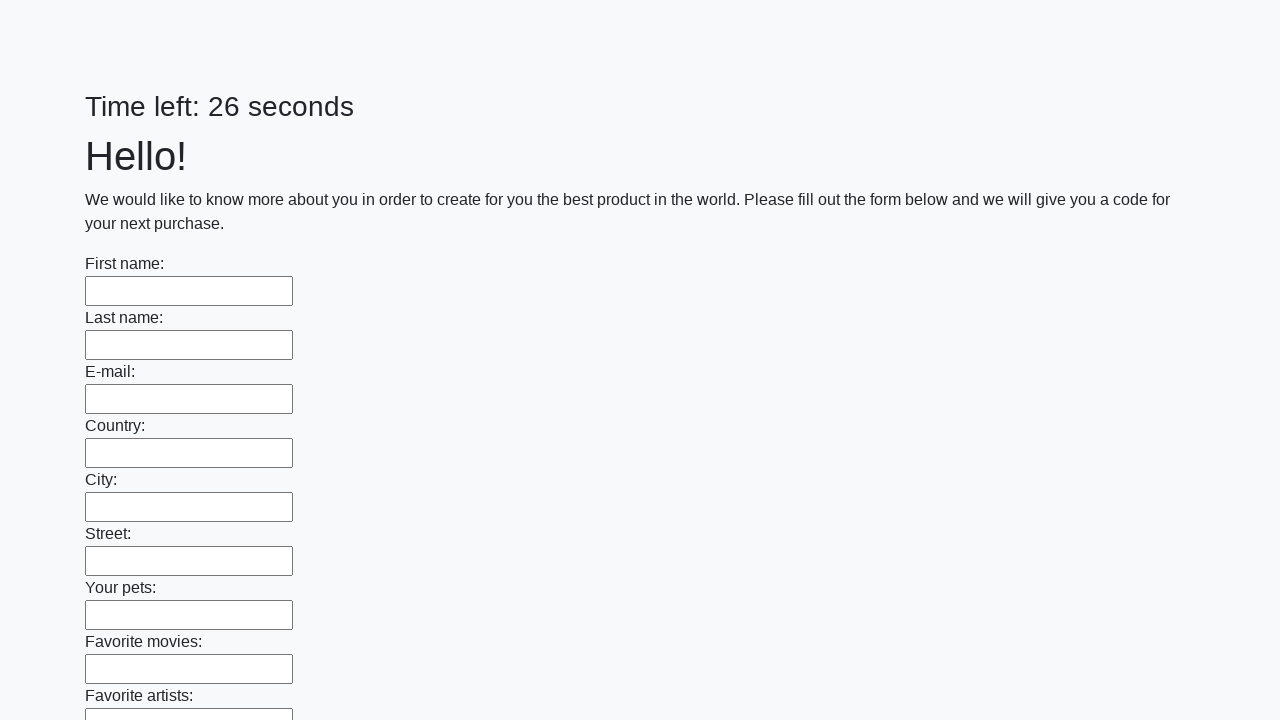

Located all input fields on the huge form
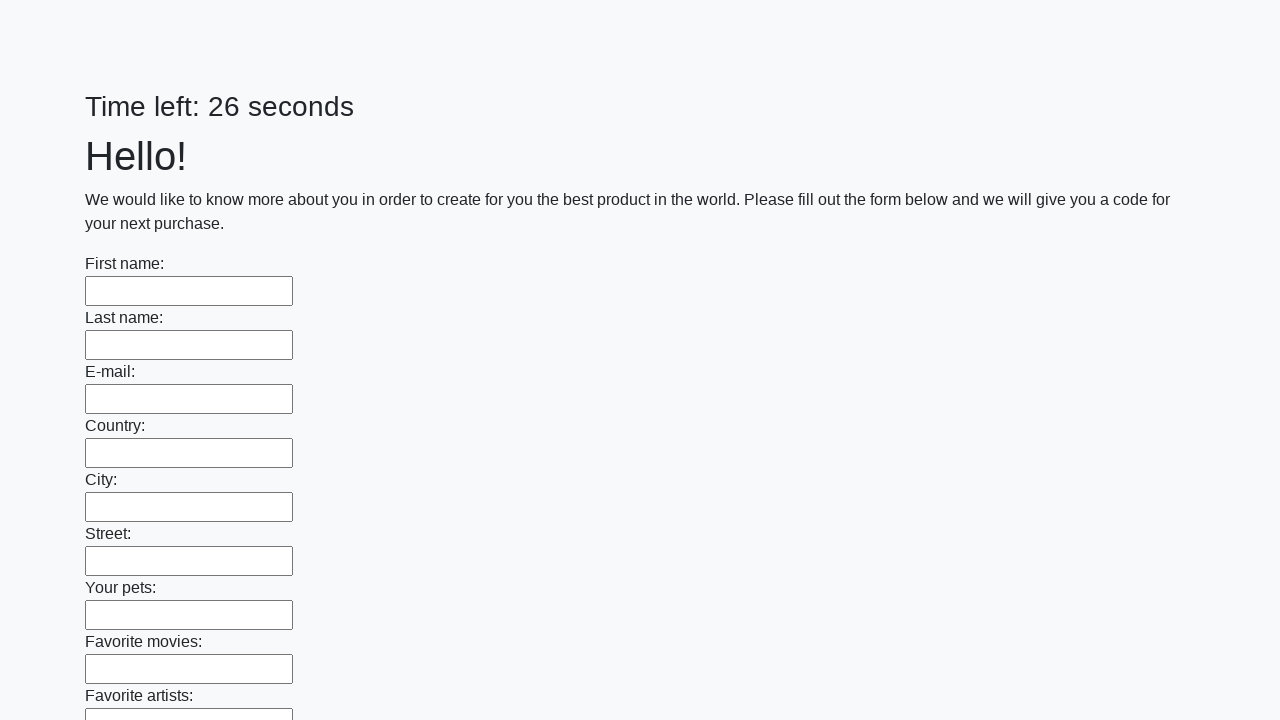

Filled input field with 'answer' on input >> nth=0
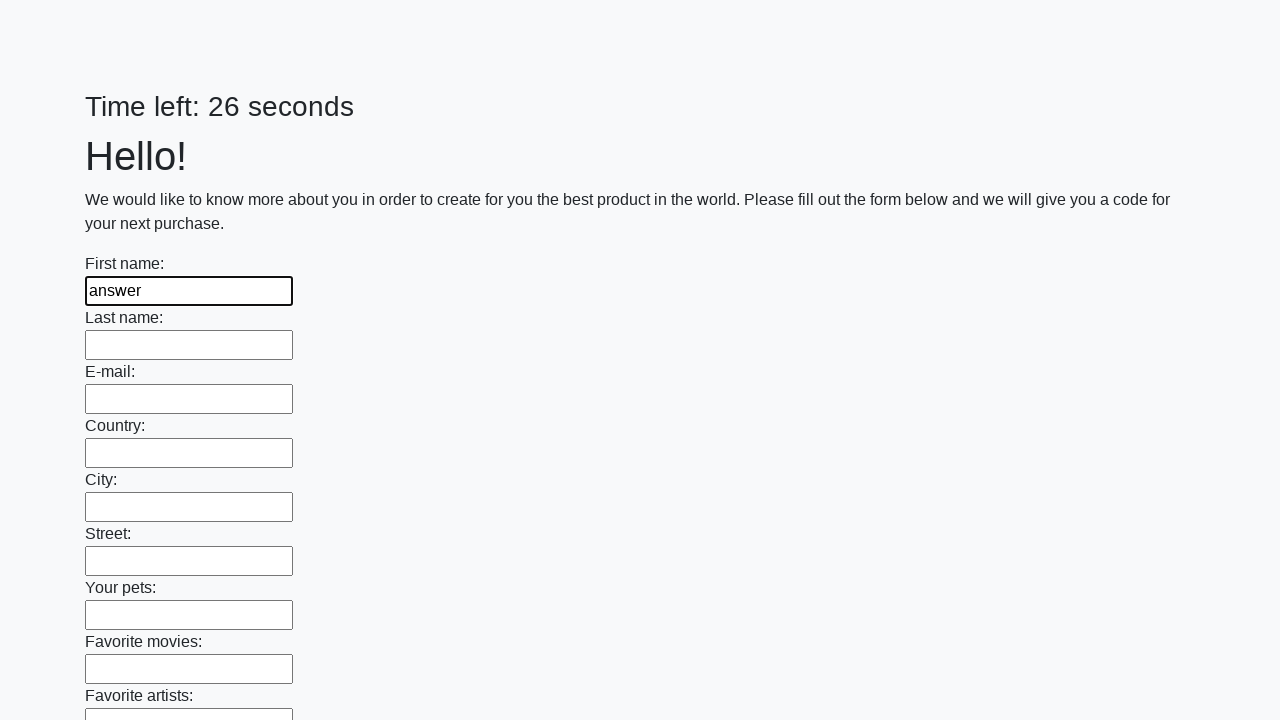

Filled input field with 'answer' on input >> nth=1
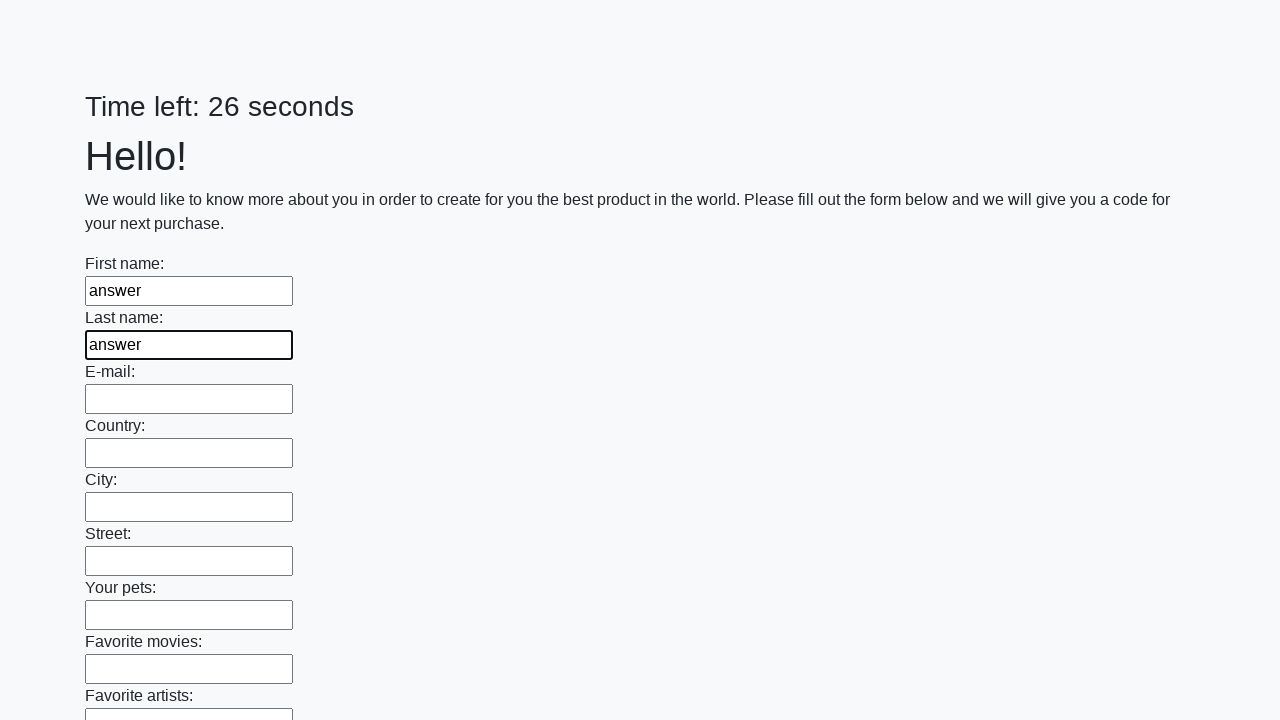

Filled input field with 'answer' on input >> nth=2
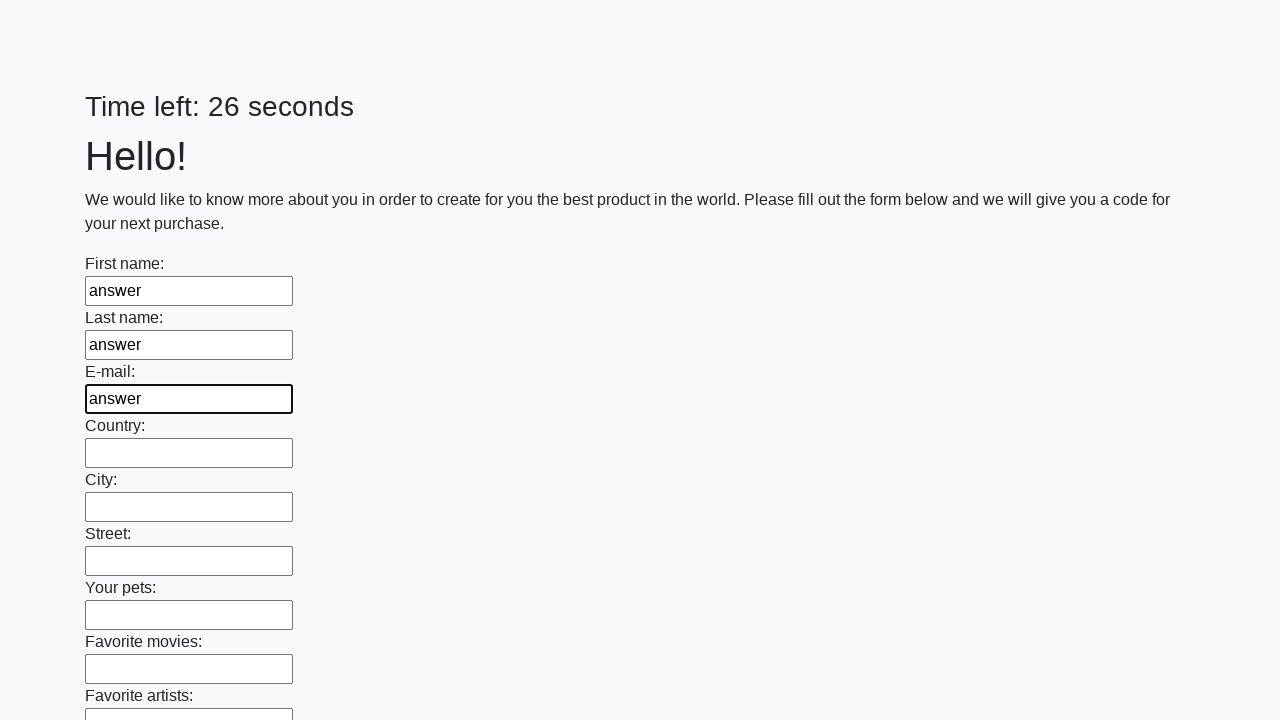

Filled input field with 'answer' on input >> nth=3
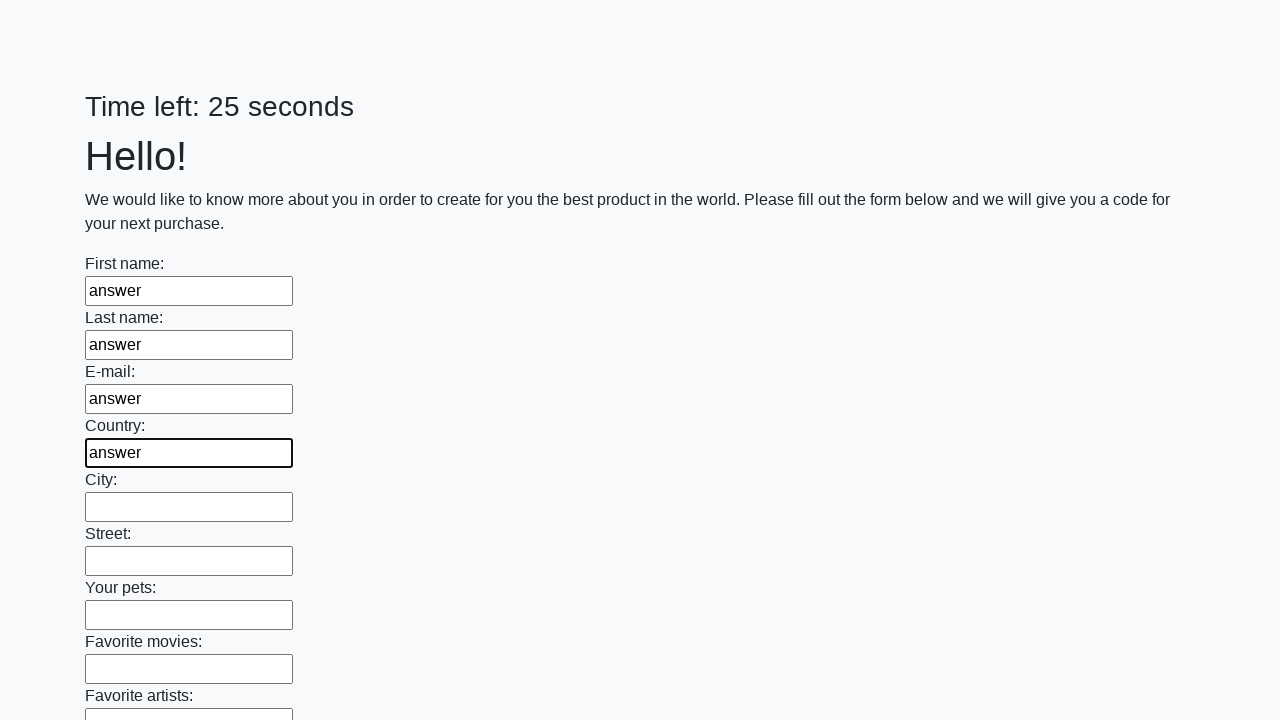

Filled input field with 'answer' on input >> nth=4
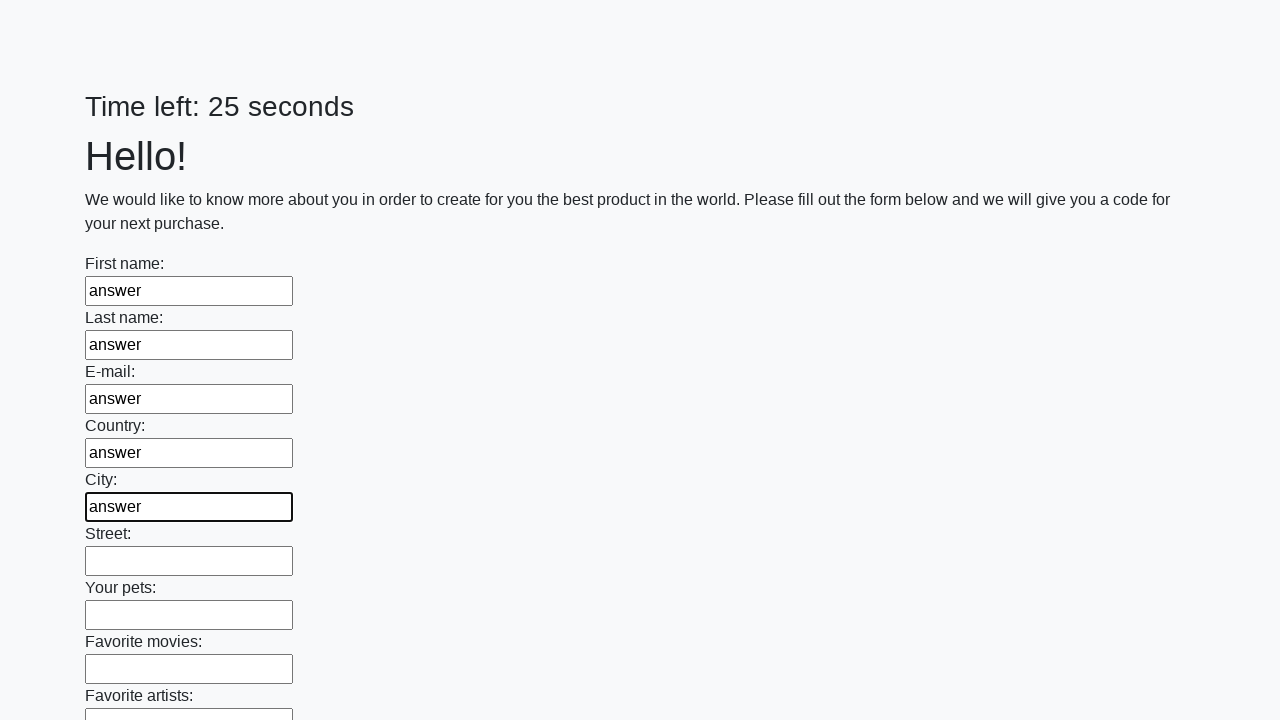

Filled input field with 'answer' on input >> nth=5
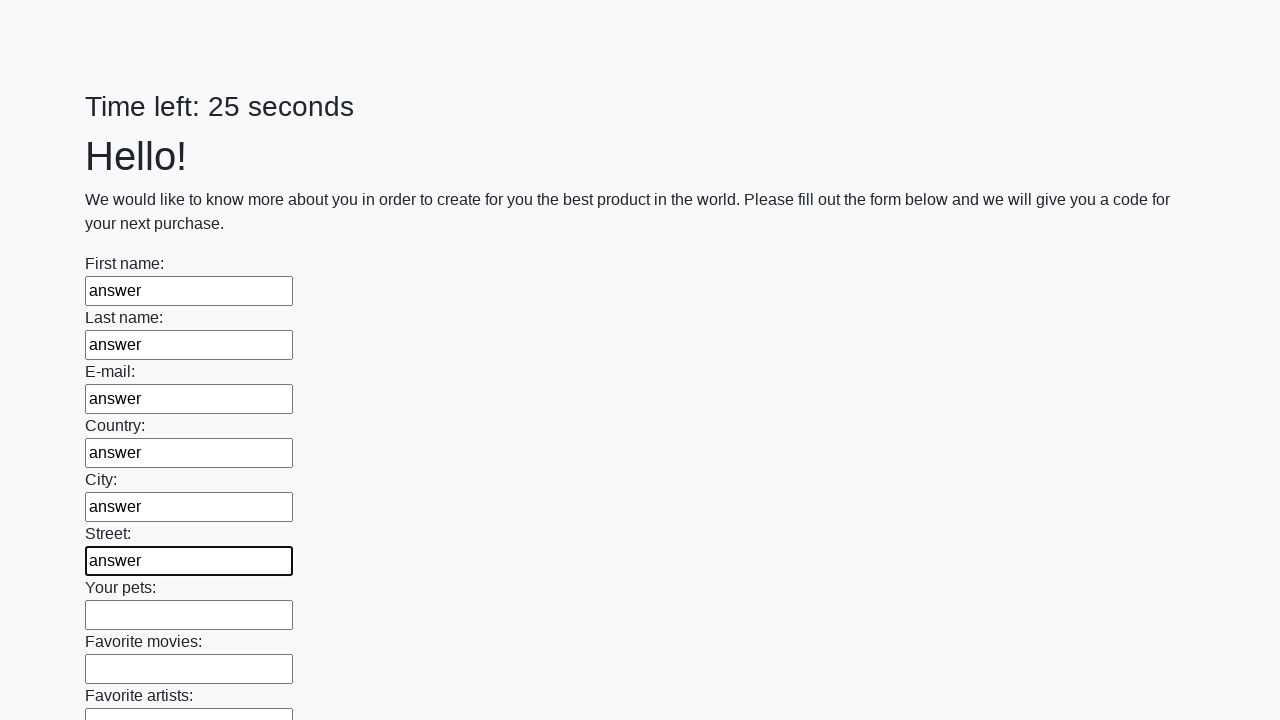

Filled input field with 'answer' on input >> nth=6
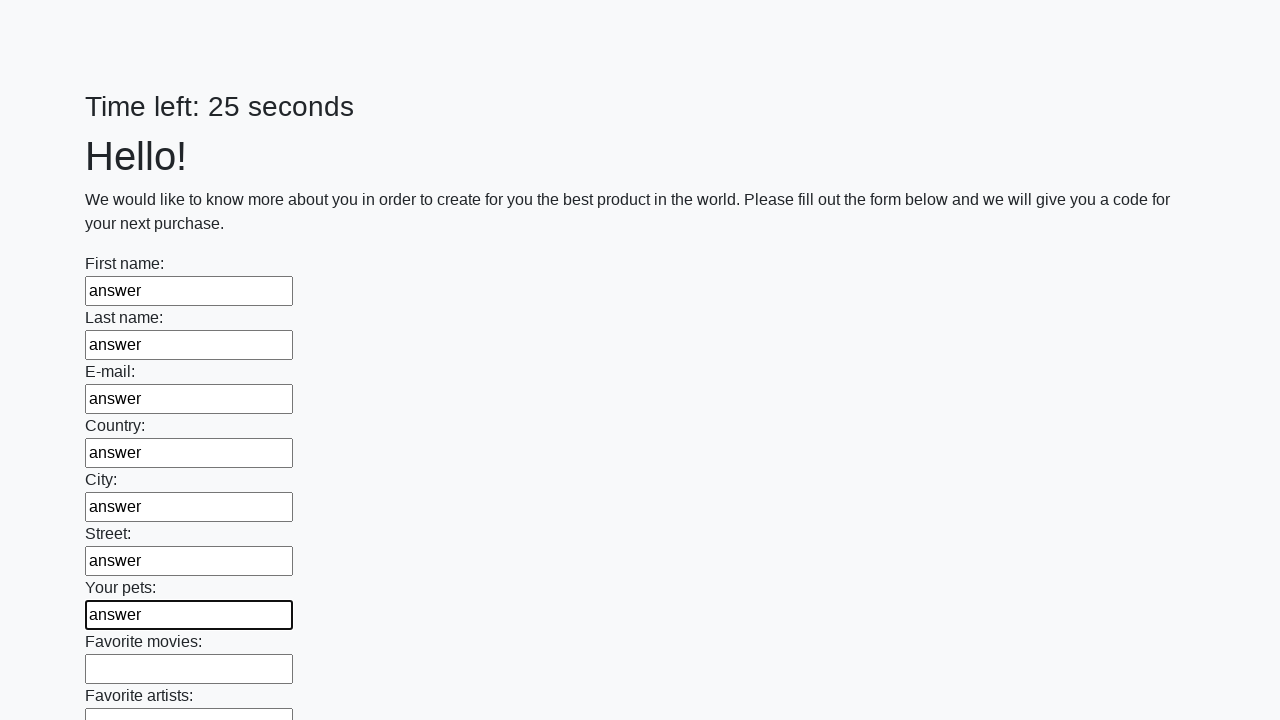

Filled input field with 'answer' on input >> nth=7
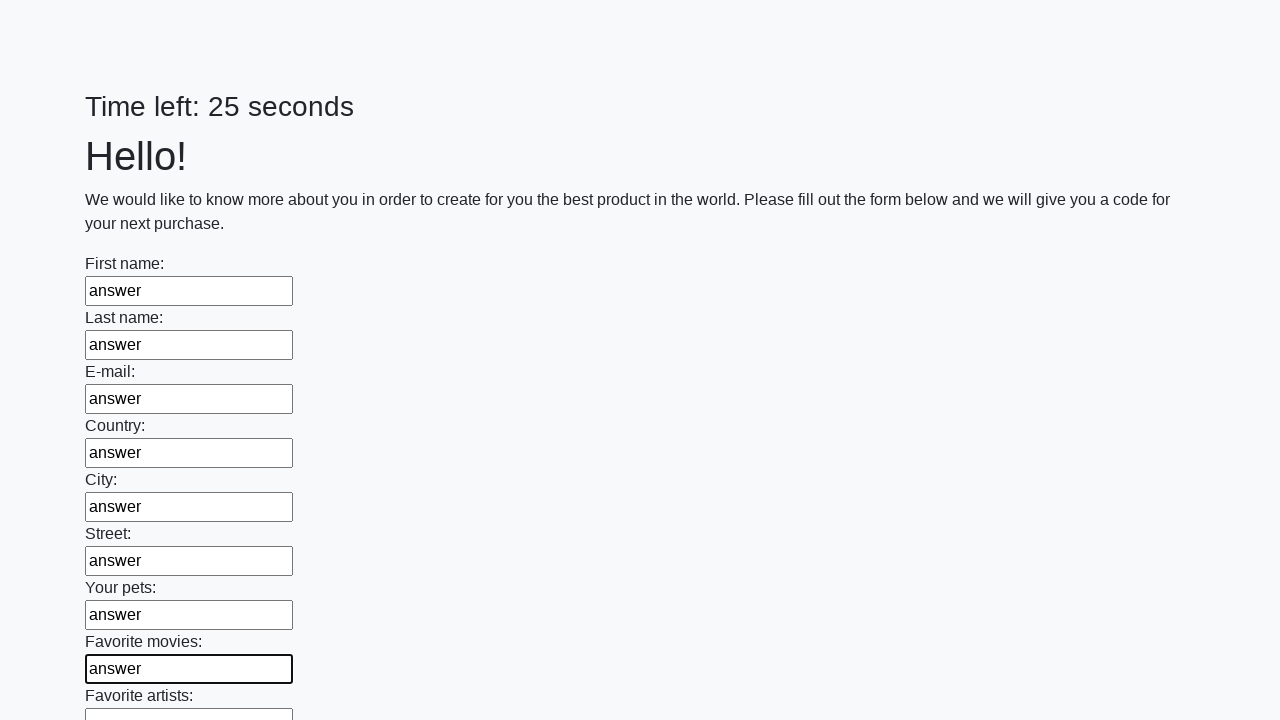

Filled input field with 'answer' on input >> nth=8
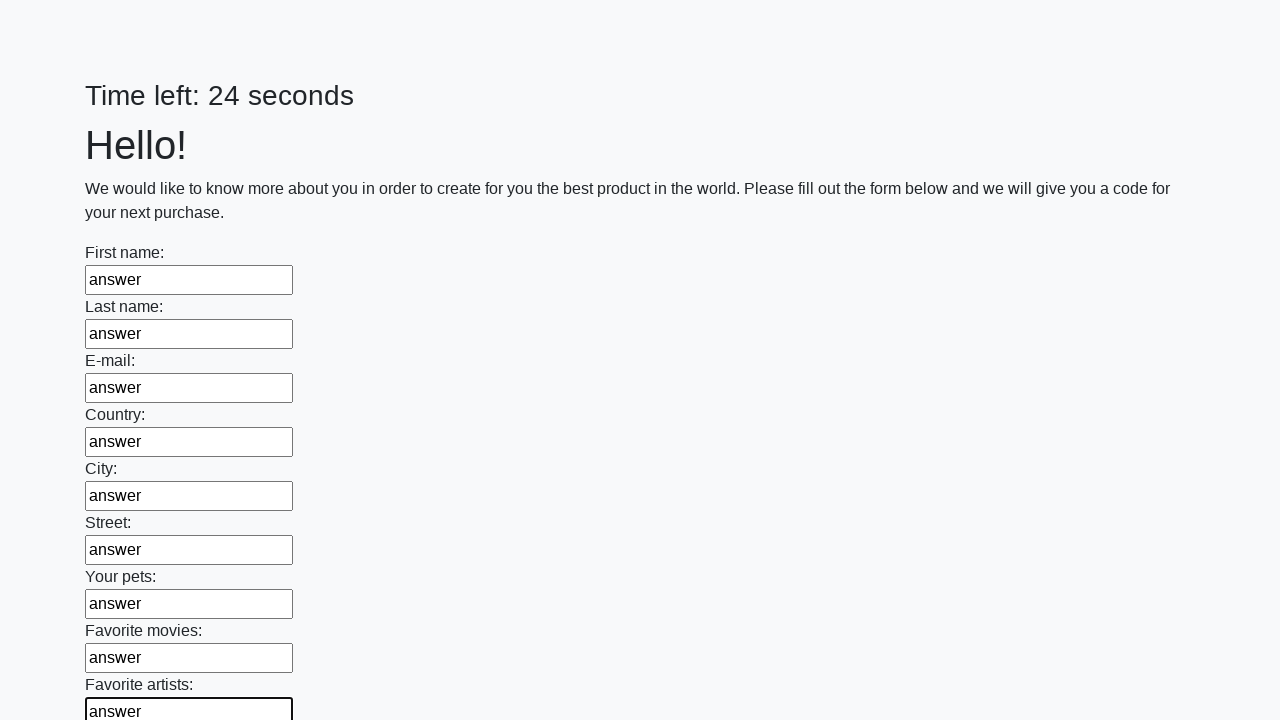

Filled input field with 'answer' on input >> nth=9
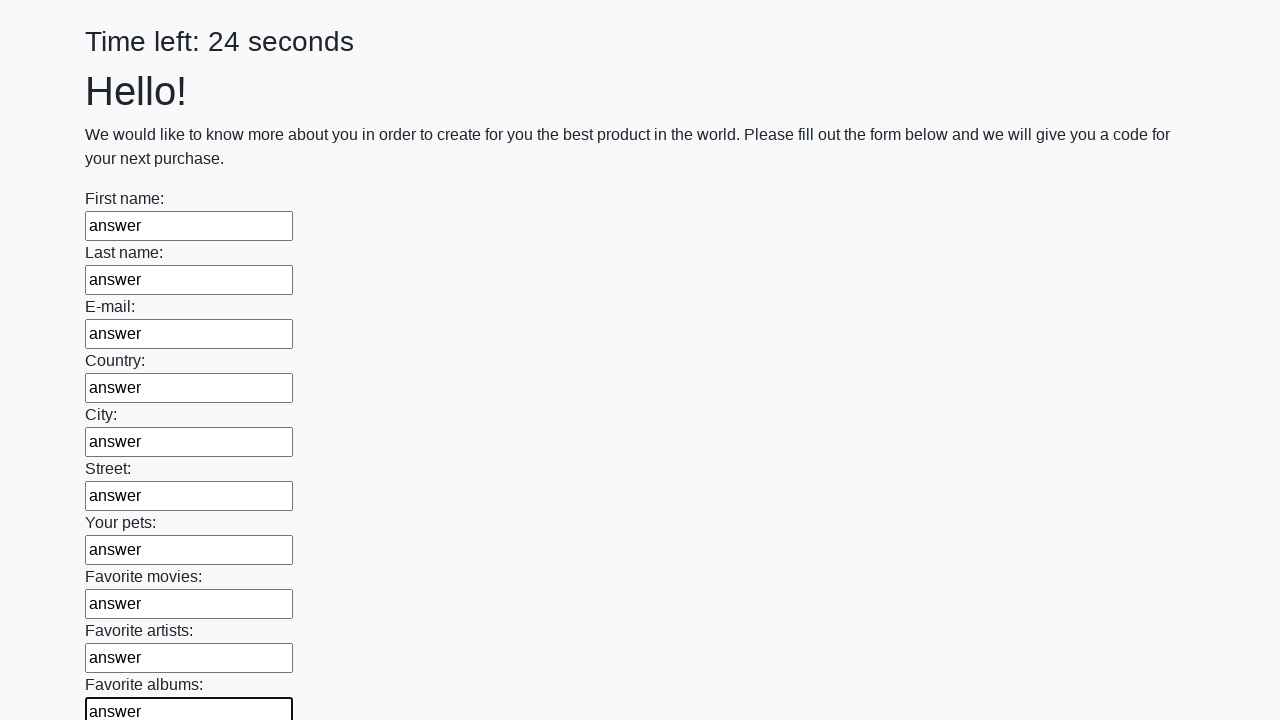

Filled input field with 'answer' on input >> nth=10
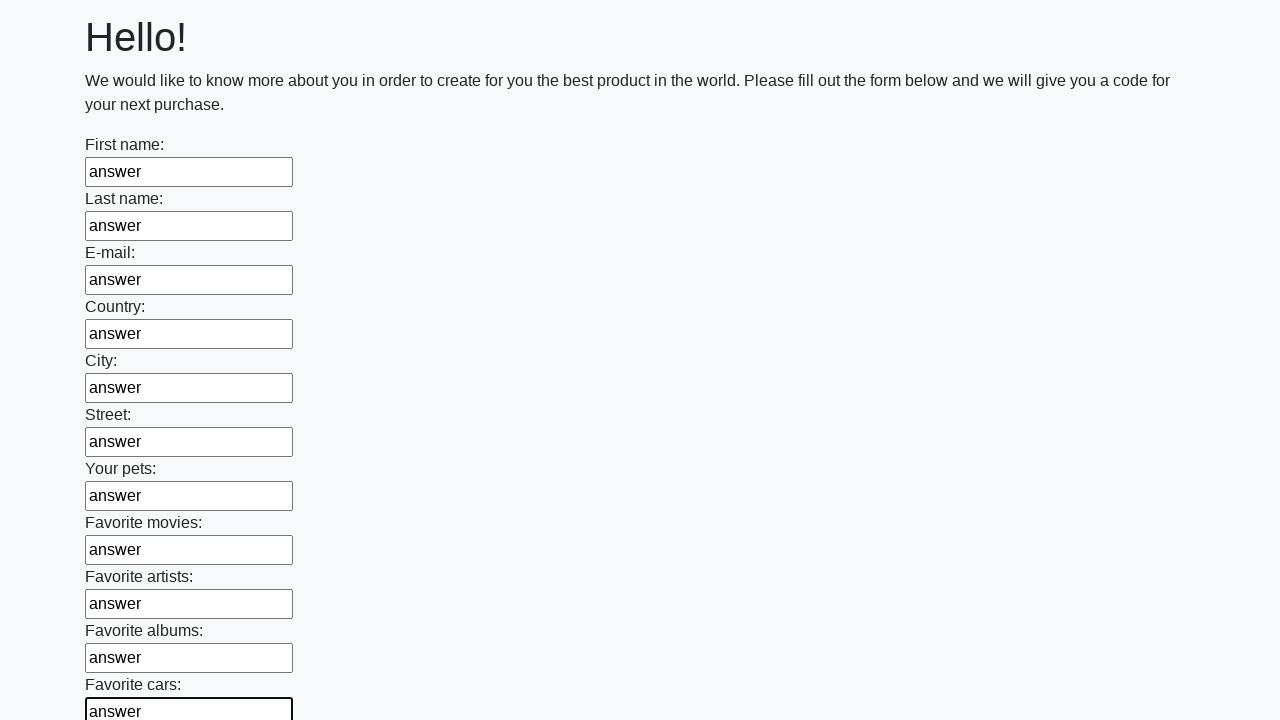

Filled input field with 'answer' on input >> nth=11
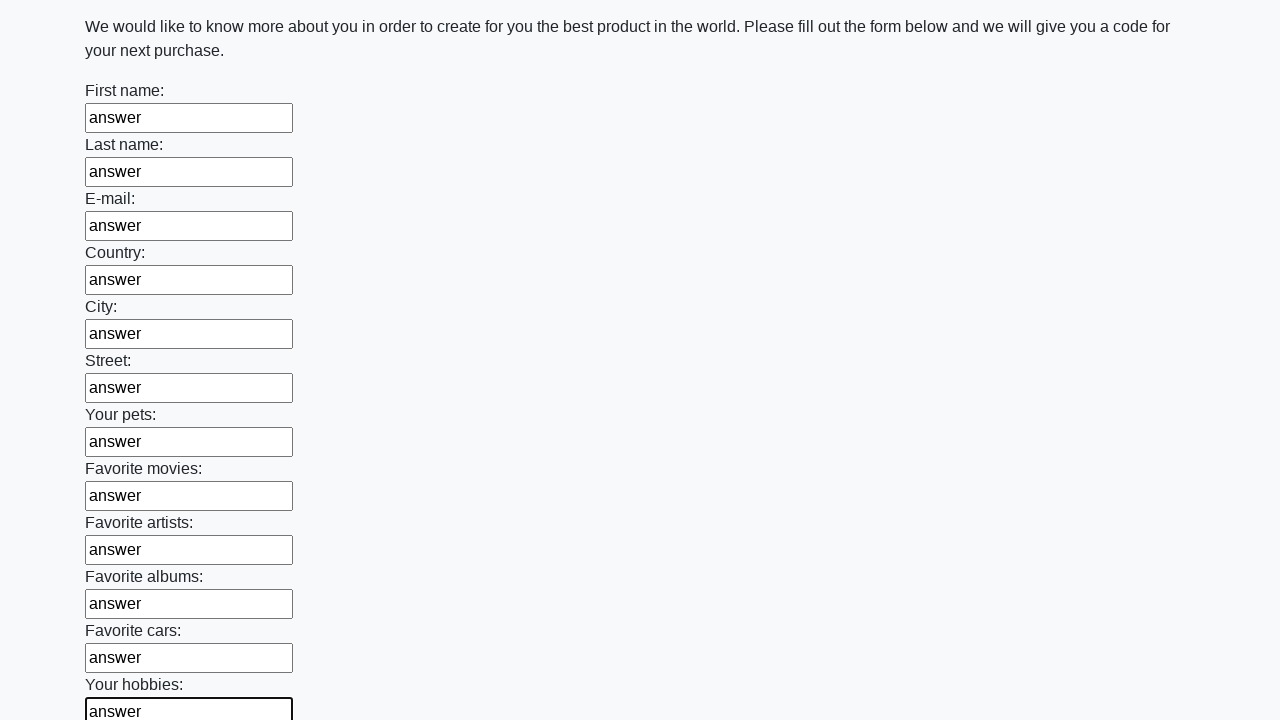

Filled input field with 'answer' on input >> nth=12
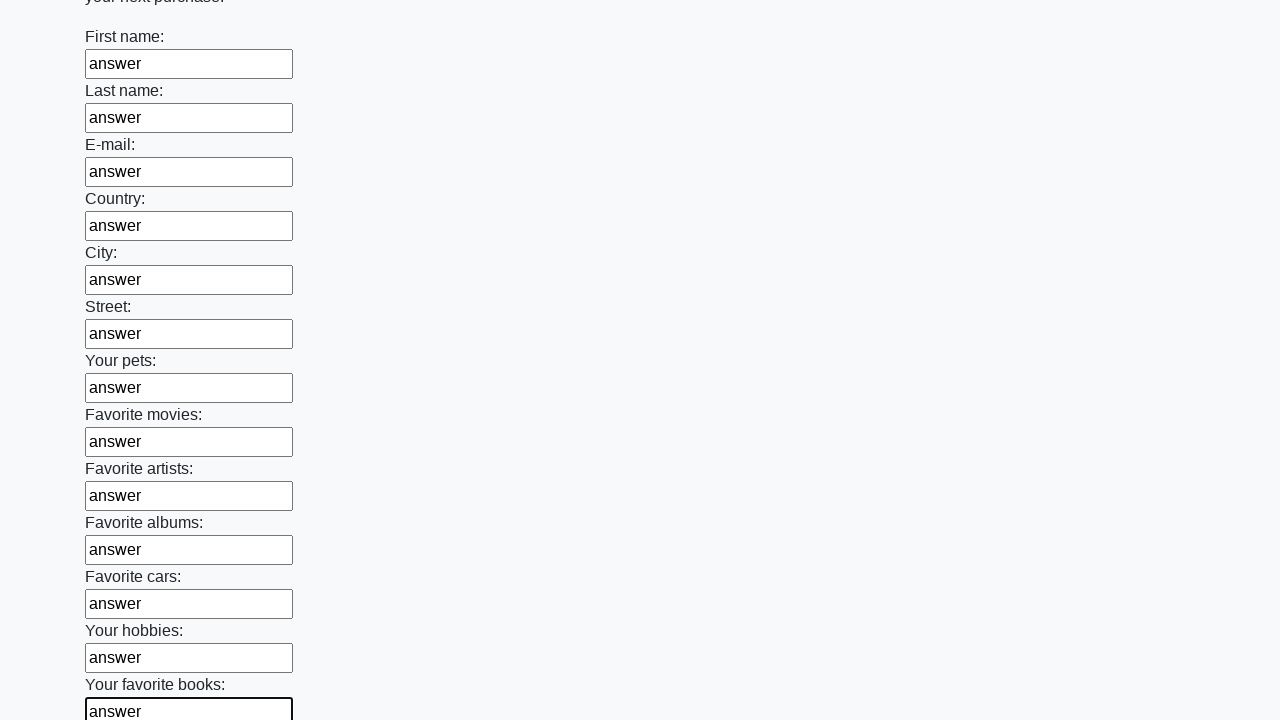

Filled input field with 'answer' on input >> nth=13
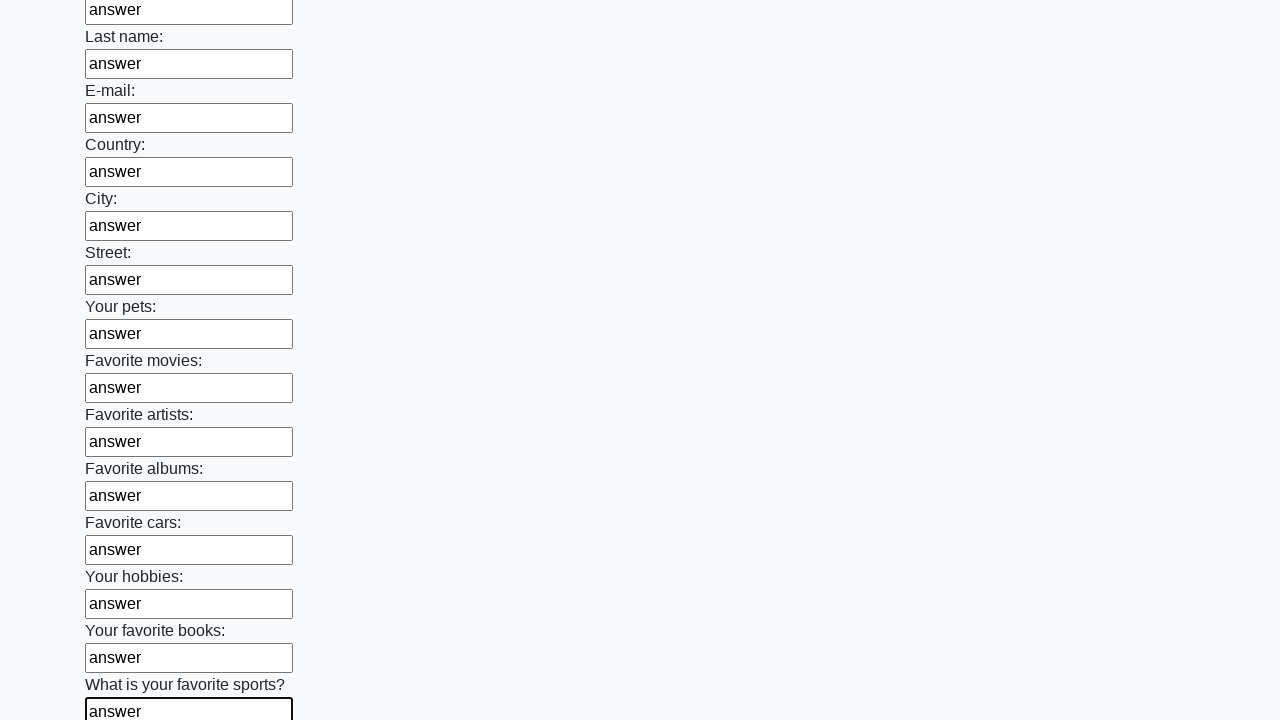

Filled input field with 'answer' on input >> nth=14
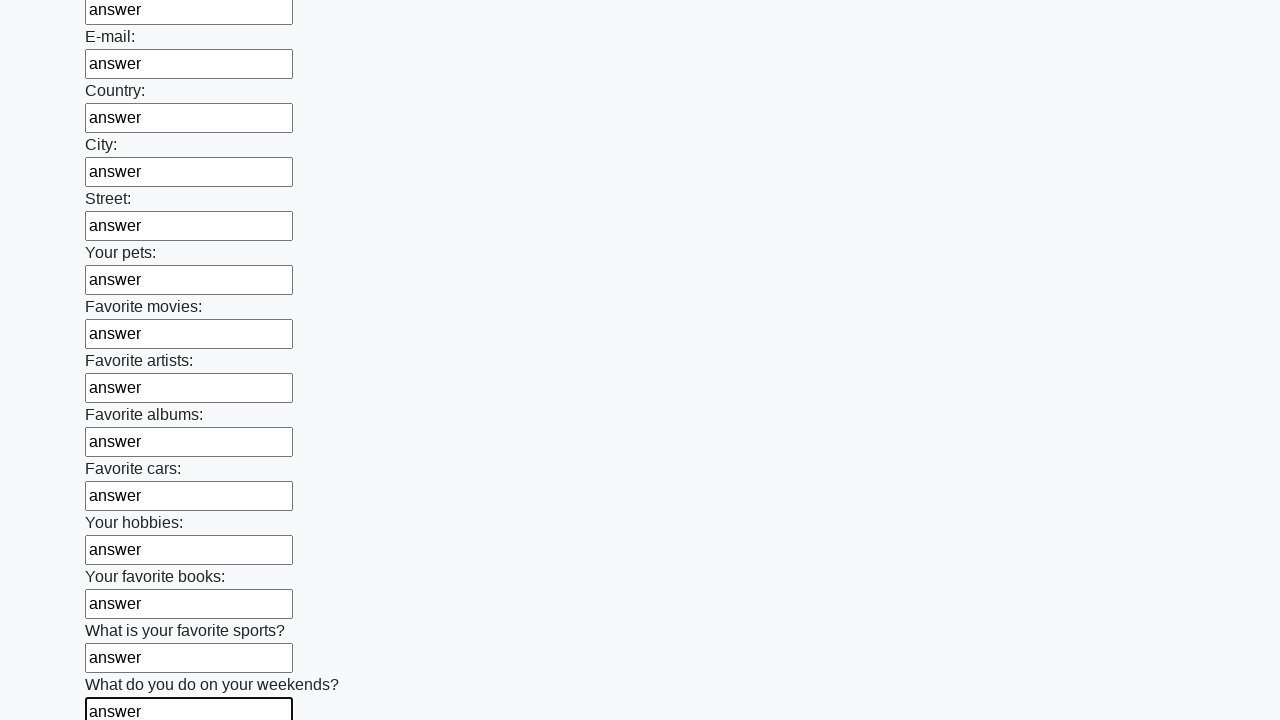

Filled input field with 'answer' on input >> nth=15
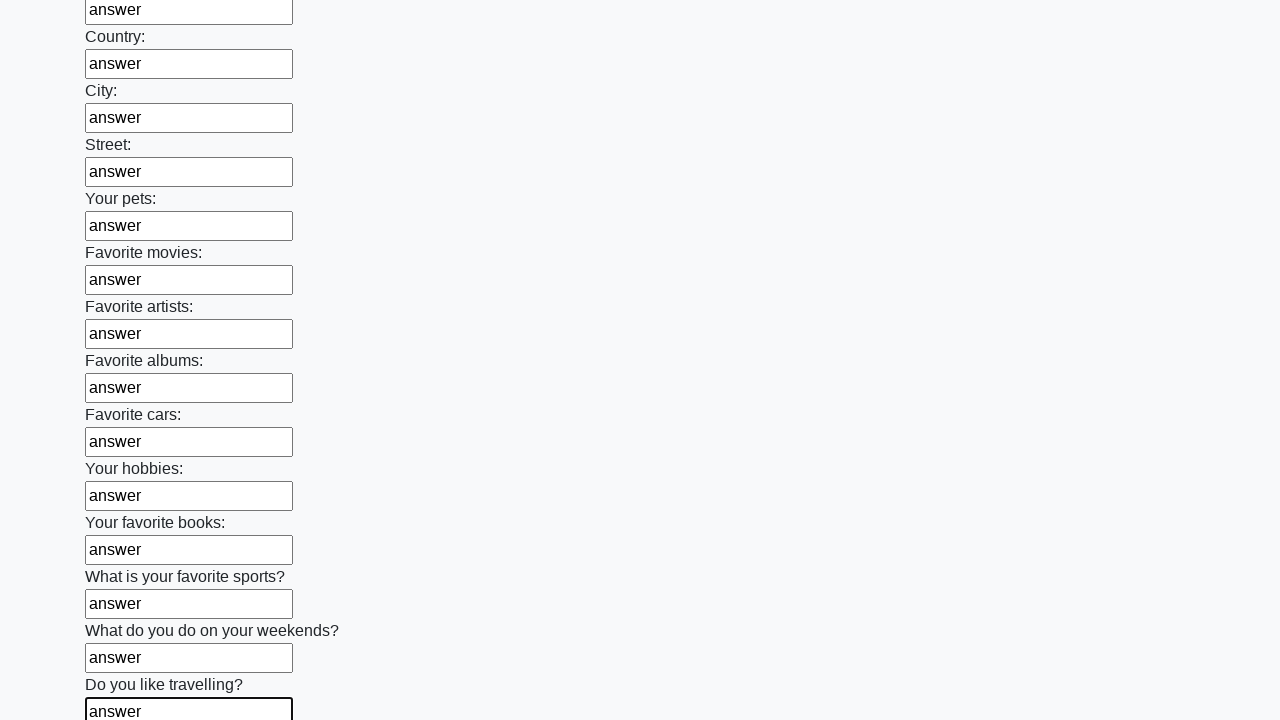

Filled input field with 'answer' on input >> nth=16
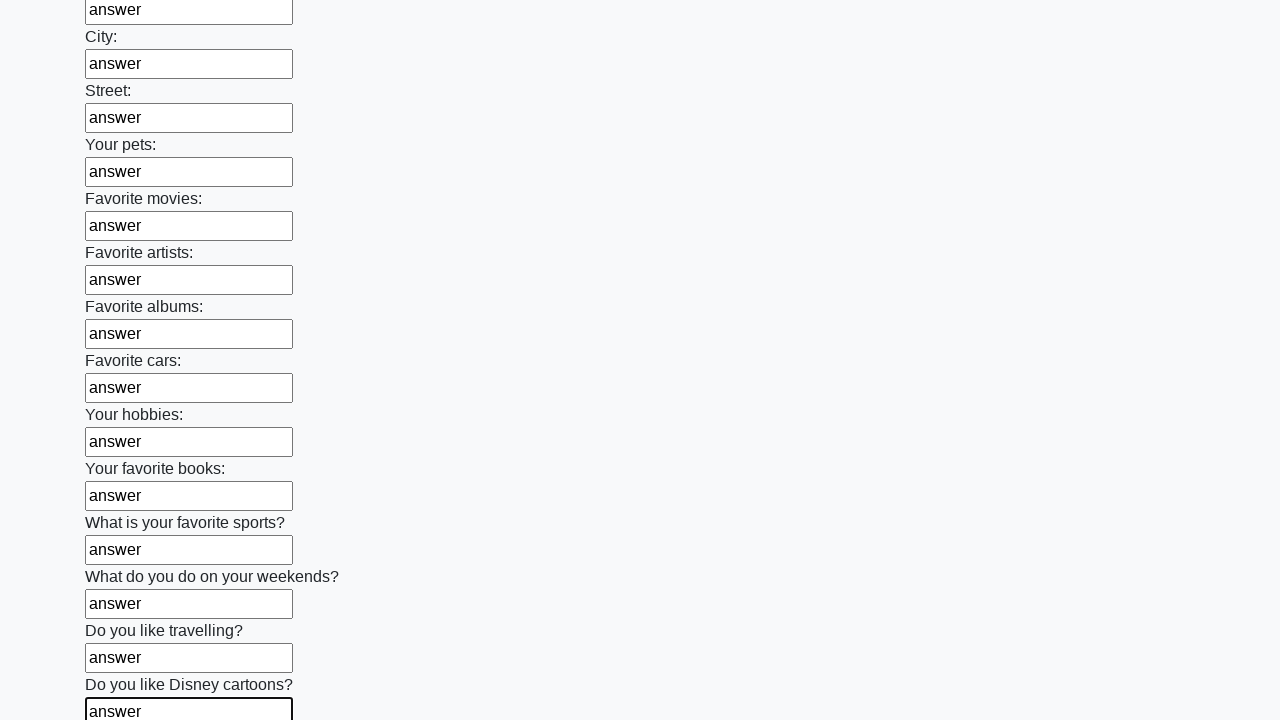

Filled input field with 'answer' on input >> nth=17
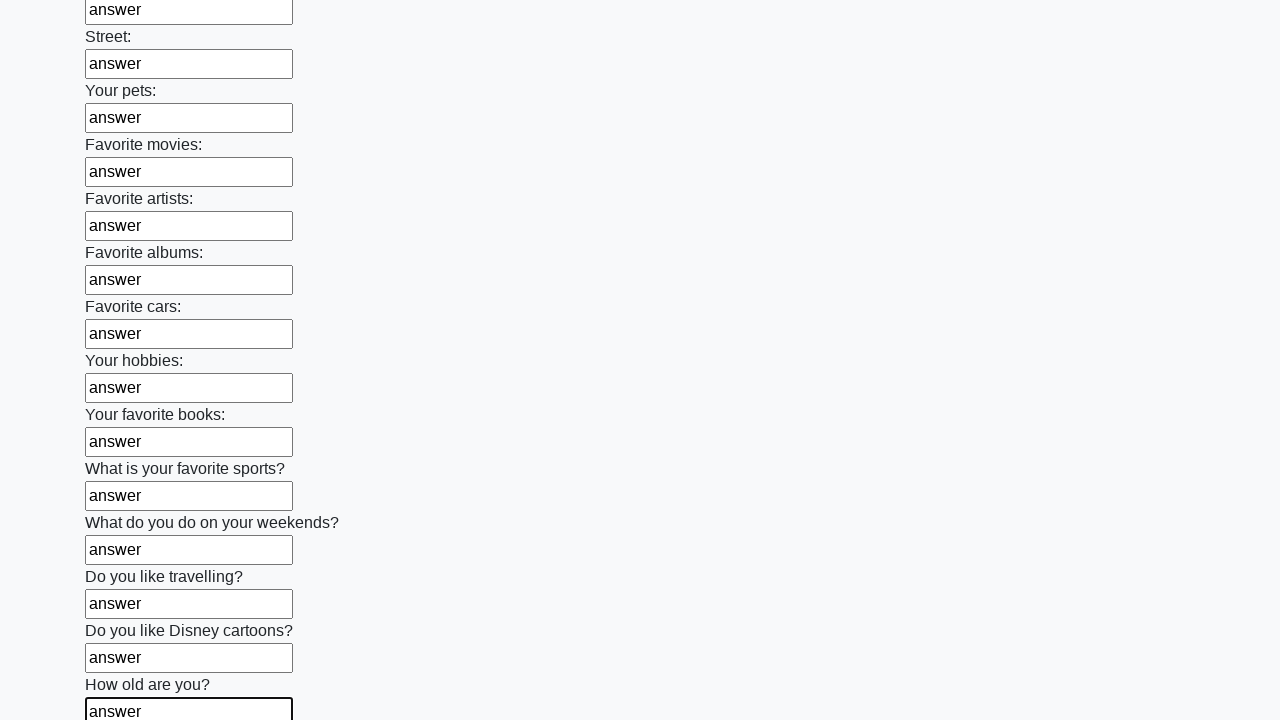

Filled input field with 'answer' on input >> nth=18
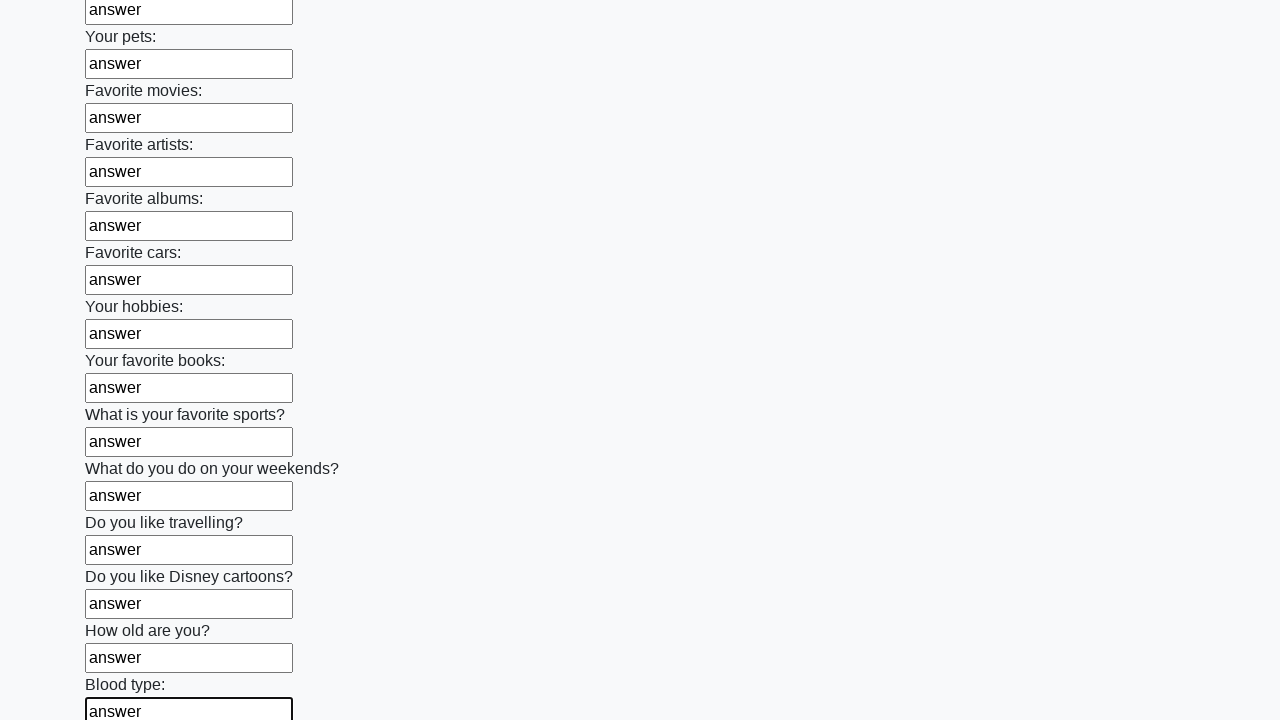

Filled input field with 'answer' on input >> nth=19
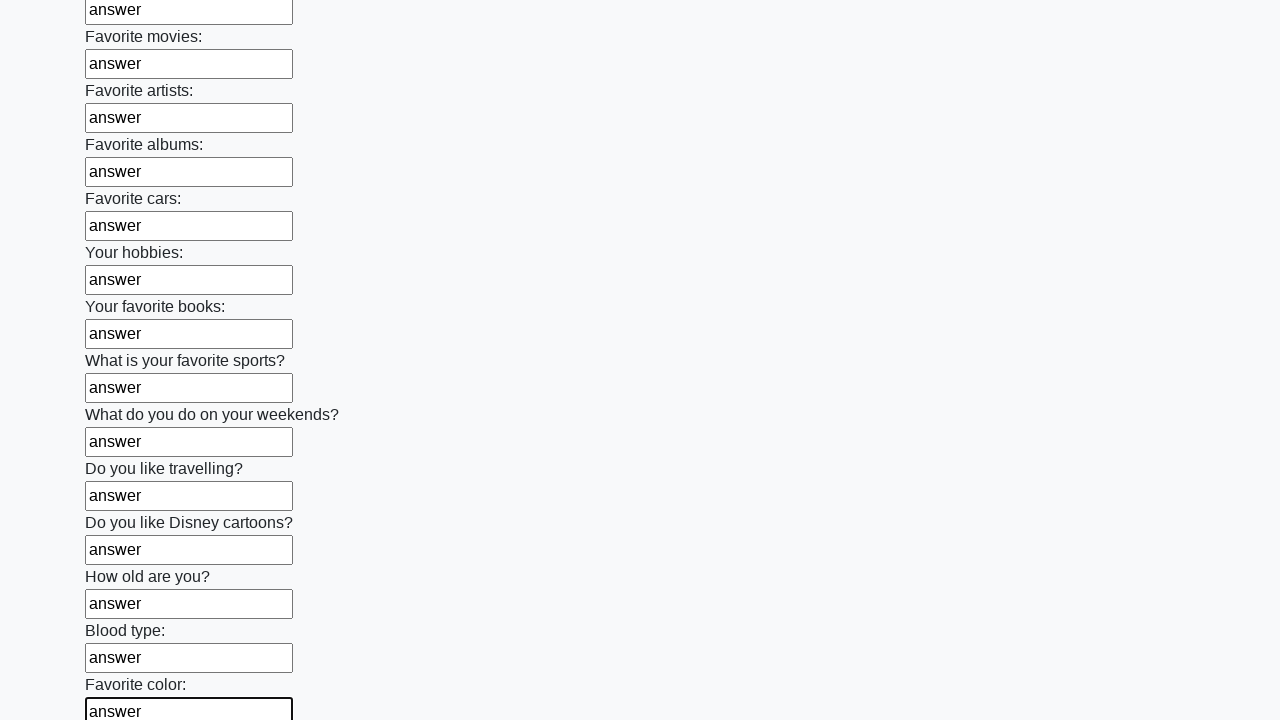

Filled input field with 'answer' on input >> nth=20
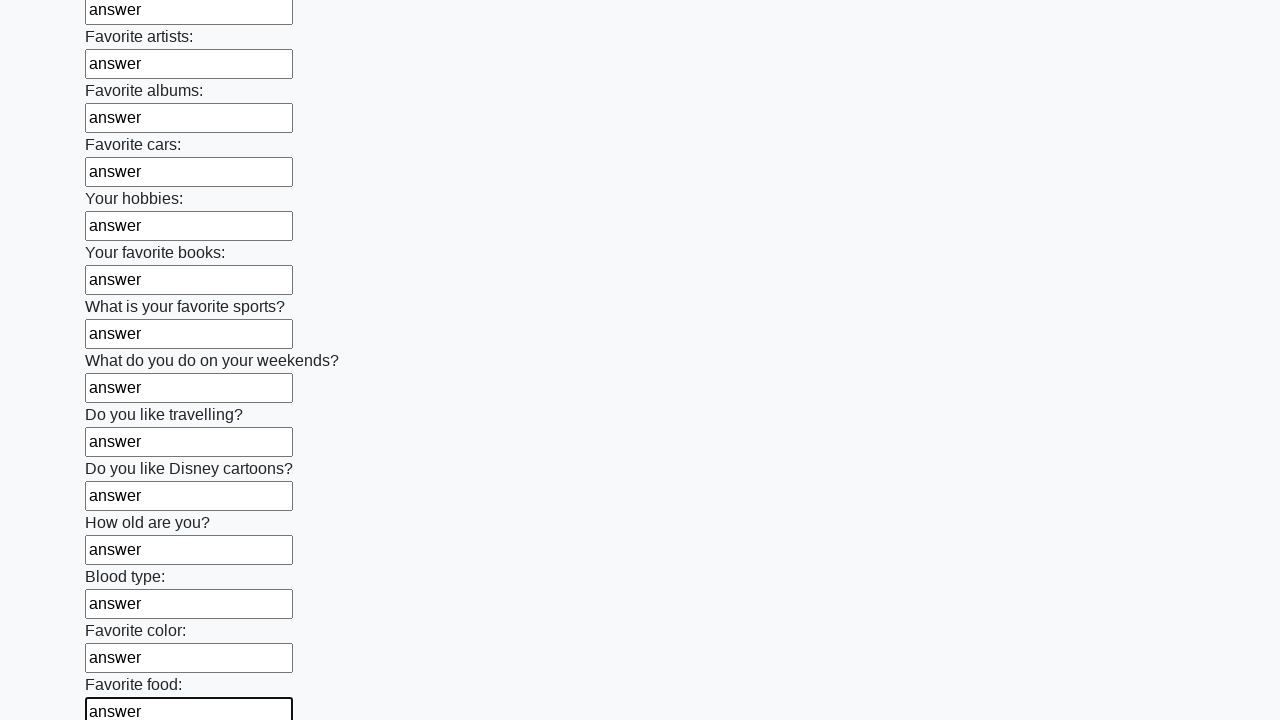

Filled input field with 'answer' on input >> nth=21
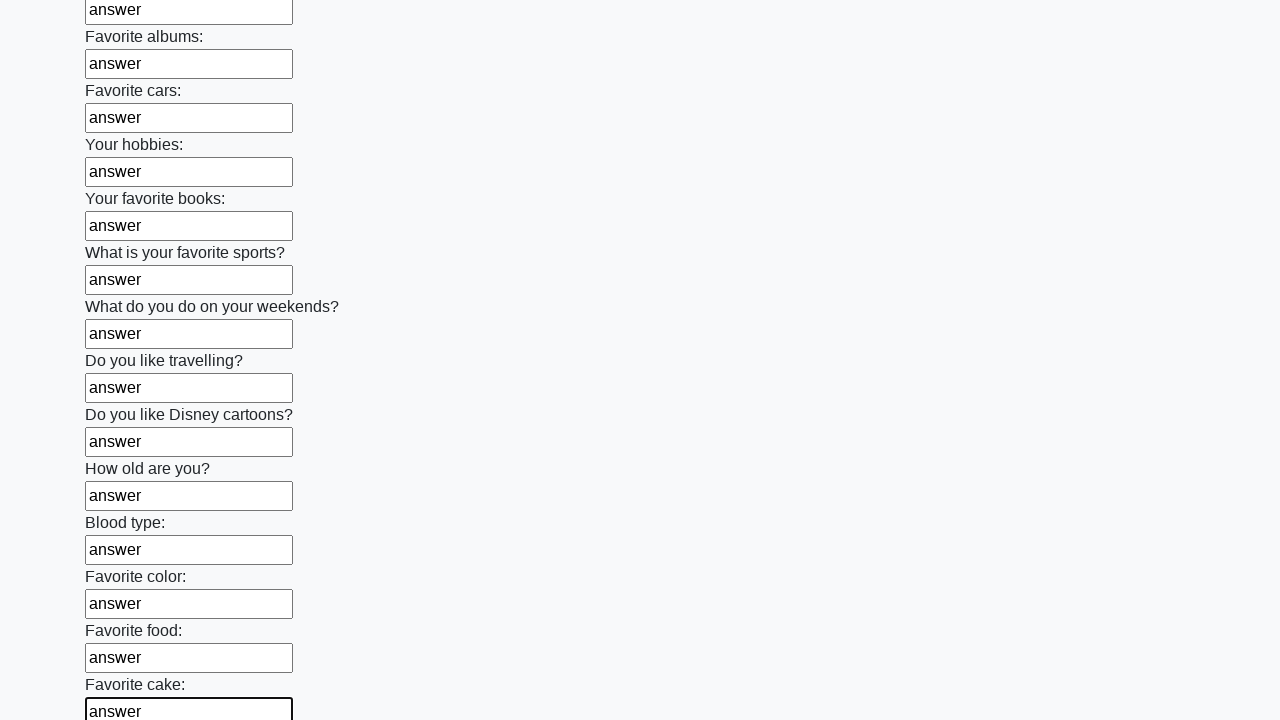

Filled input field with 'answer' on input >> nth=22
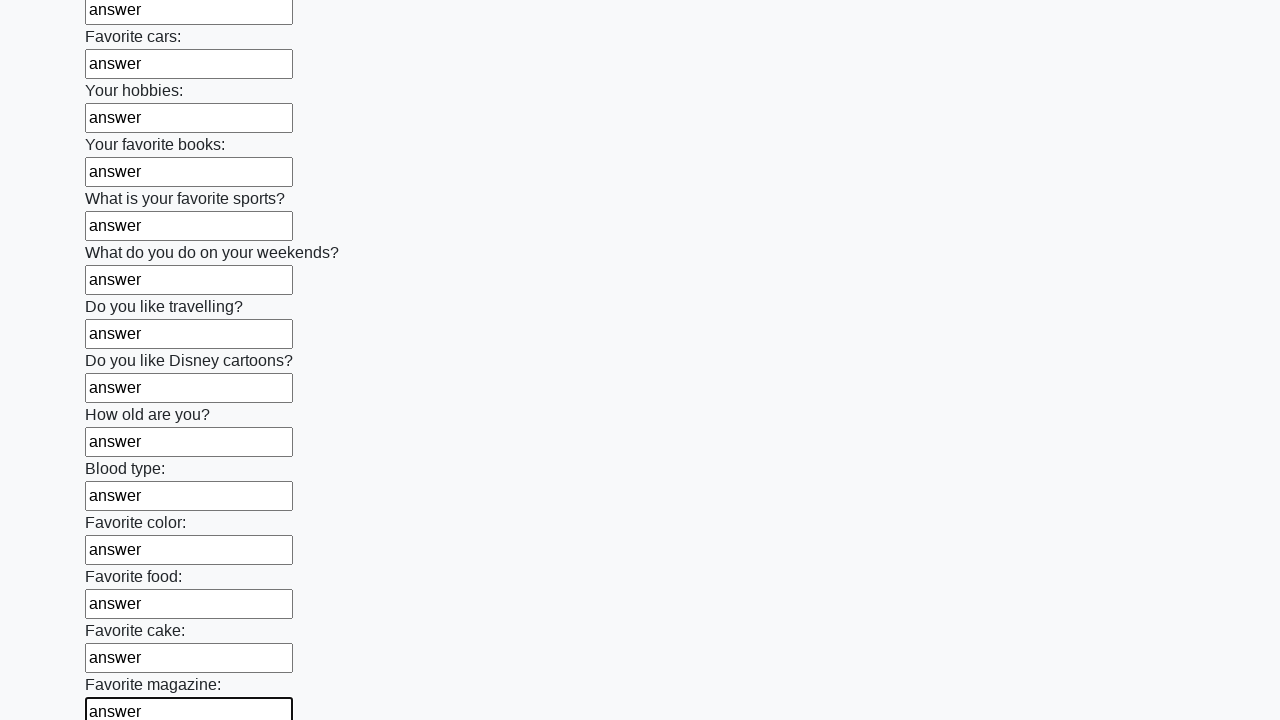

Filled input field with 'answer' on input >> nth=23
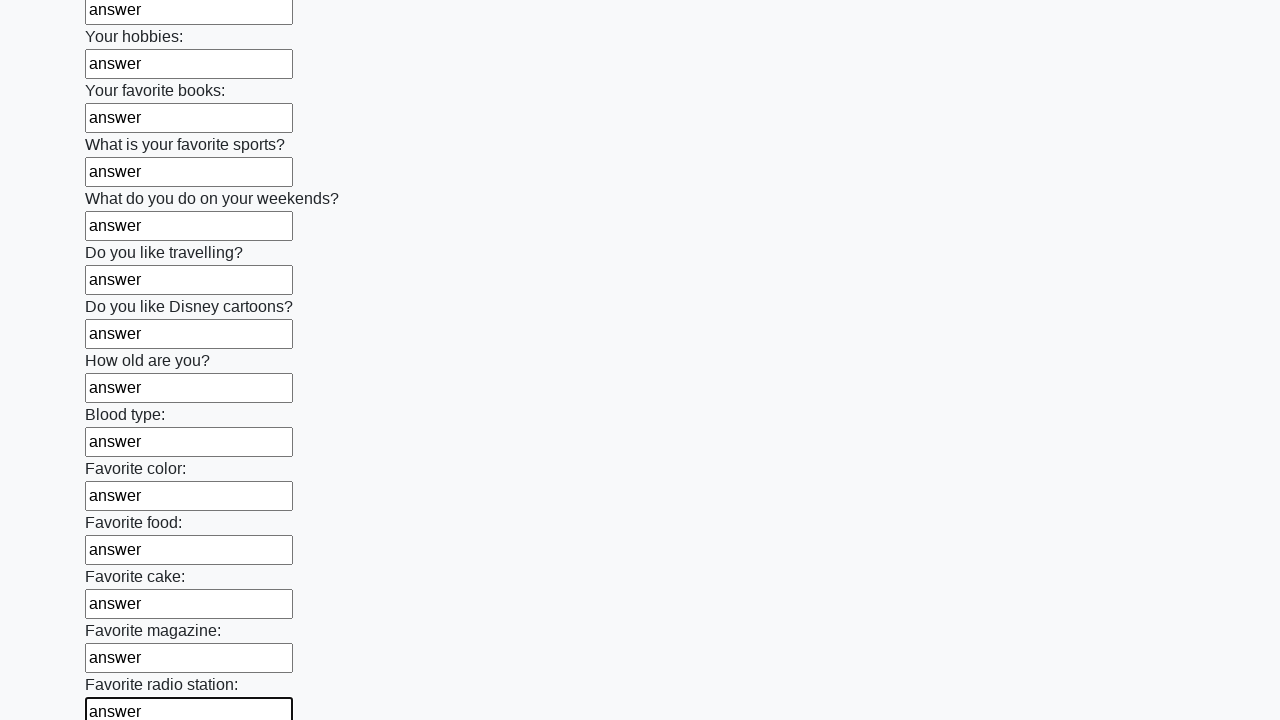

Filled input field with 'answer' on input >> nth=24
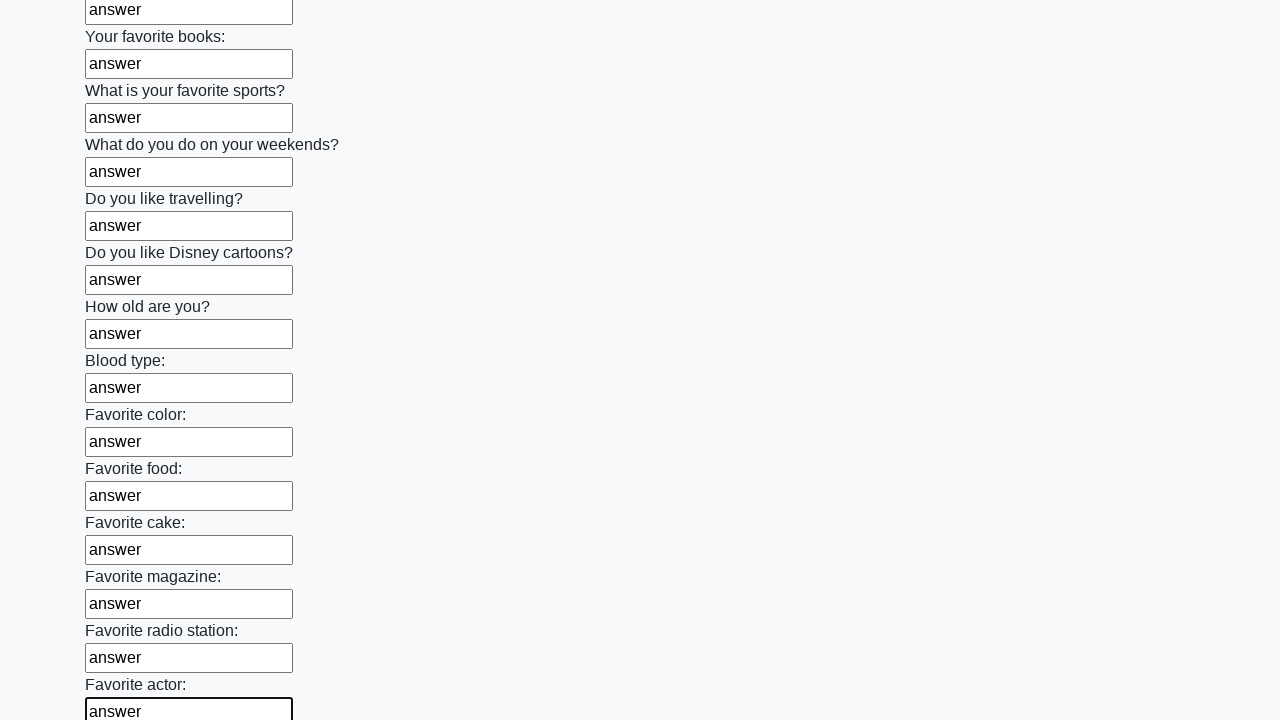

Filled input field with 'answer' on input >> nth=25
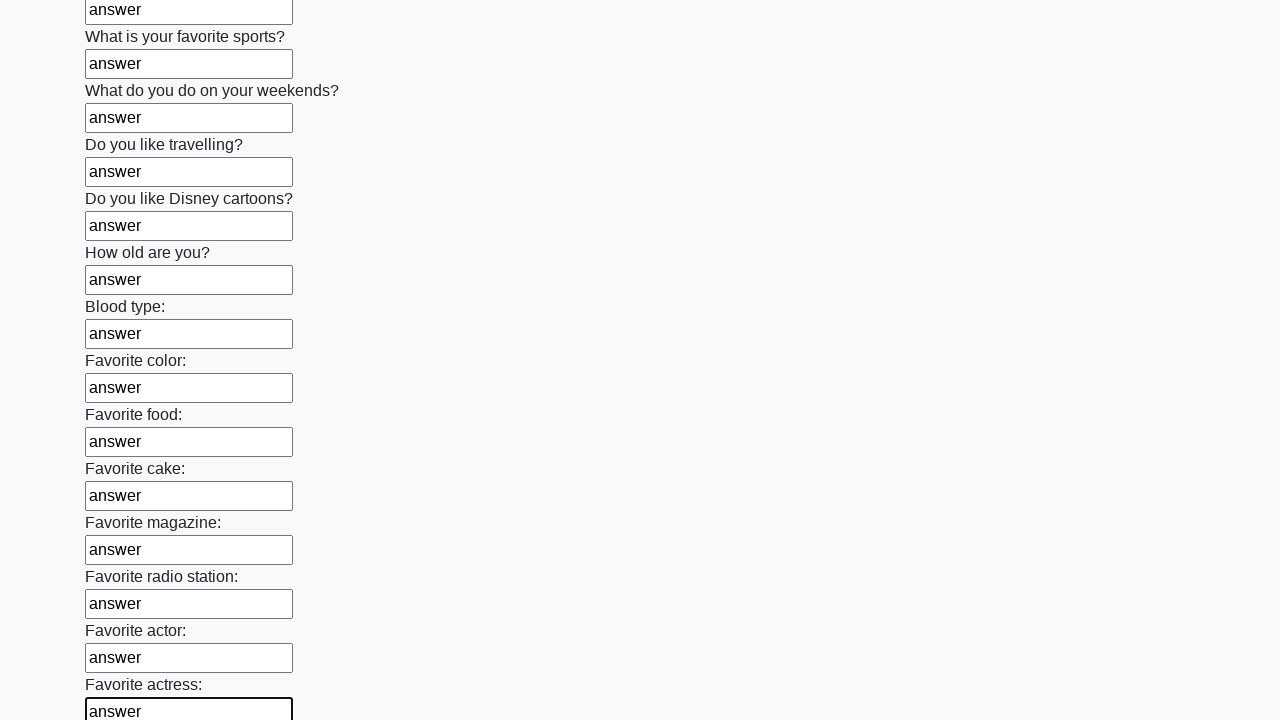

Filled input field with 'answer' on input >> nth=26
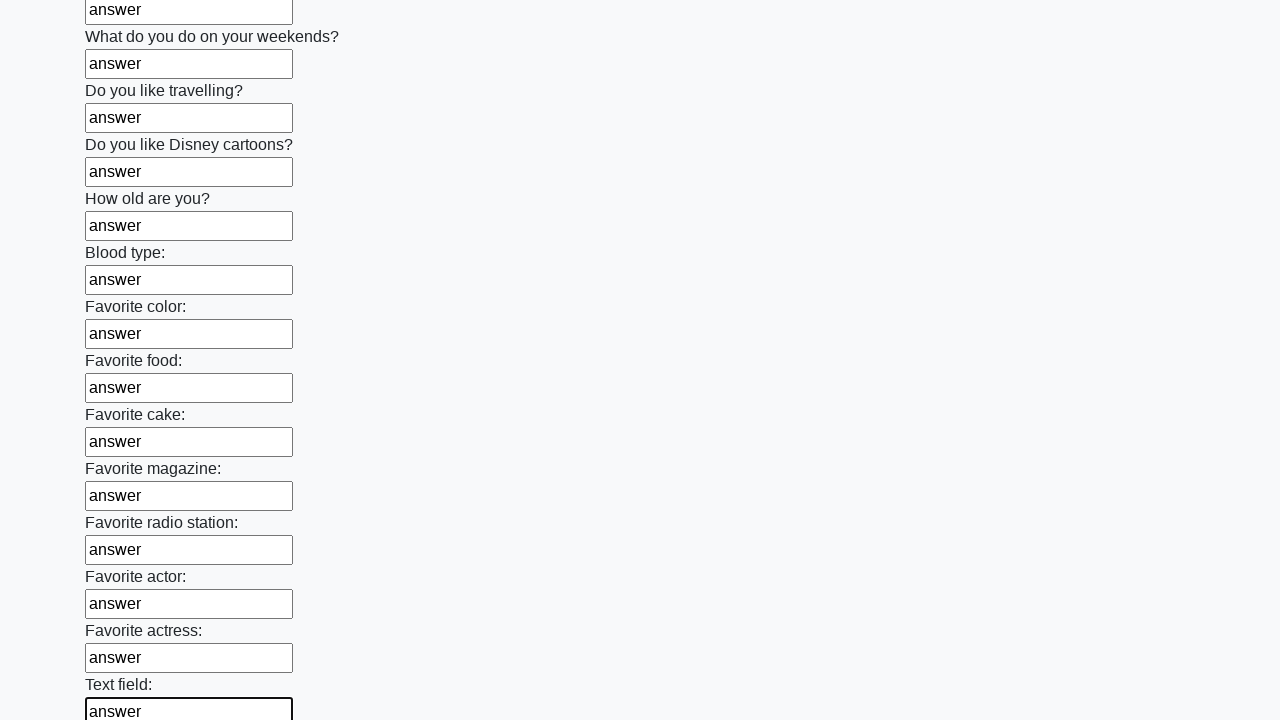

Filled input field with 'answer' on input >> nth=27
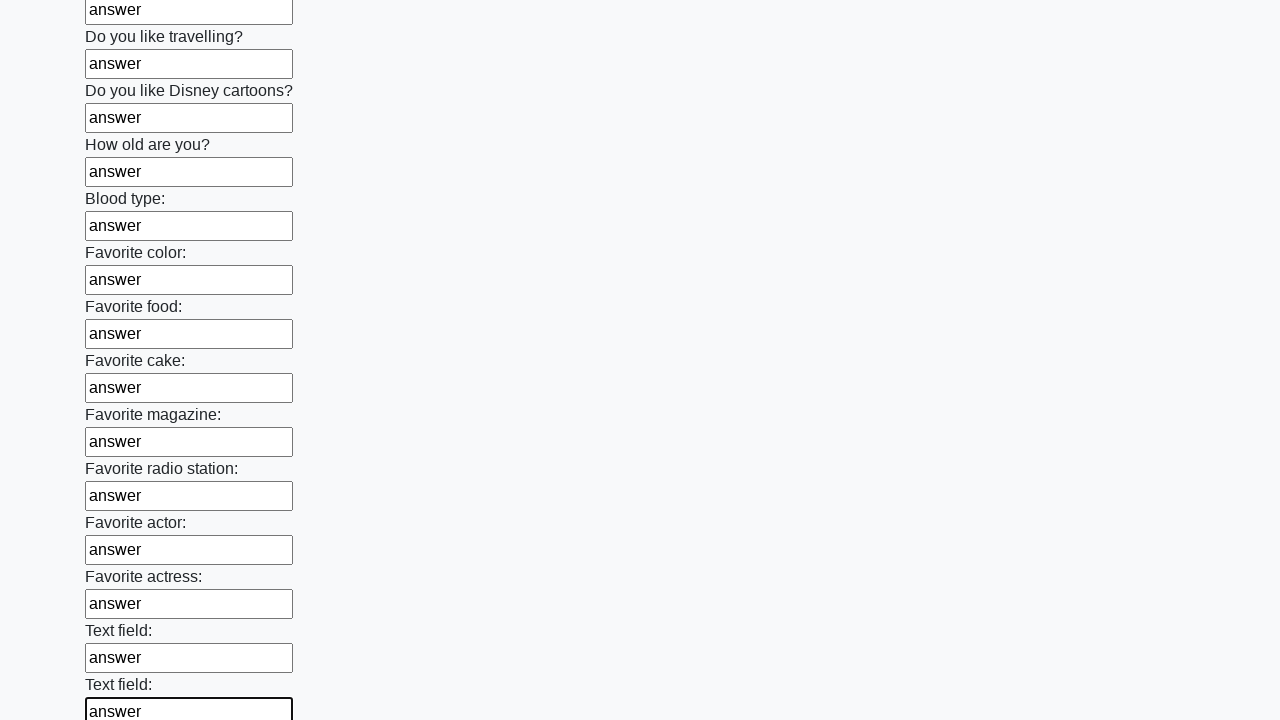

Filled input field with 'answer' on input >> nth=28
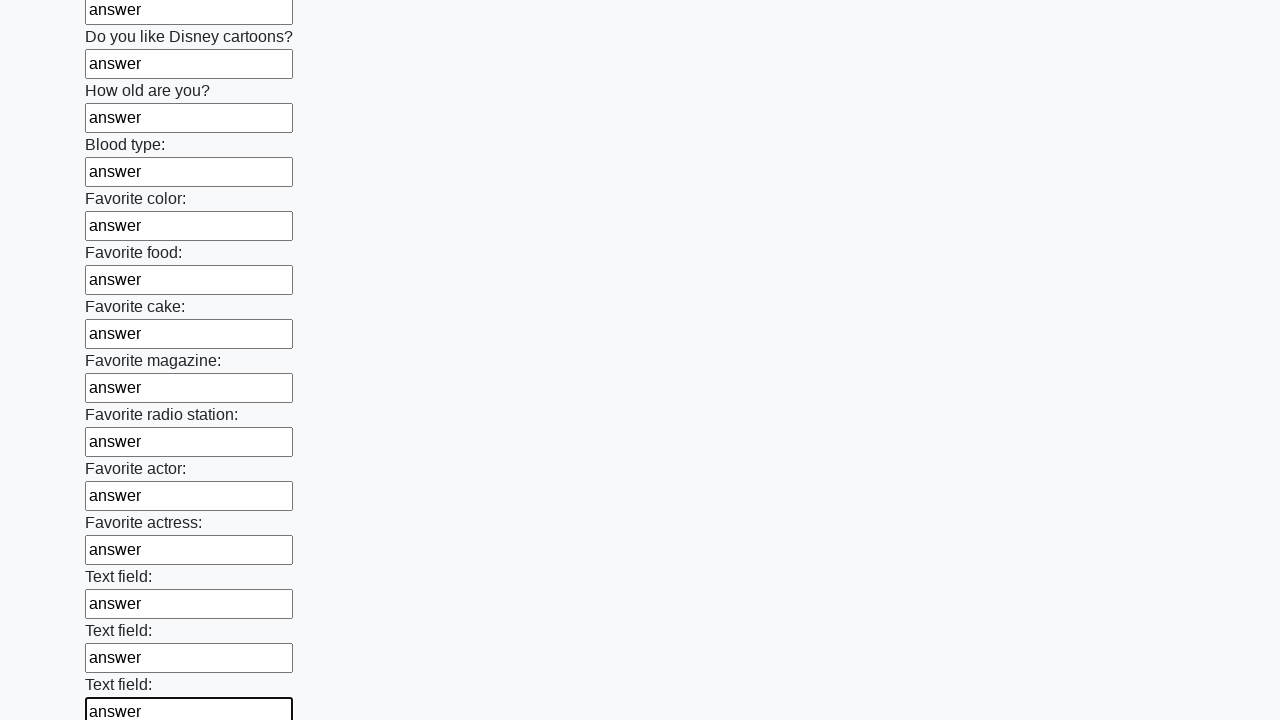

Filled input field with 'answer' on input >> nth=29
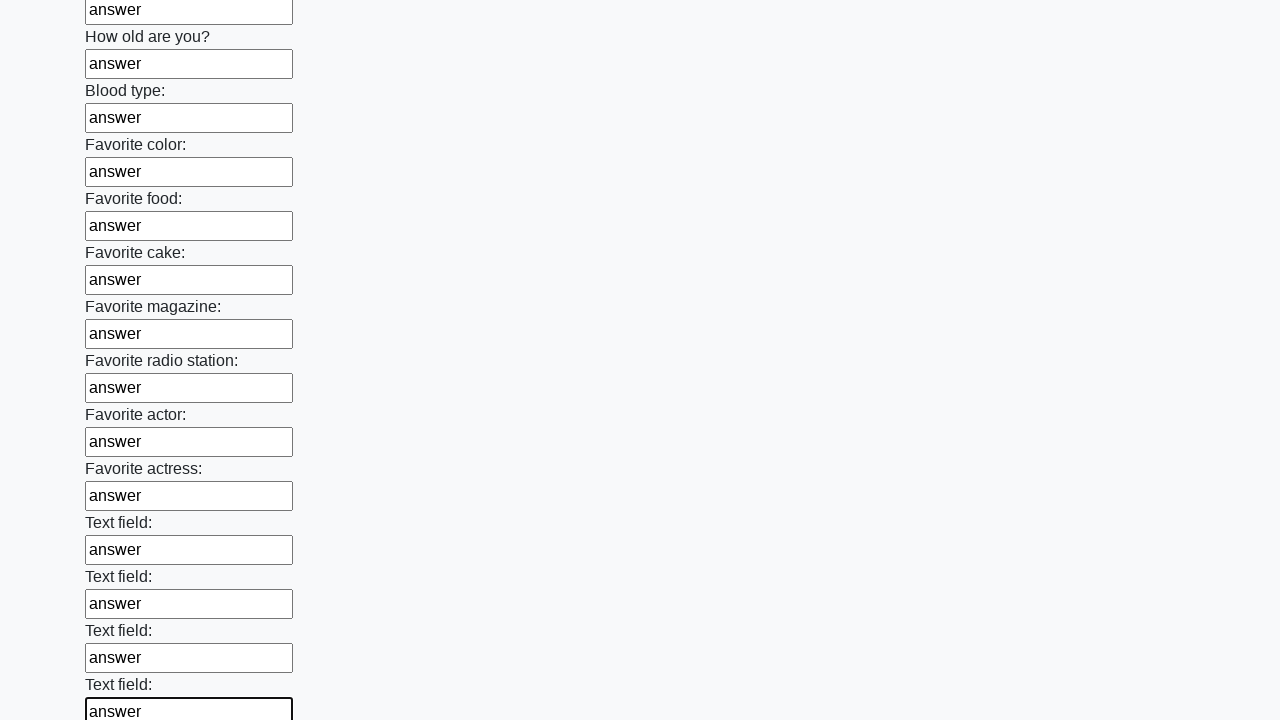

Filled input field with 'answer' on input >> nth=30
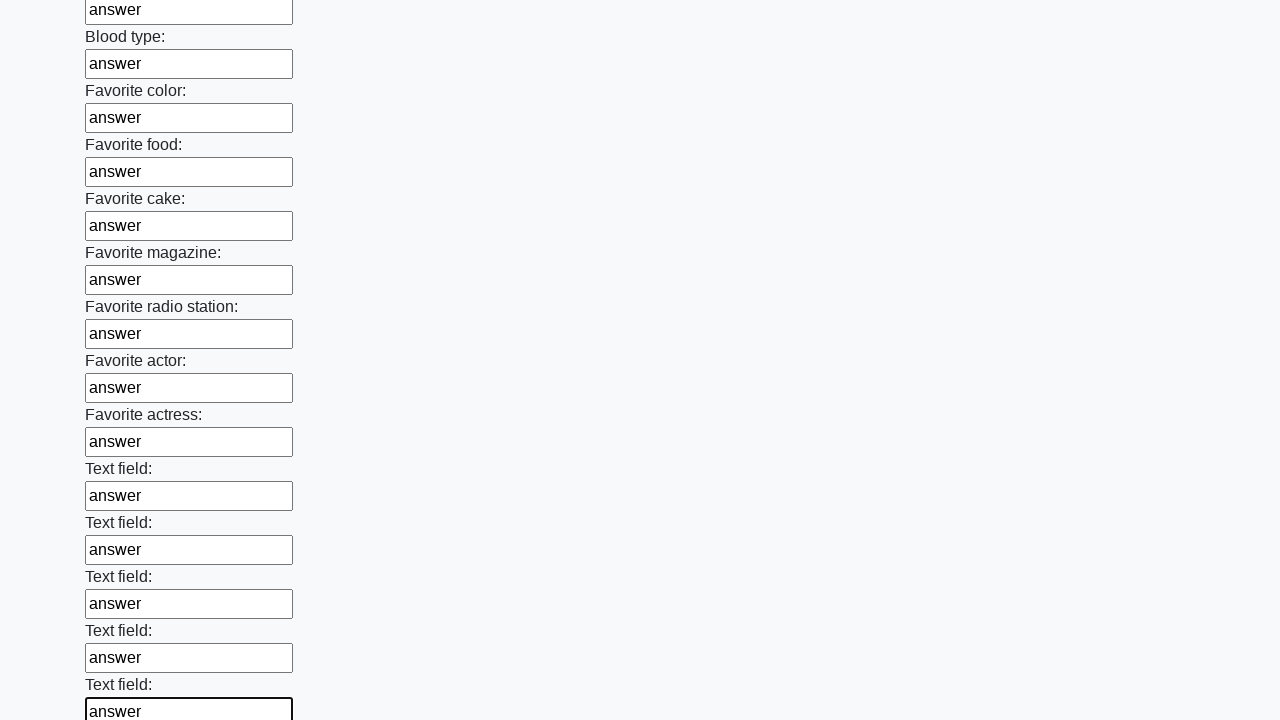

Filled input field with 'answer' on input >> nth=31
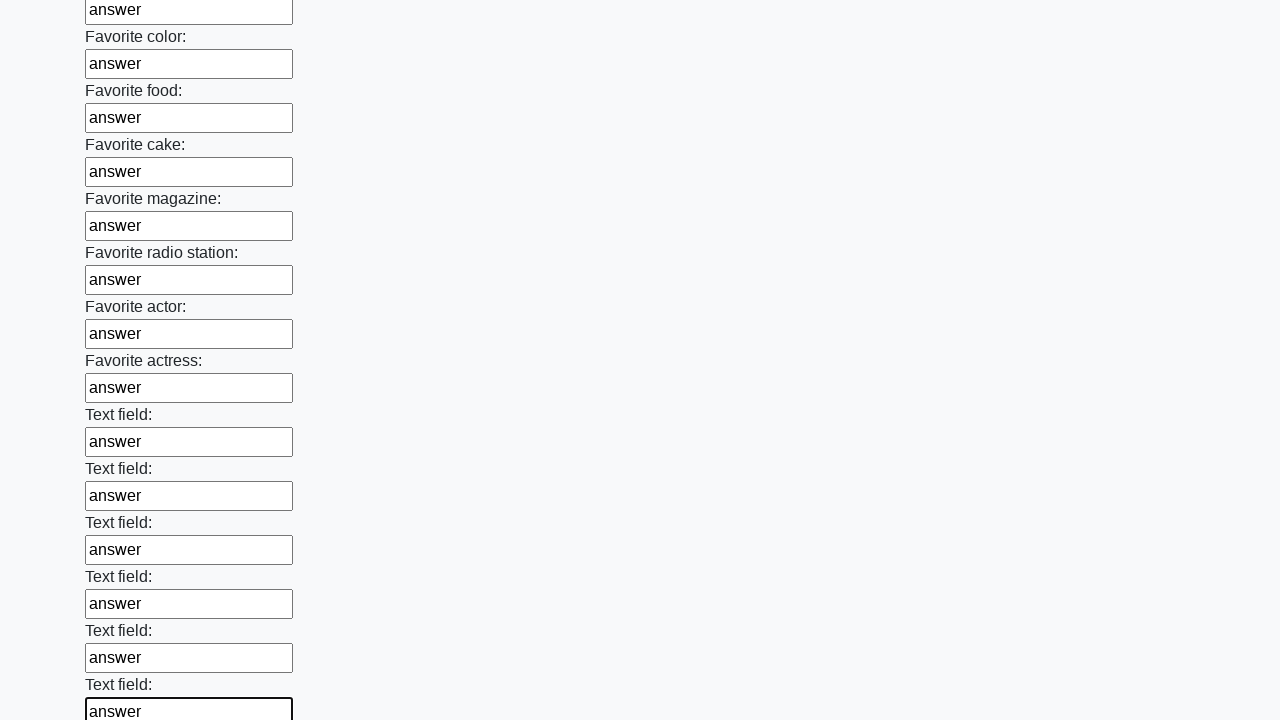

Filled input field with 'answer' on input >> nth=32
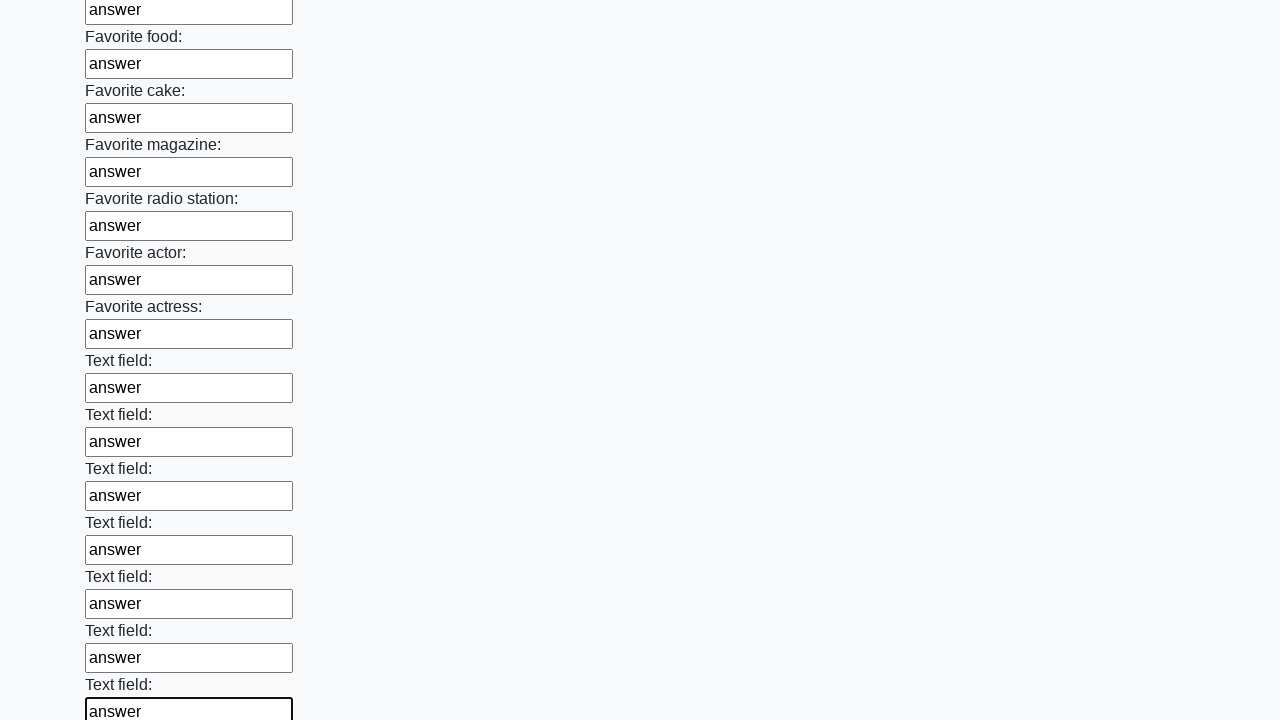

Filled input field with 'answer' on input >> nth=33
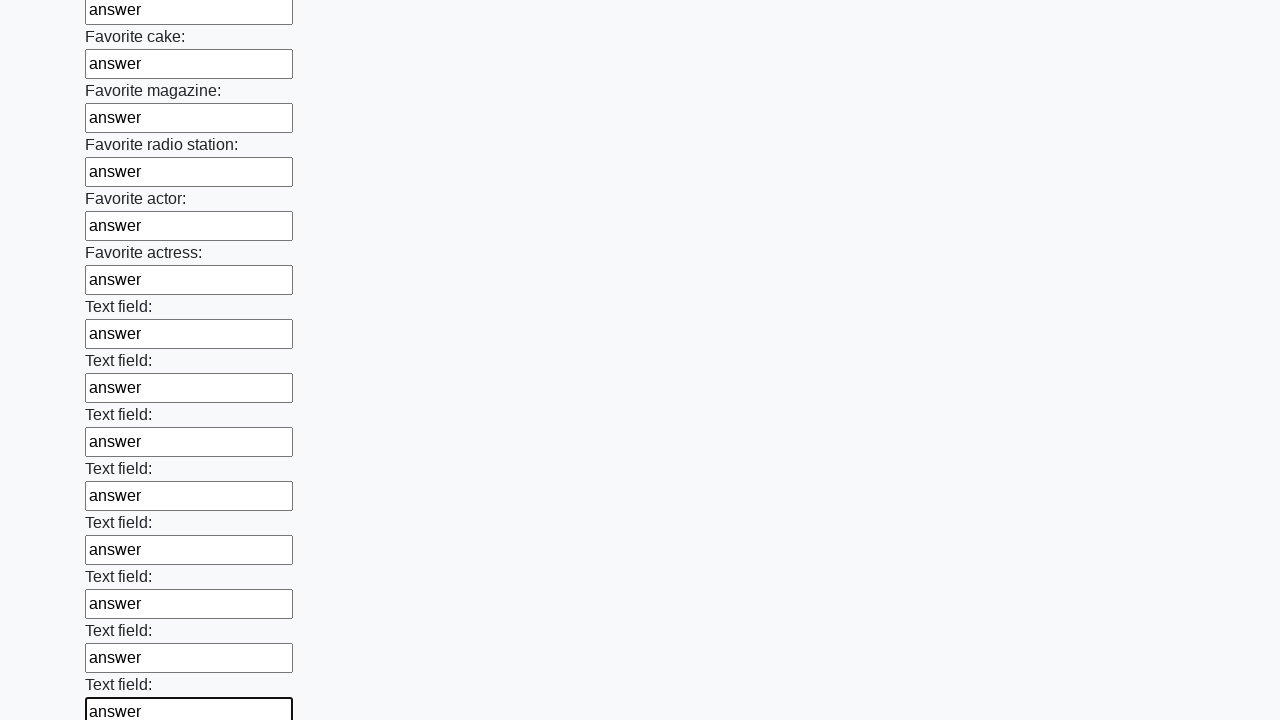

Filled input field with 'answer' on input >> nth=34
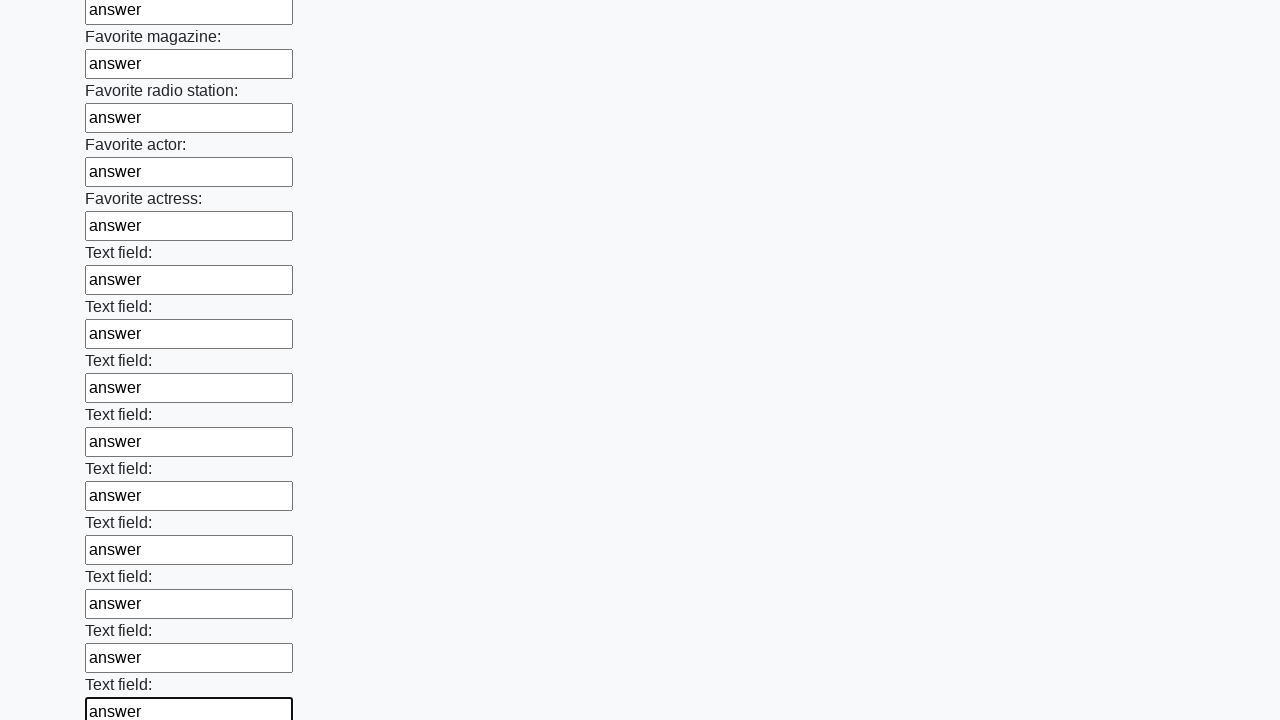

Filled input field with 'answer' on input >> nth=35
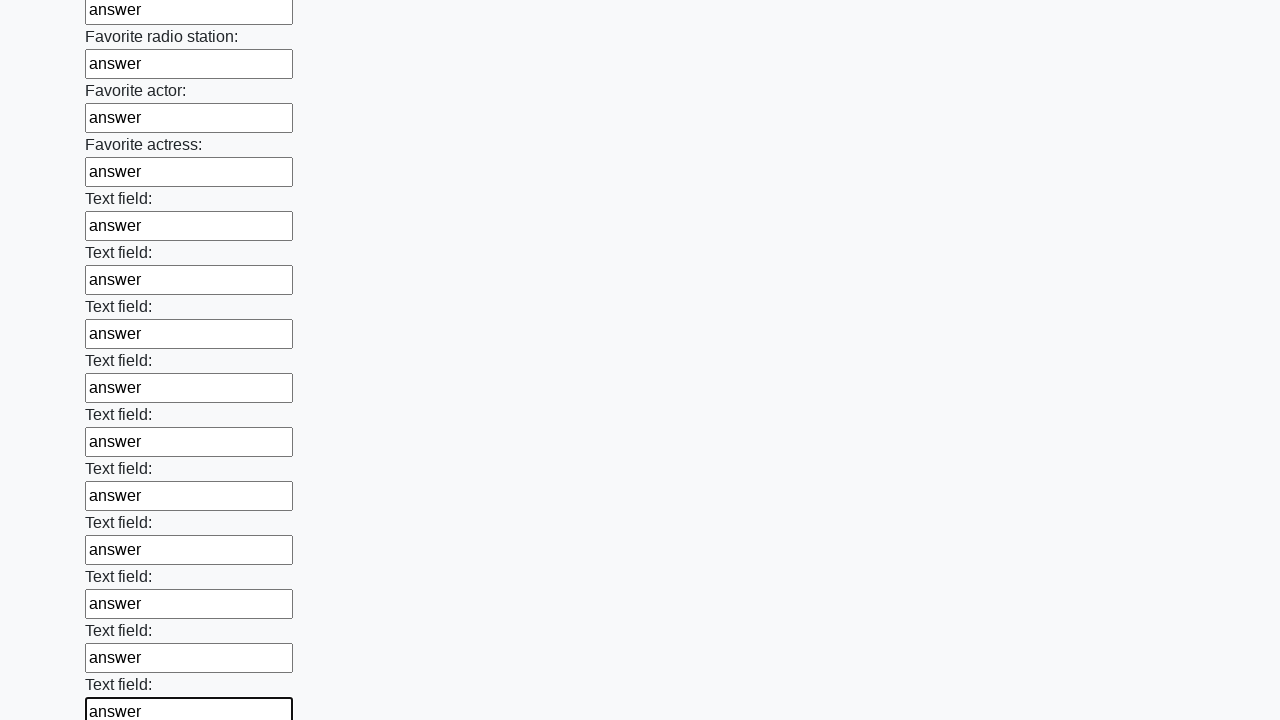

Filled input field with 'answer' on input >> nth=36
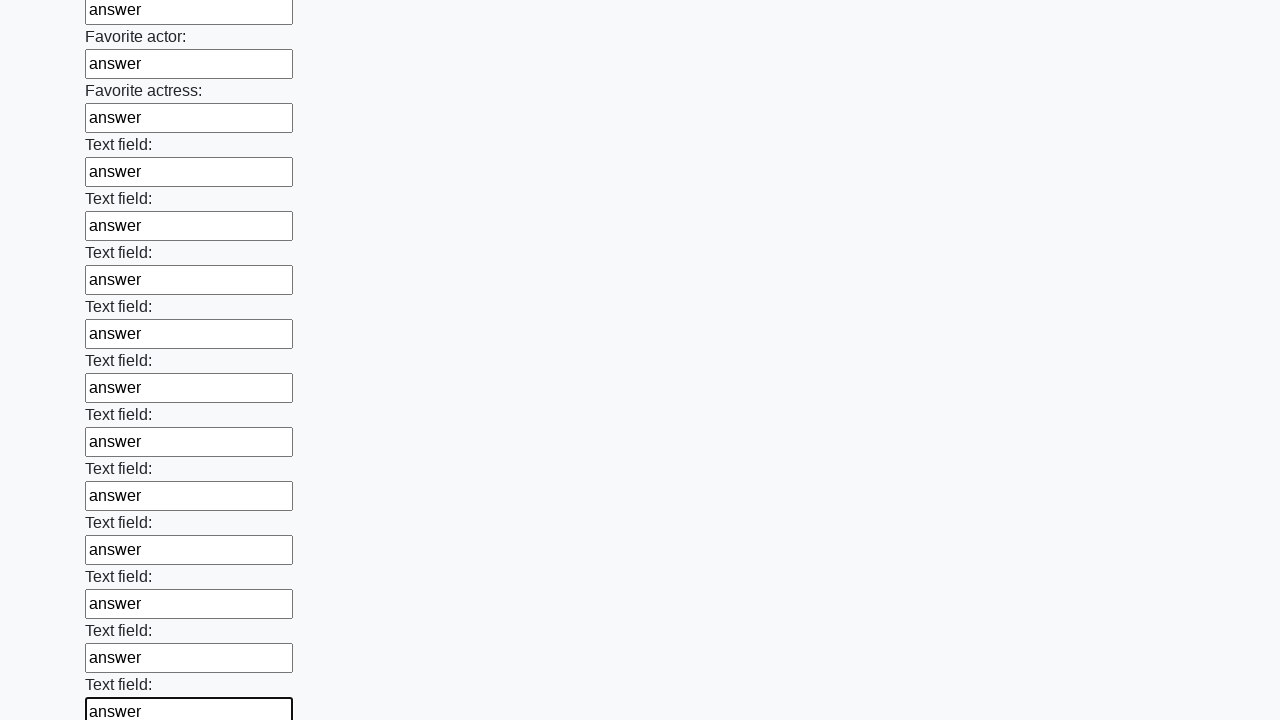

Filled input field with 'answer' on input >> nth=37
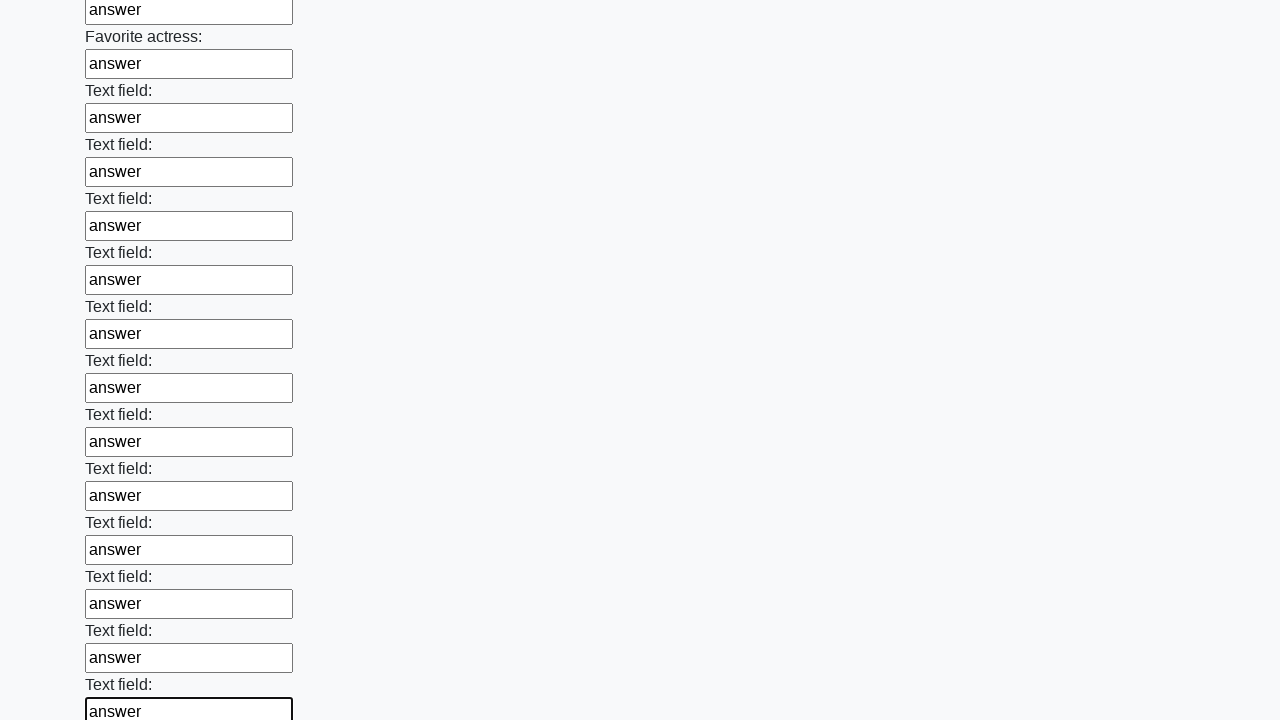

Filled input field with 'answer' on input >> nth=38
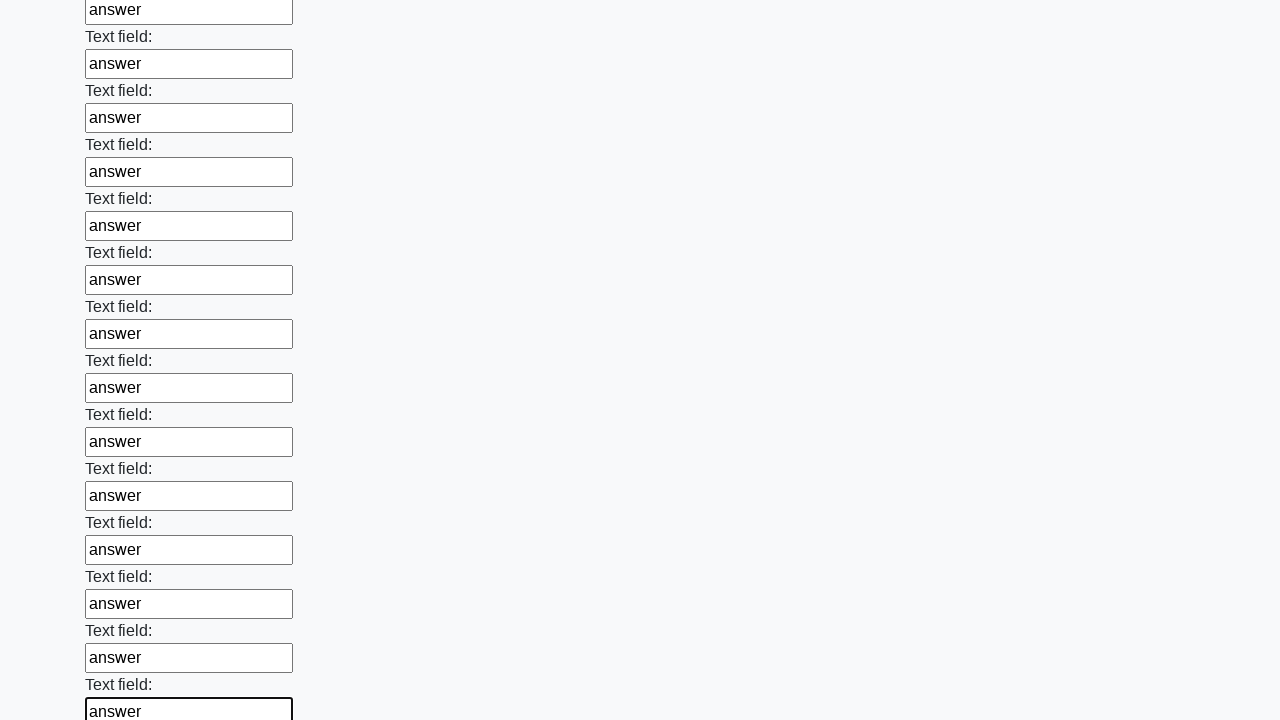

Filled input field with 'answer' on input >> nth=39
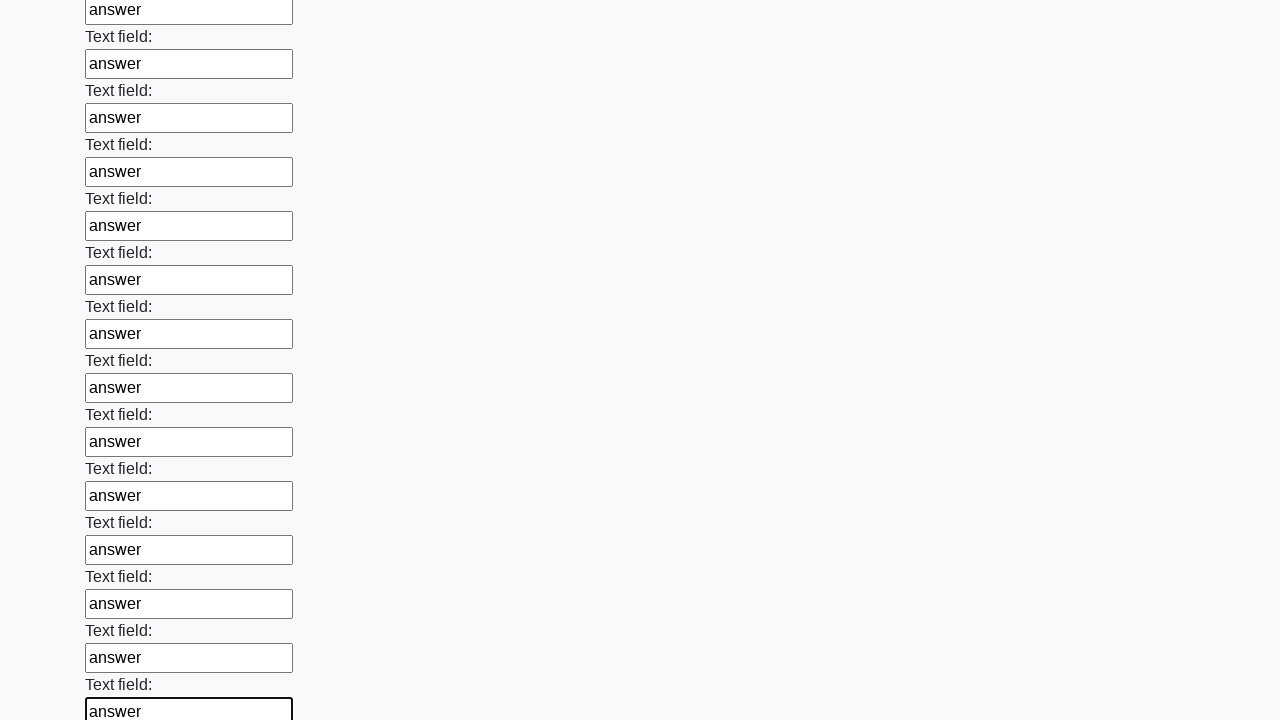

Filled input field with 'answer' on input >> nth=40
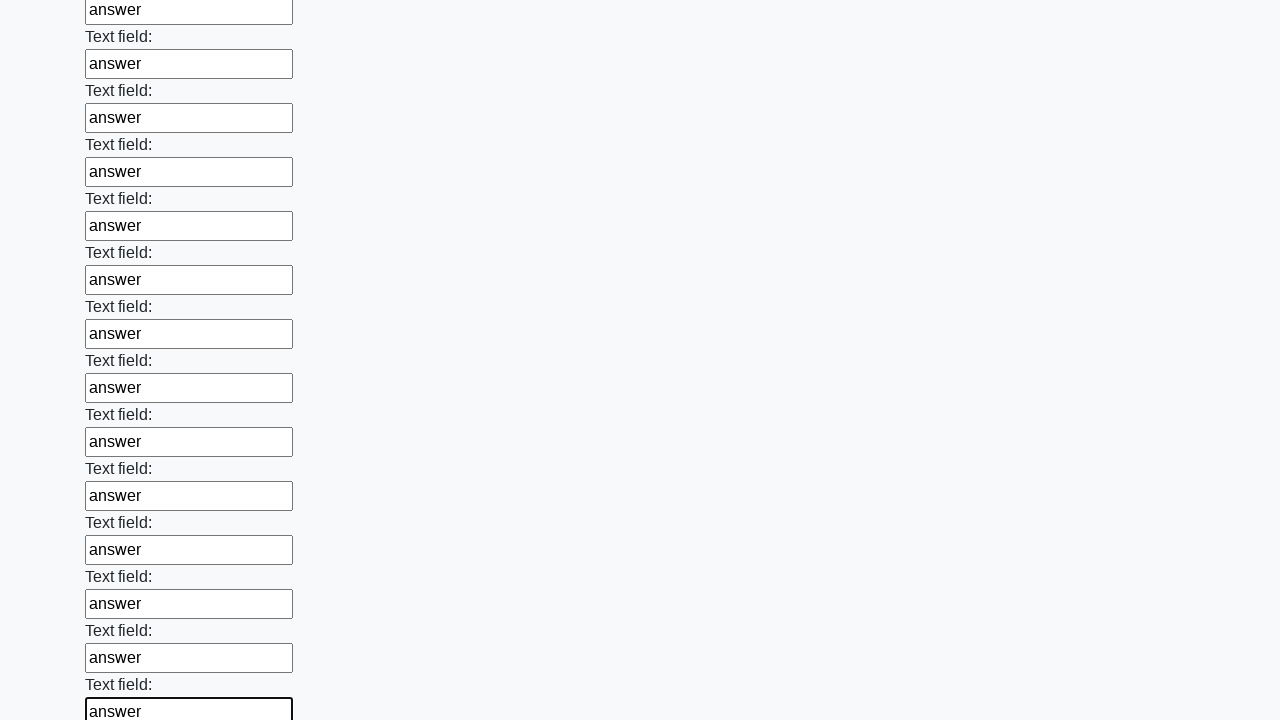

Filled input field with 'answer' on input >> nth=41
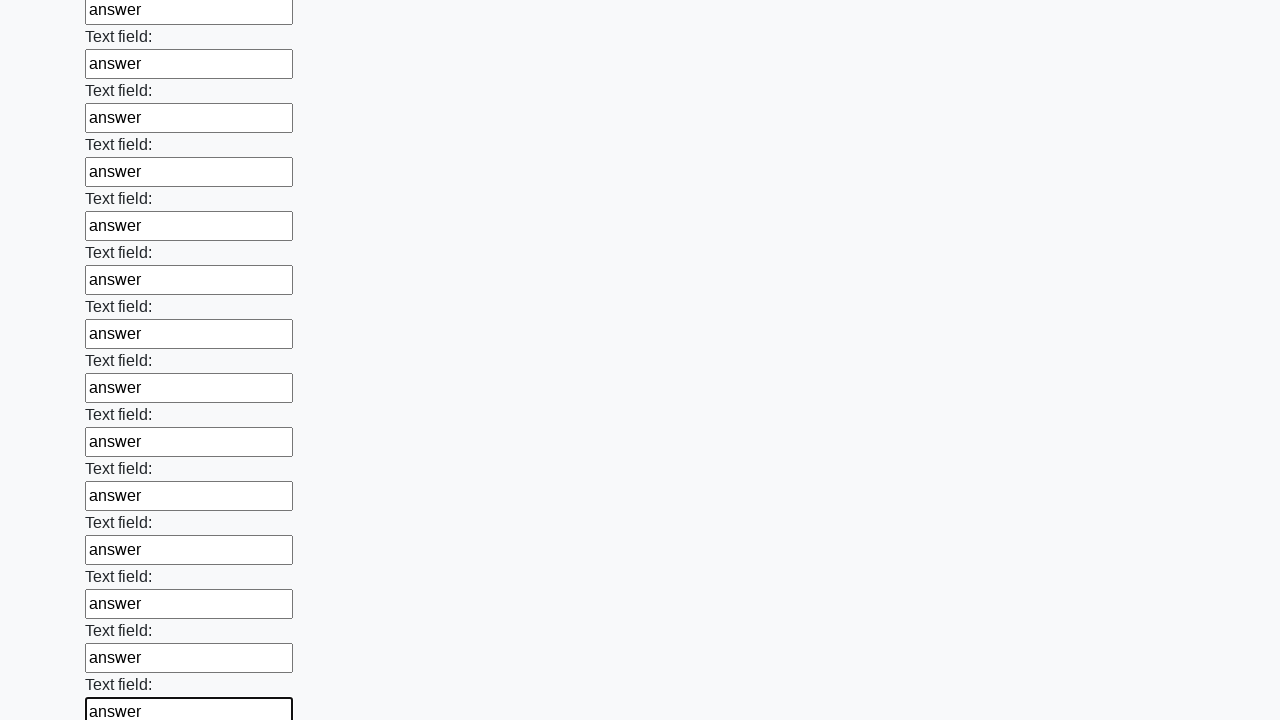

Filled input field with 'answer' on input >> nth=42
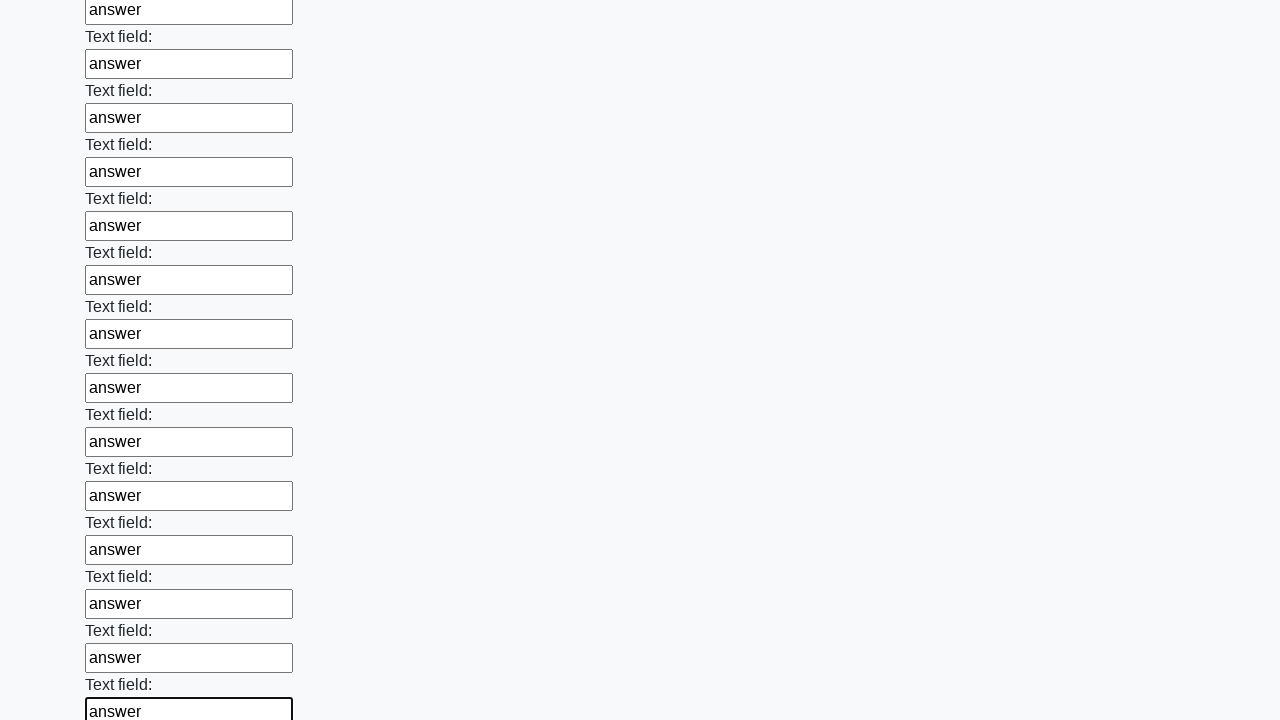

Filled input field with 'answer' on input >> nth=43
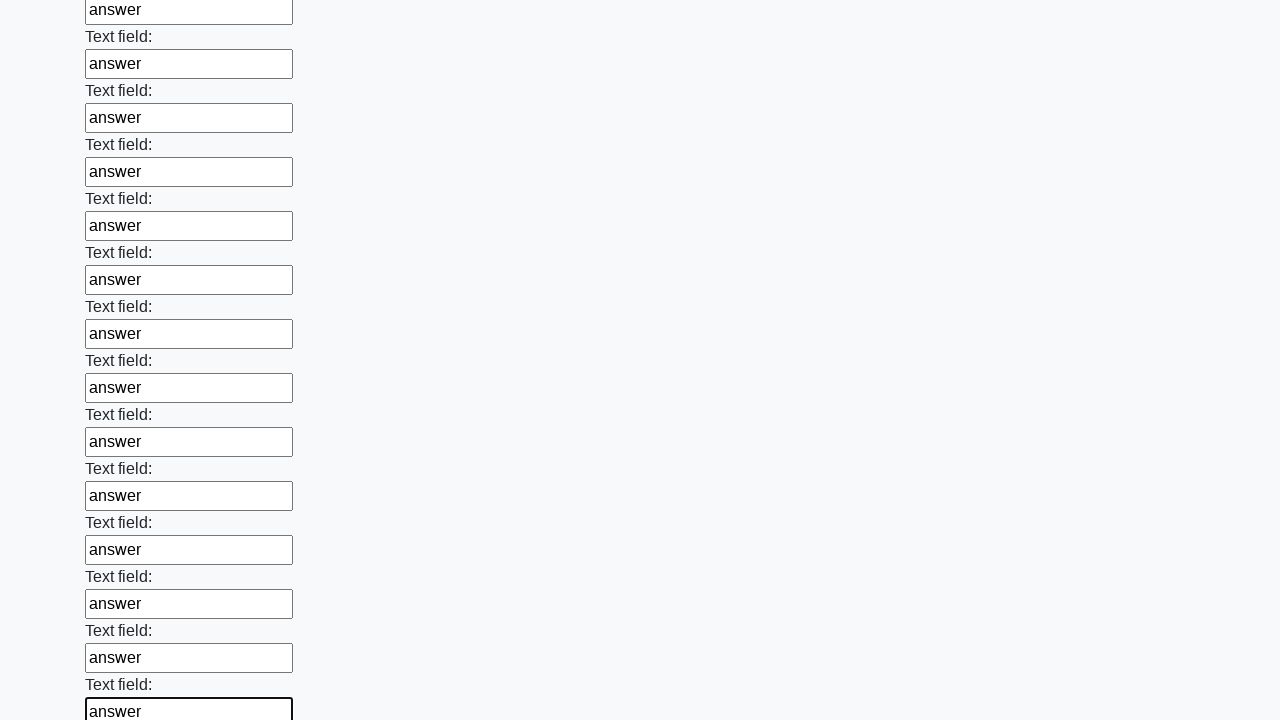

Filled input field with 'answer' on input >> nth=44
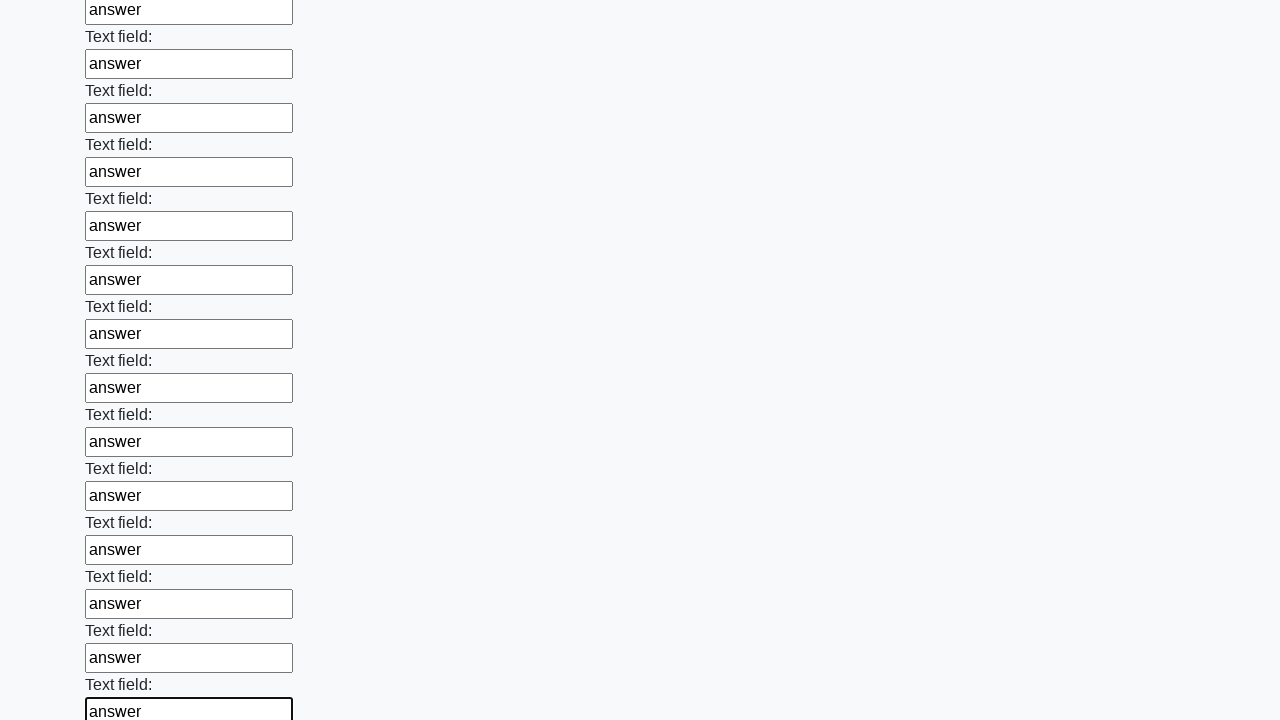

Filled input field with 'answer' on input >> nth=45
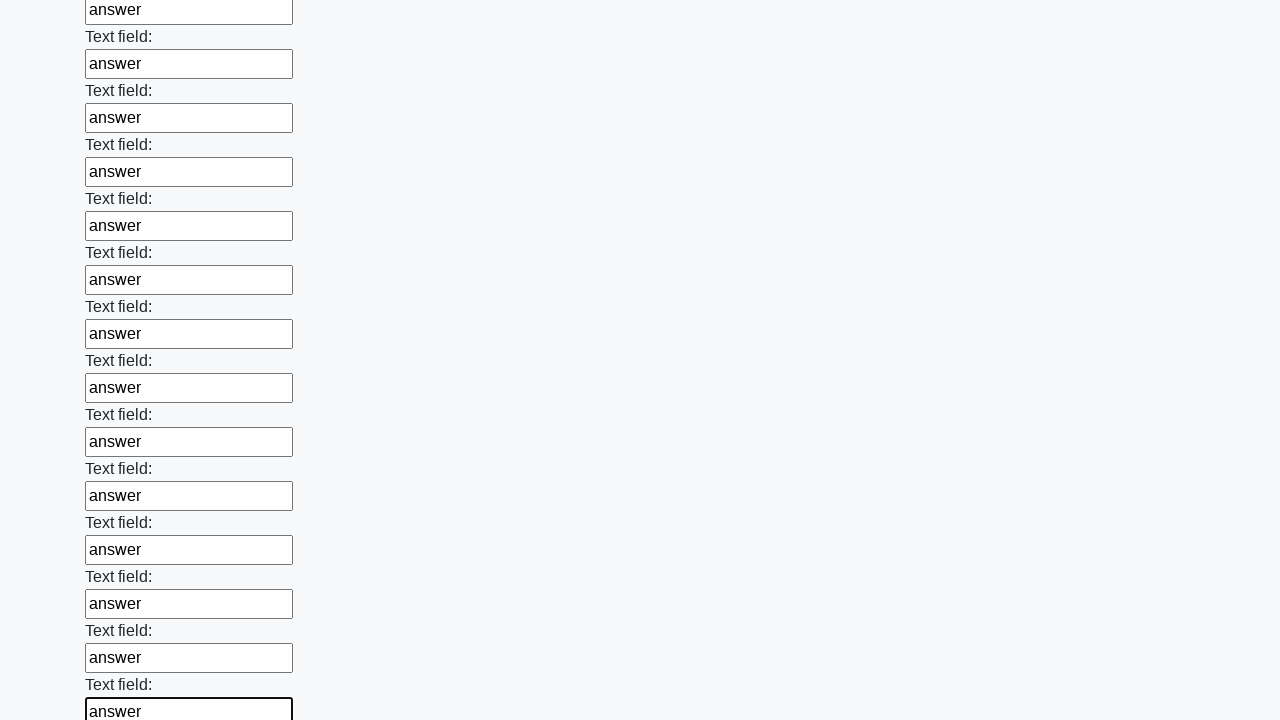

Filled input field with 'answer' on input >> nth=46
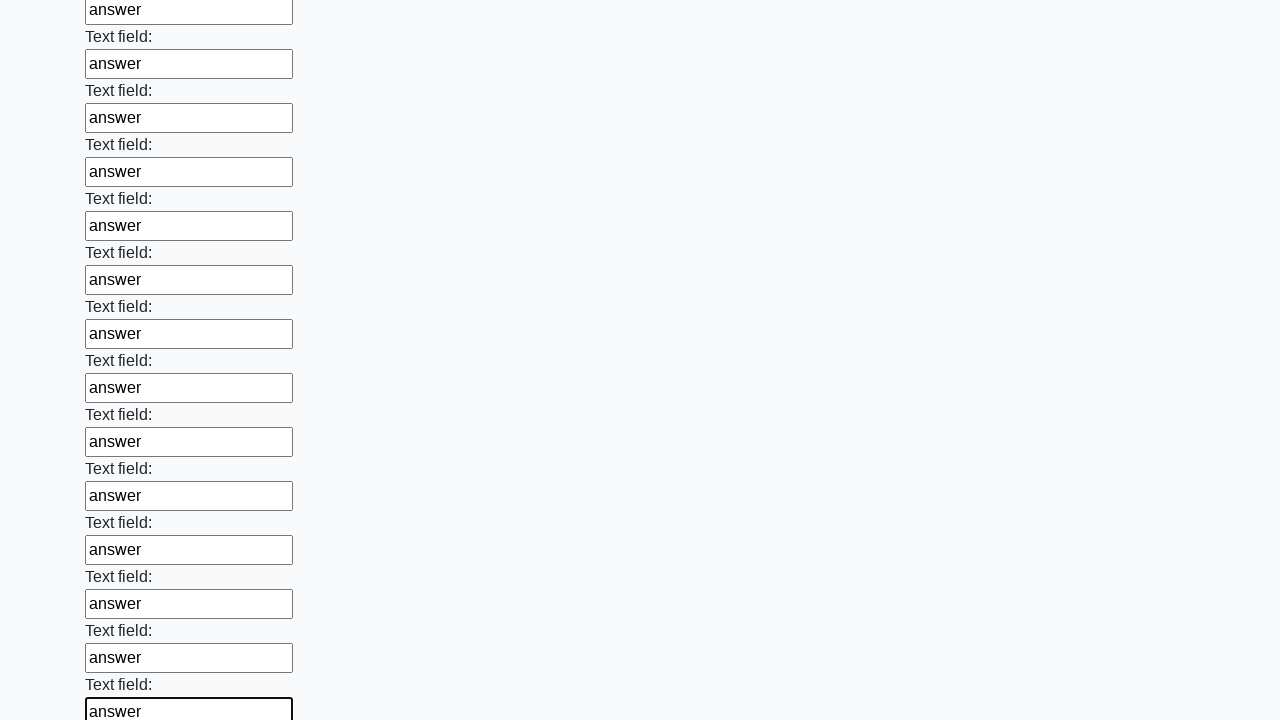

Filled input field with 'answer' on input >> nth=47
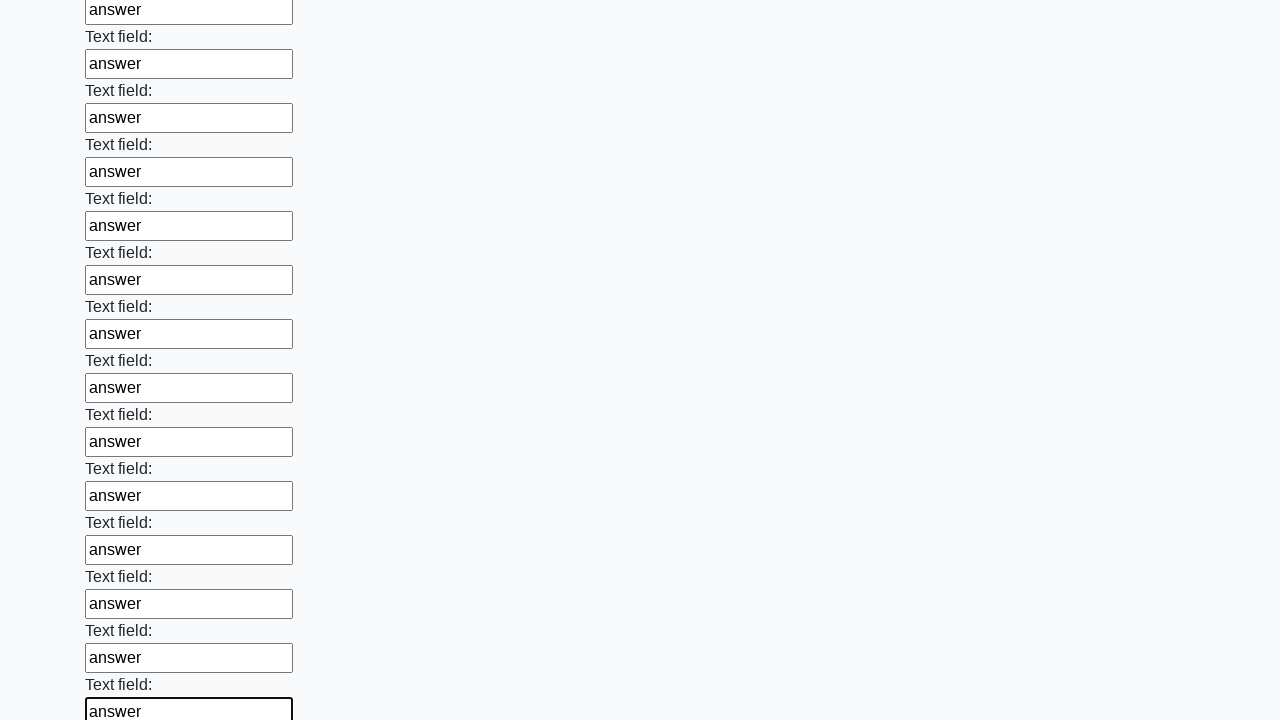

Filled input field with 'answer' on input >> nth=48
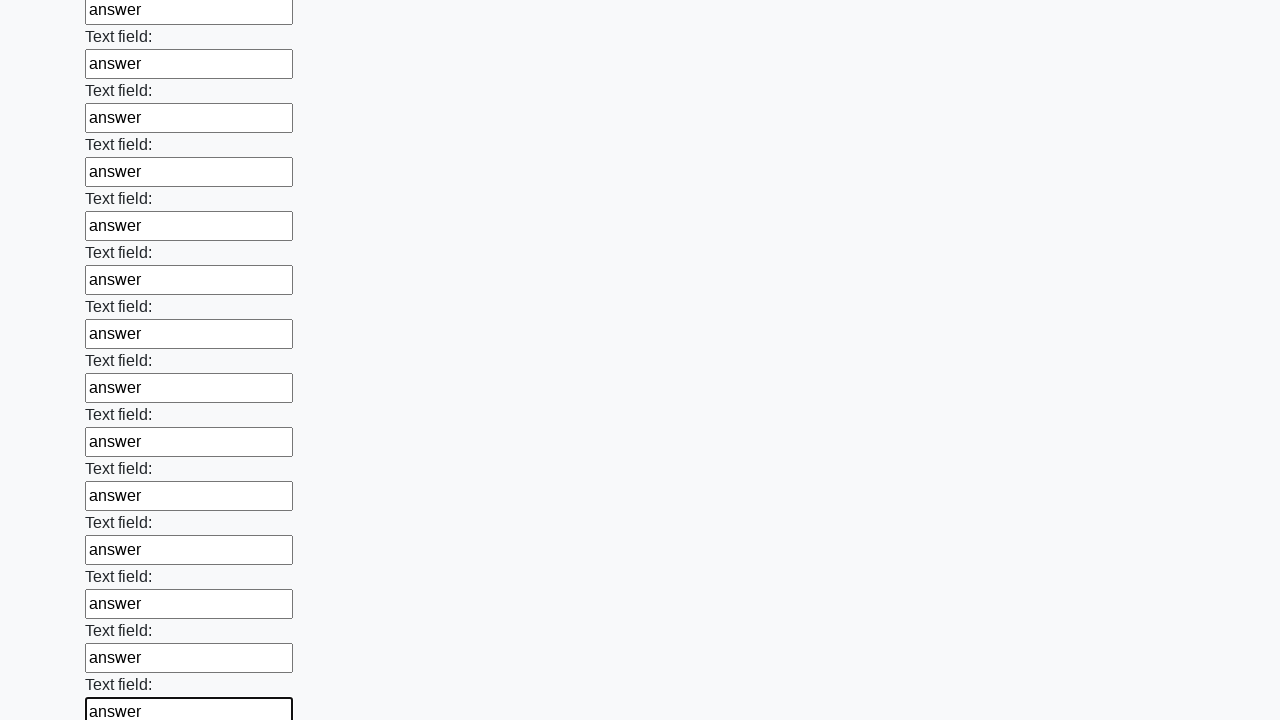

Filled input field with 'answer' on input >> nth=49
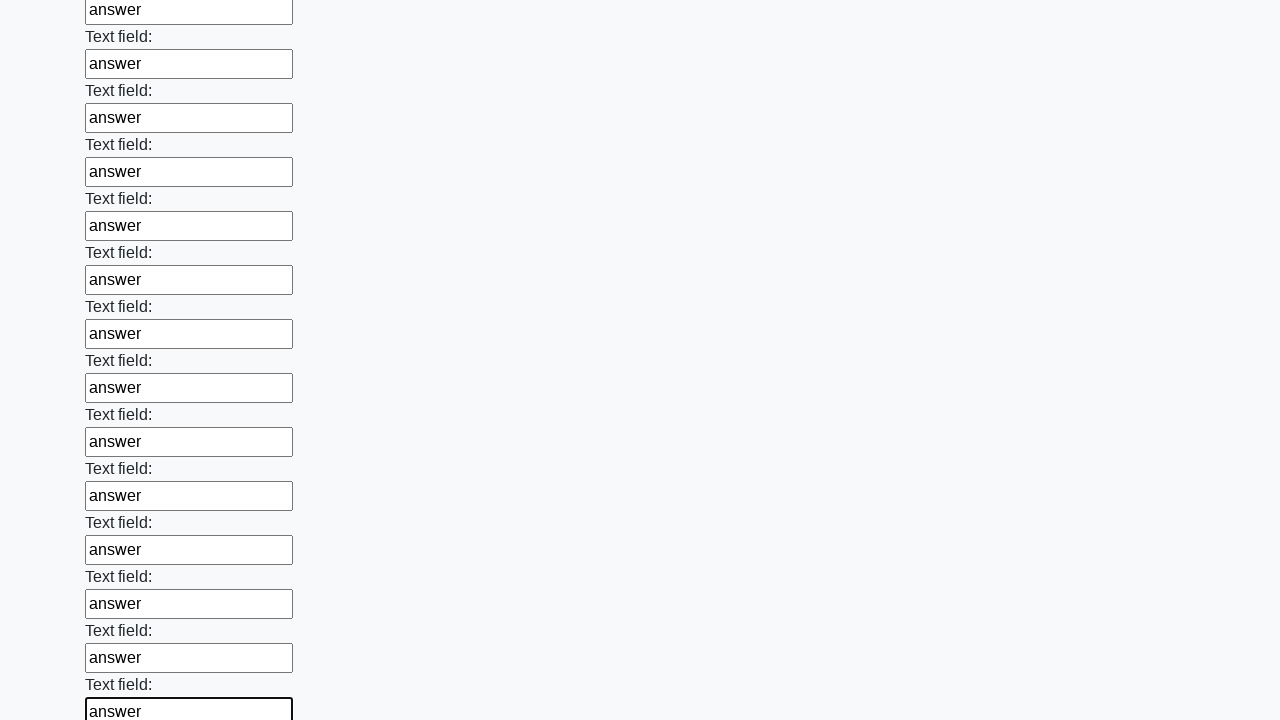

Filled input field with 'answer' on input >> nth=50
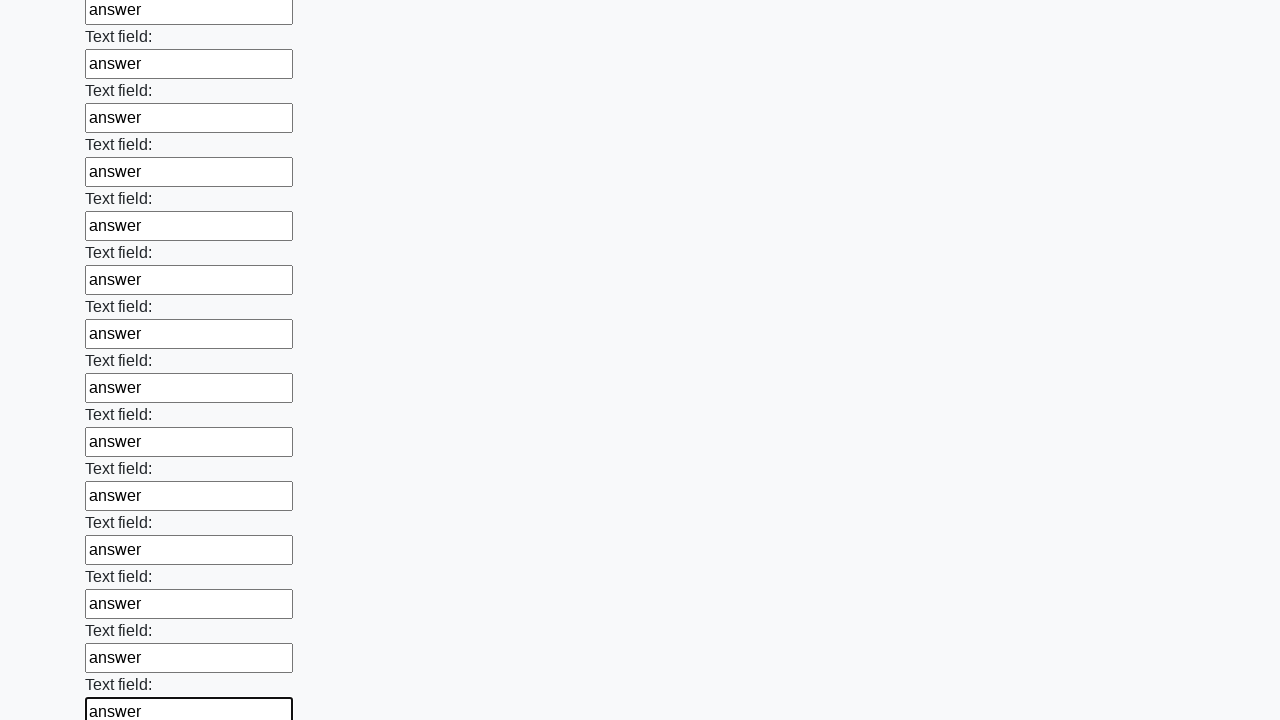

Filled input field with 'answer' on input >> nth=51
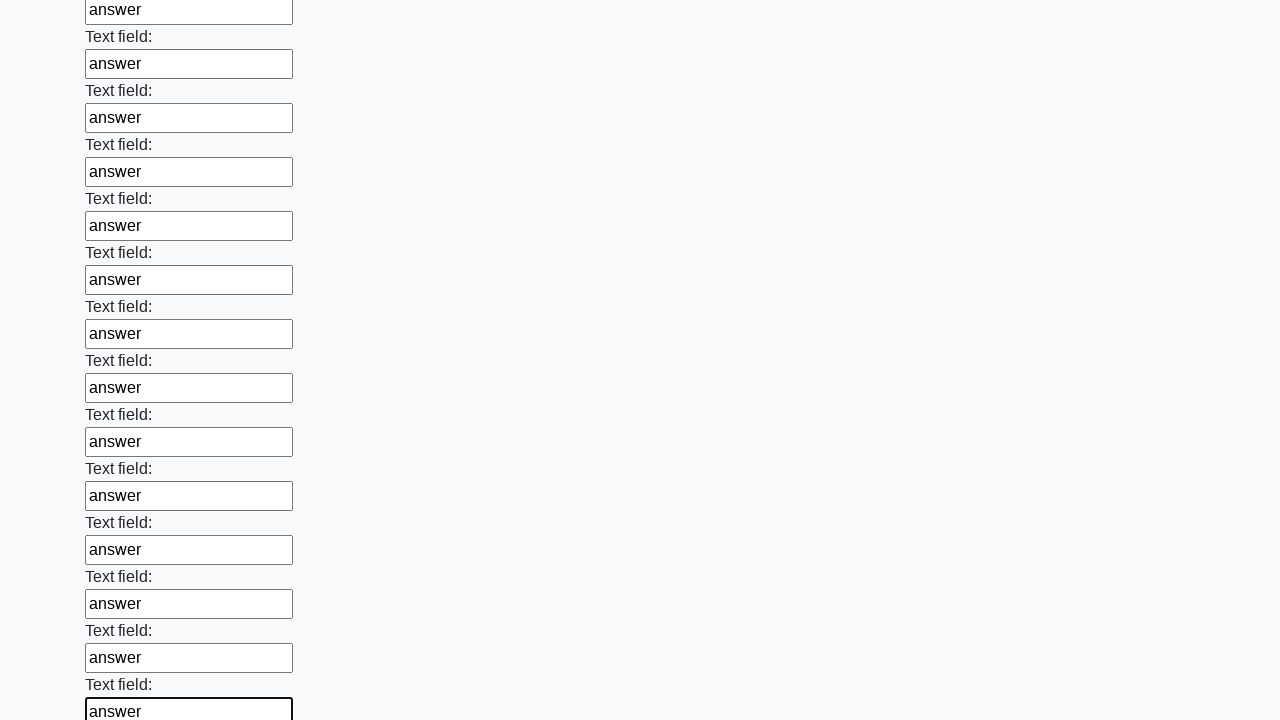

Filled input field with 'answer' on input >> nth=52
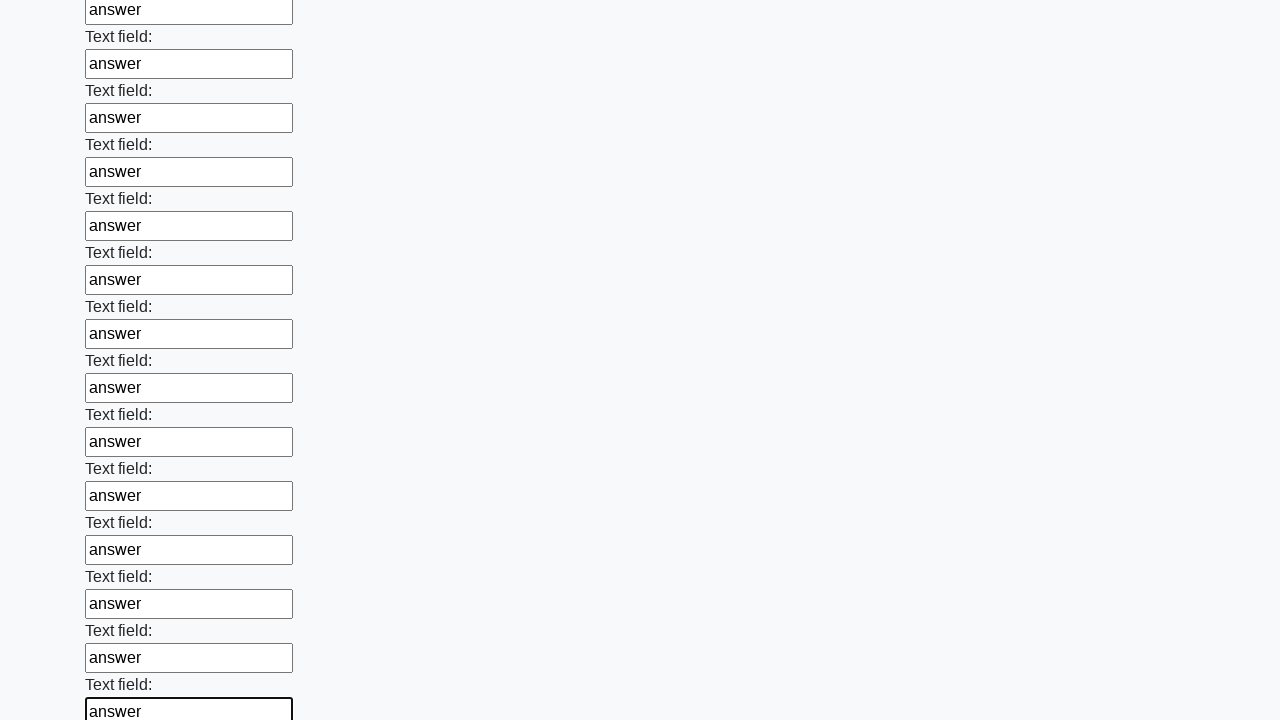

Filled input field with 'answer' on input >> nth=53
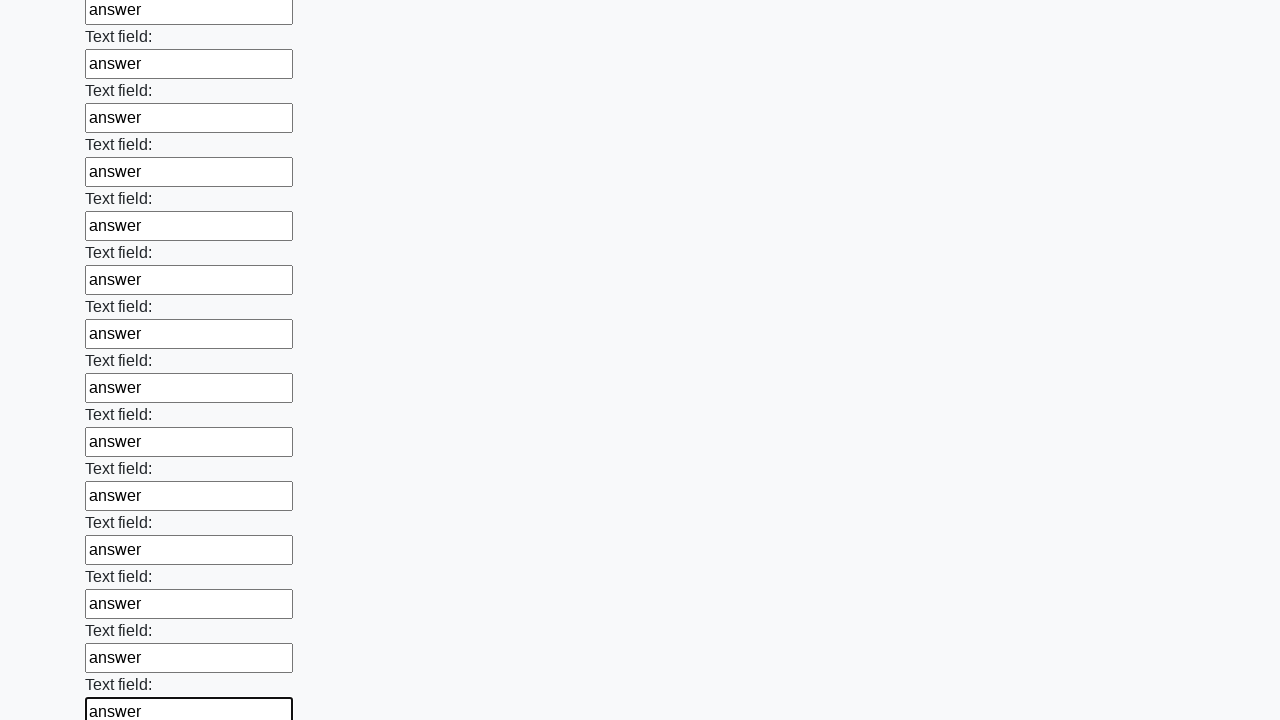

Filled input field with 'answer' on input >> nth=54
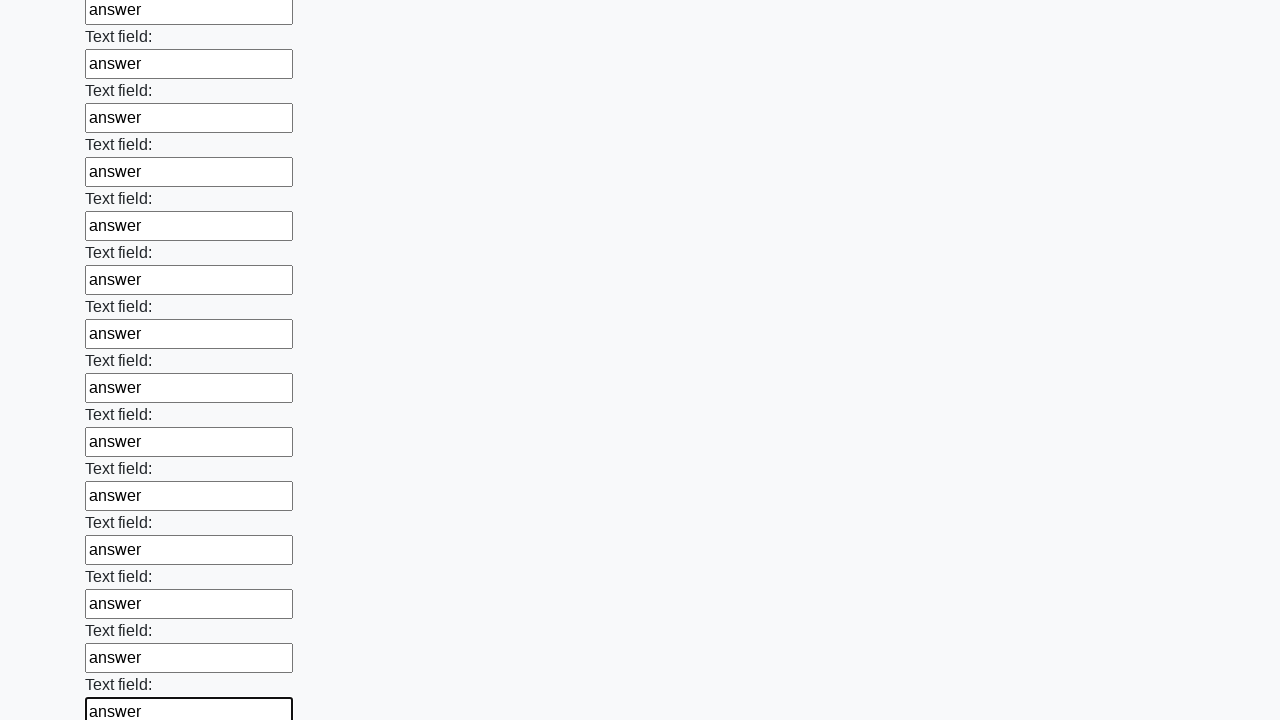

Filled input field with 'answer' on input >> nth=55
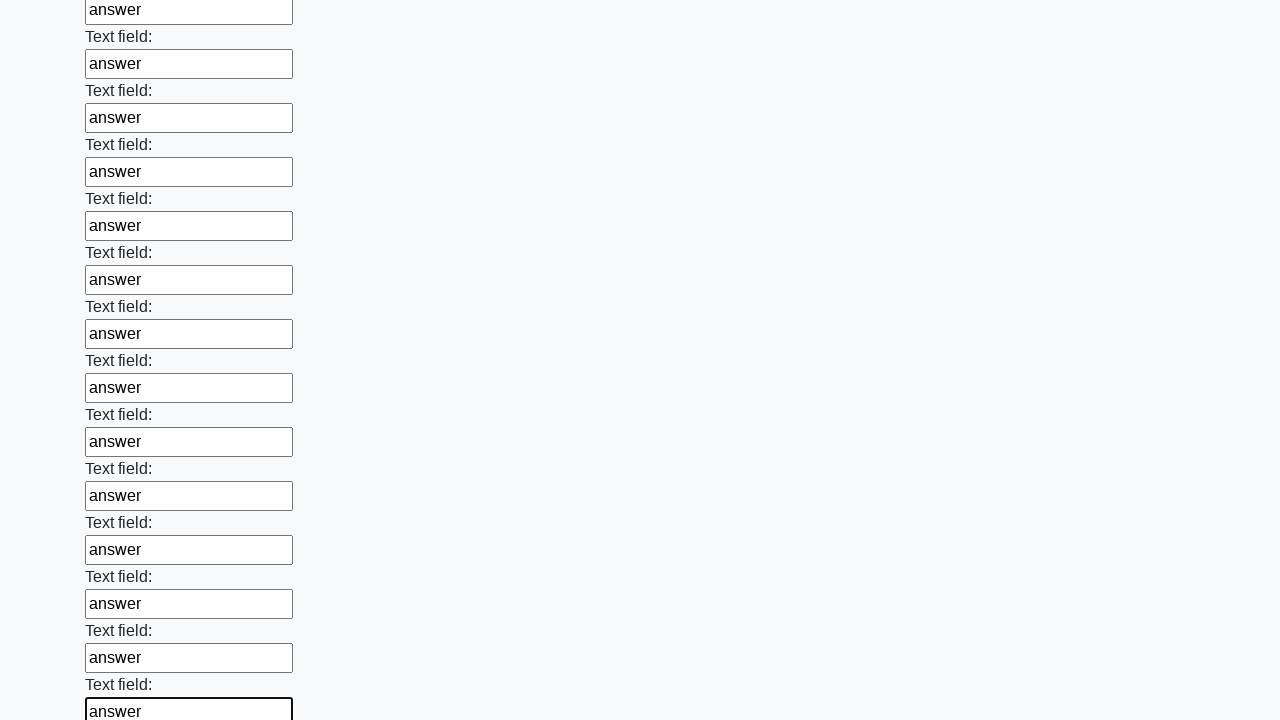

Filled input field with 'answer' on input >> nth=56
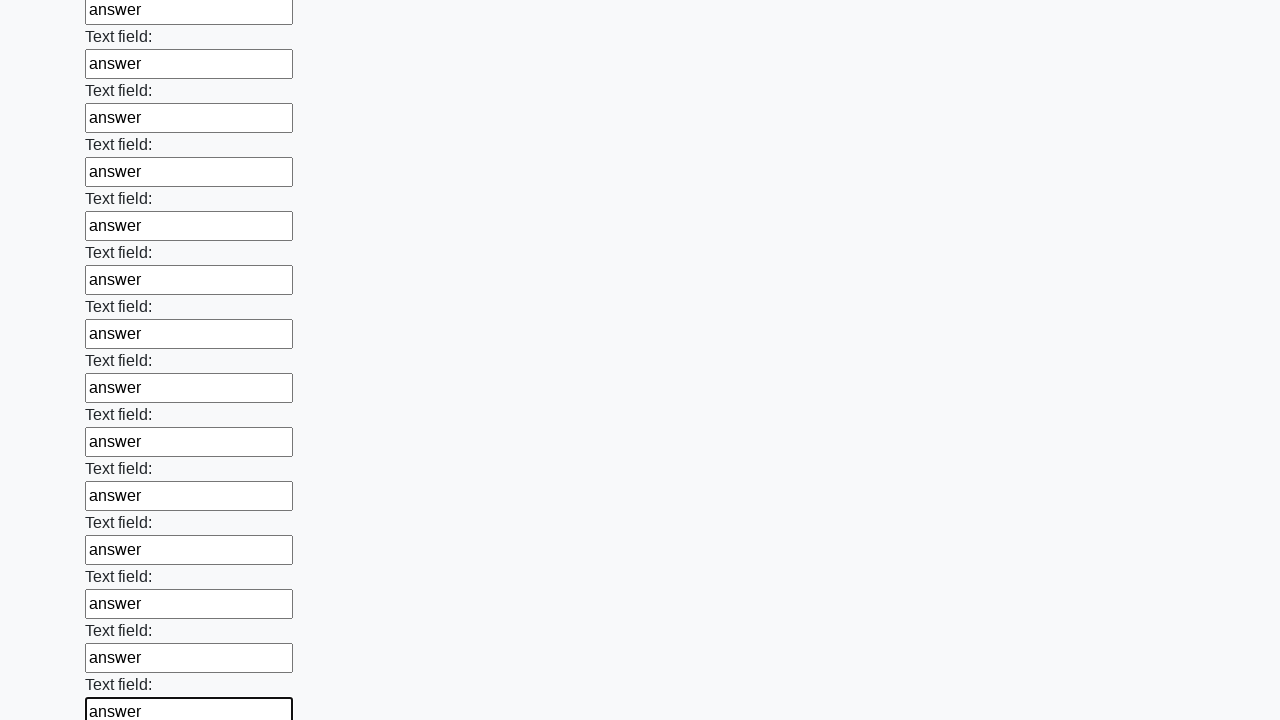

Filled input field with 'answer' on input >> nth=57
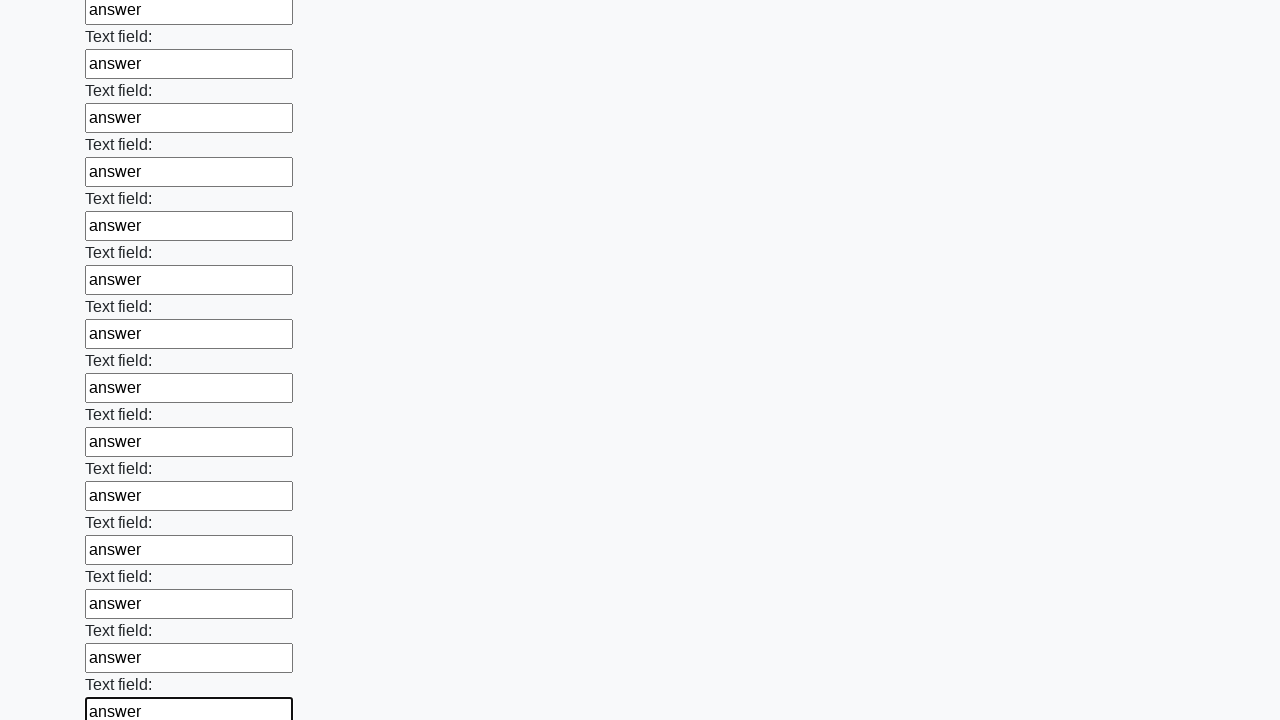

Filled input field with 'answer' on input >> nth=58
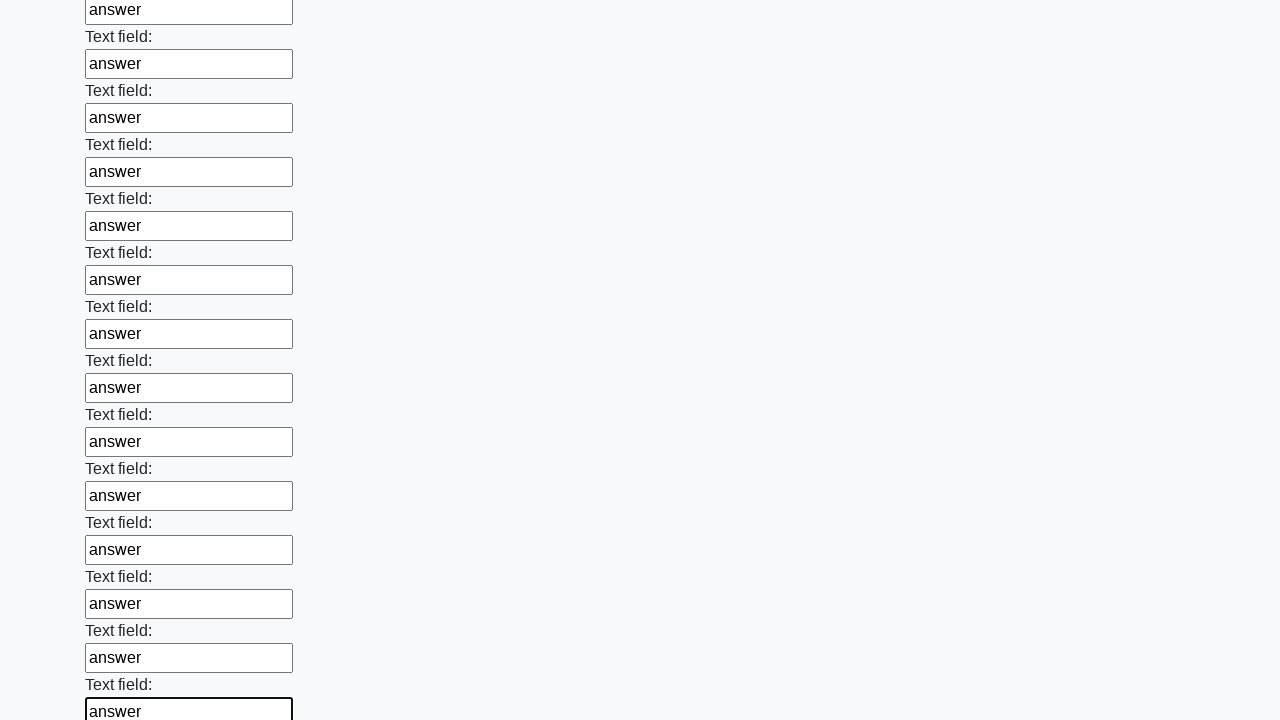

Filled input field with 'answer' on input >> nth=59
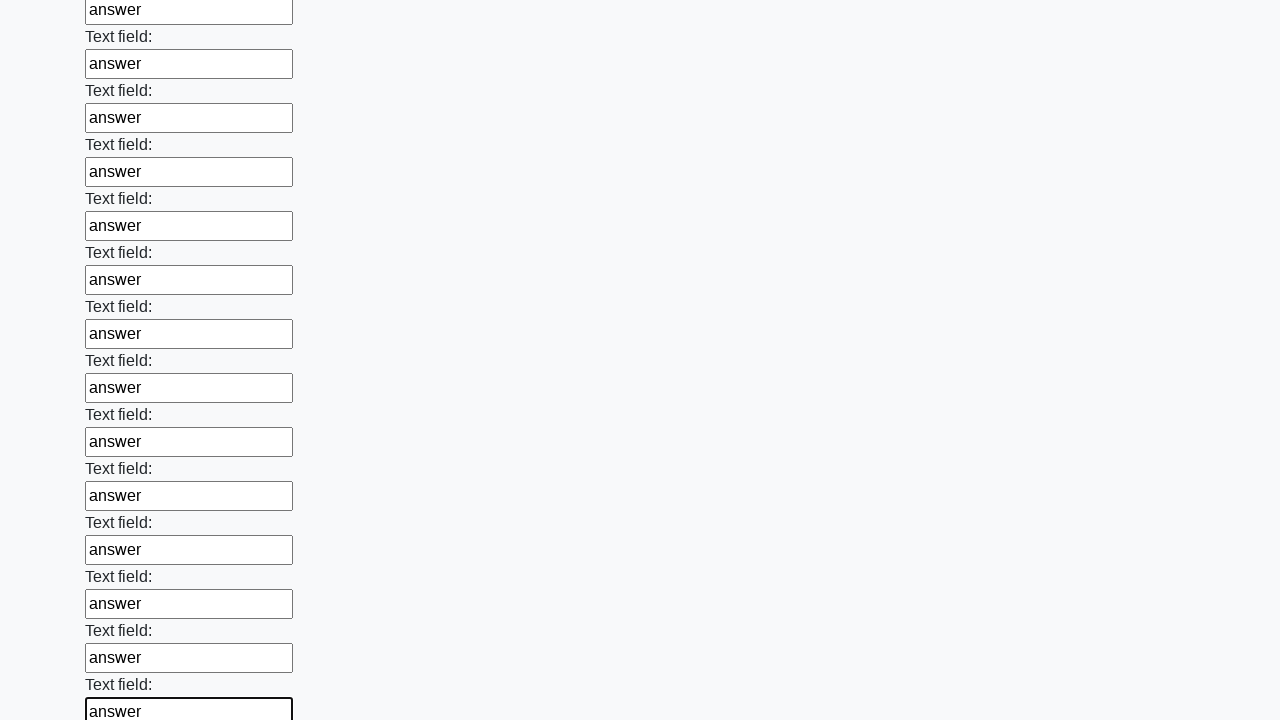

Filled input field with 'answer' on input >> nth=60
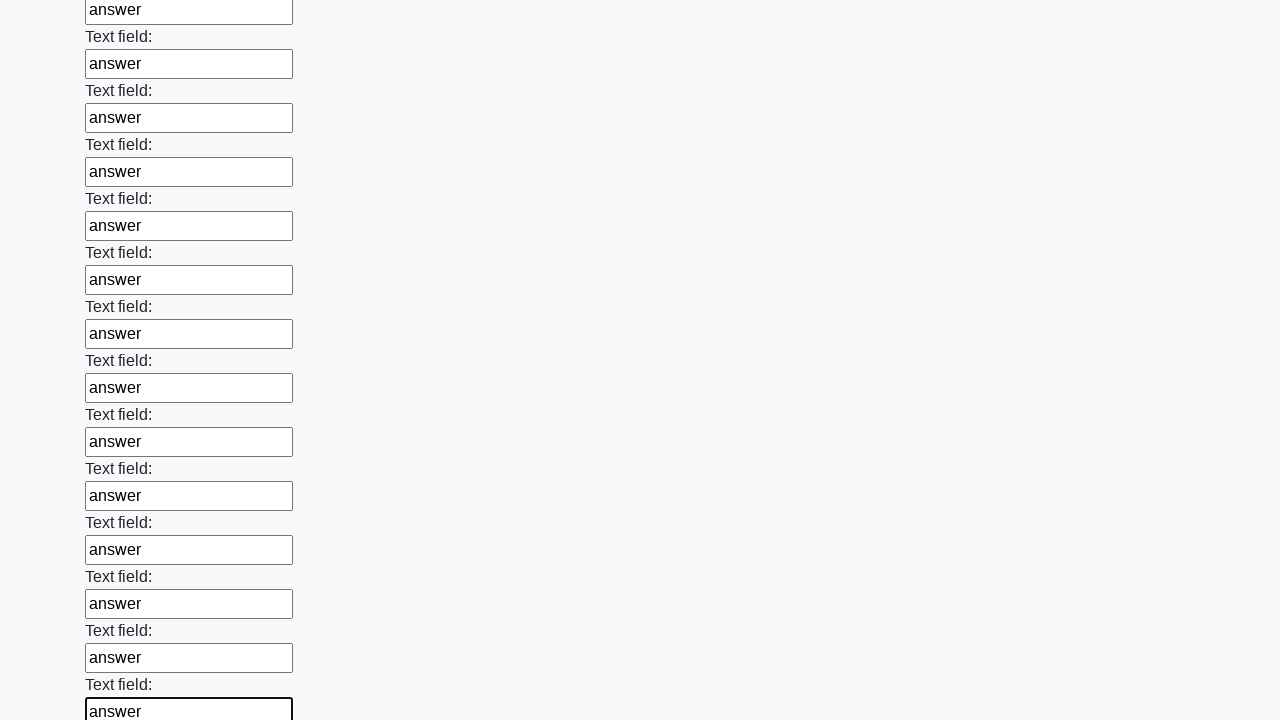

Filled input field with 'answer' on input >> nth=61
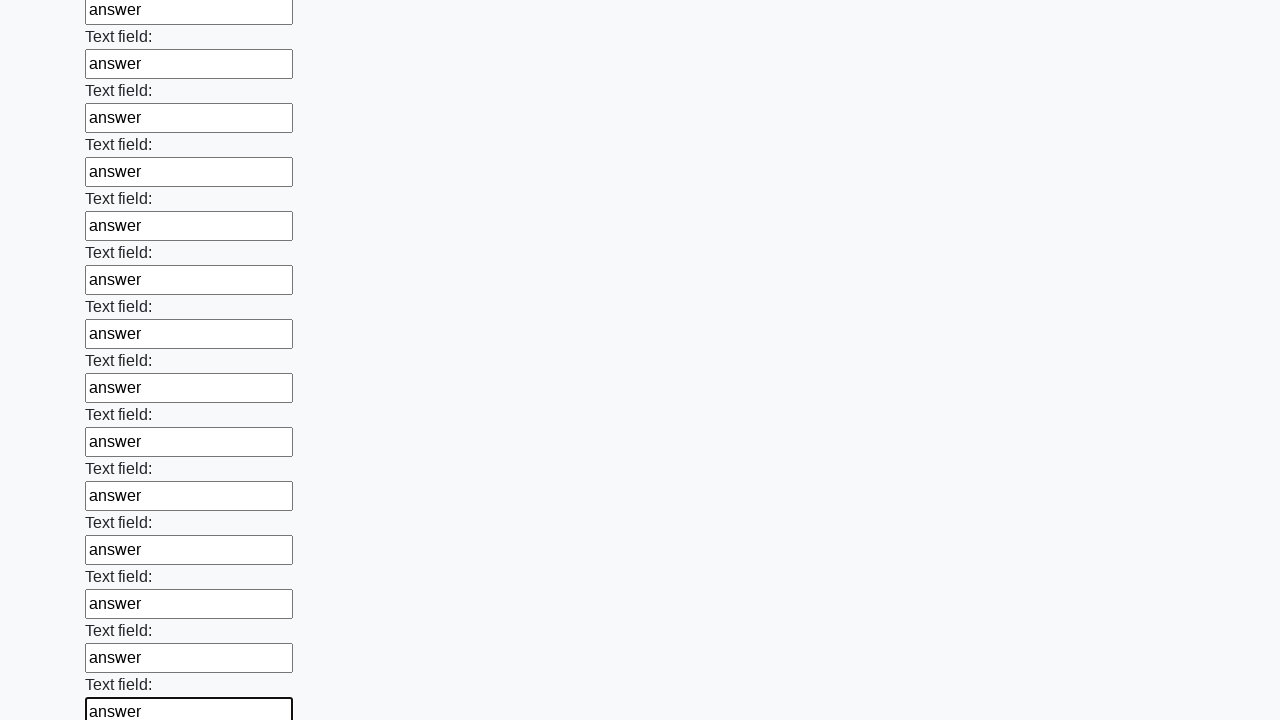

Filled input field with 'answer' on input >> nth=62
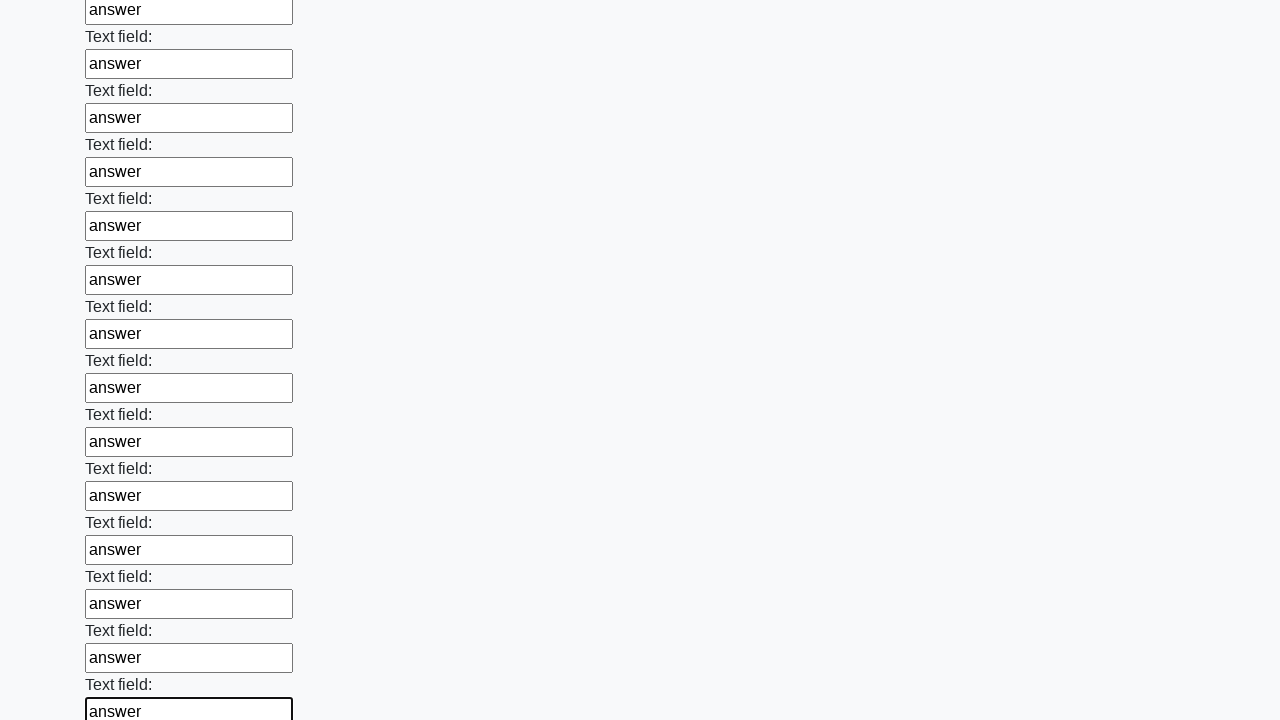

Filled input field with 'answer' on input >> nth=63
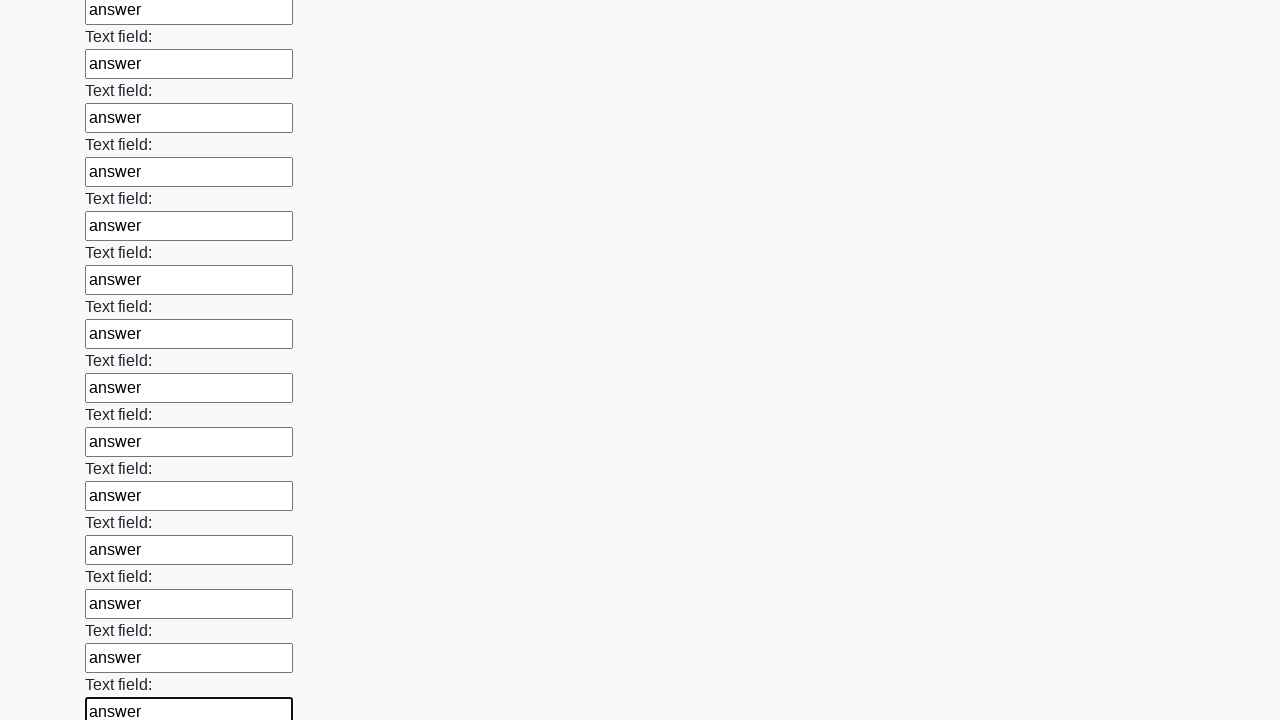

Filled input field with 'answer' on input >> nth=64
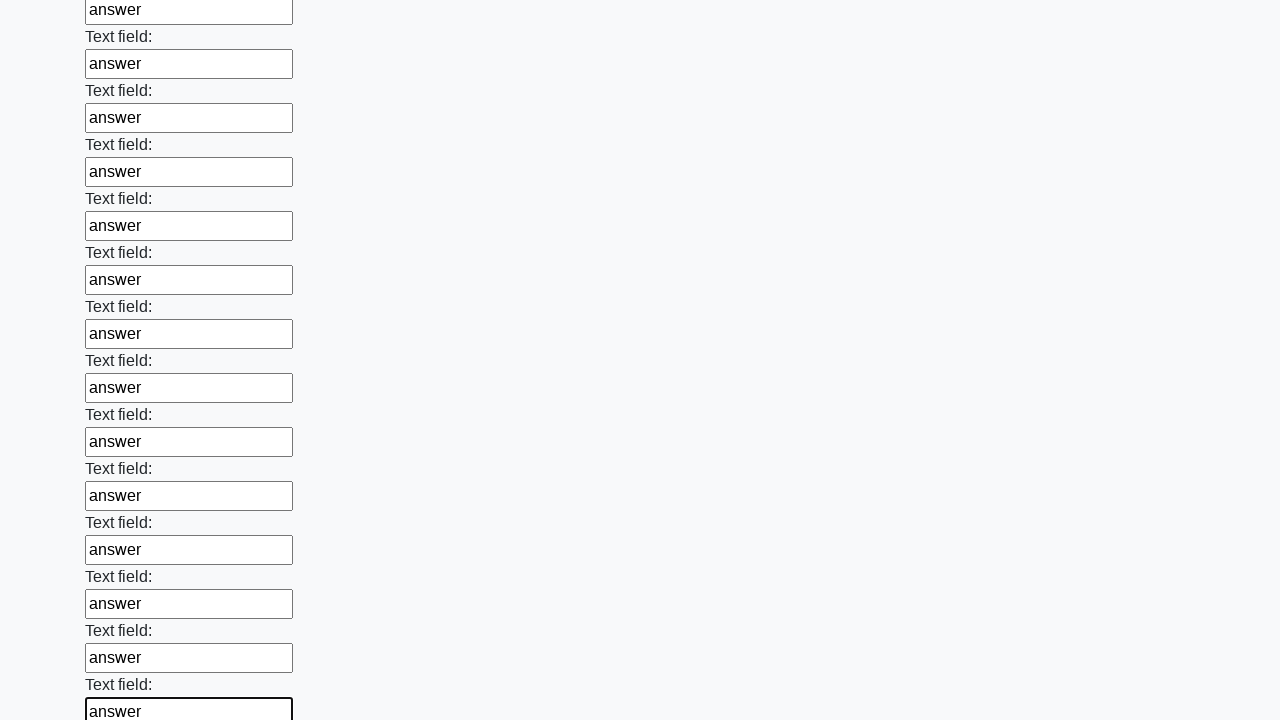

Filled input field with 'answer' on input >> nth=65
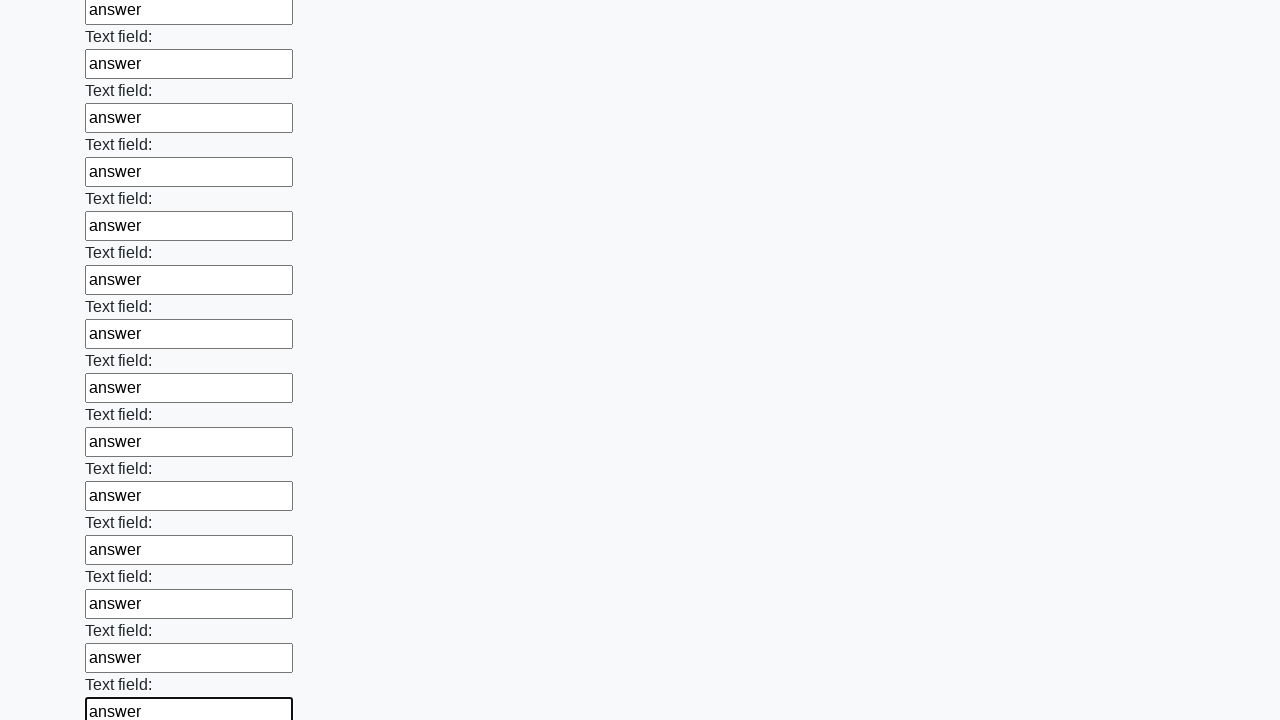

Filled input field with 'answer' on input >> nth=66
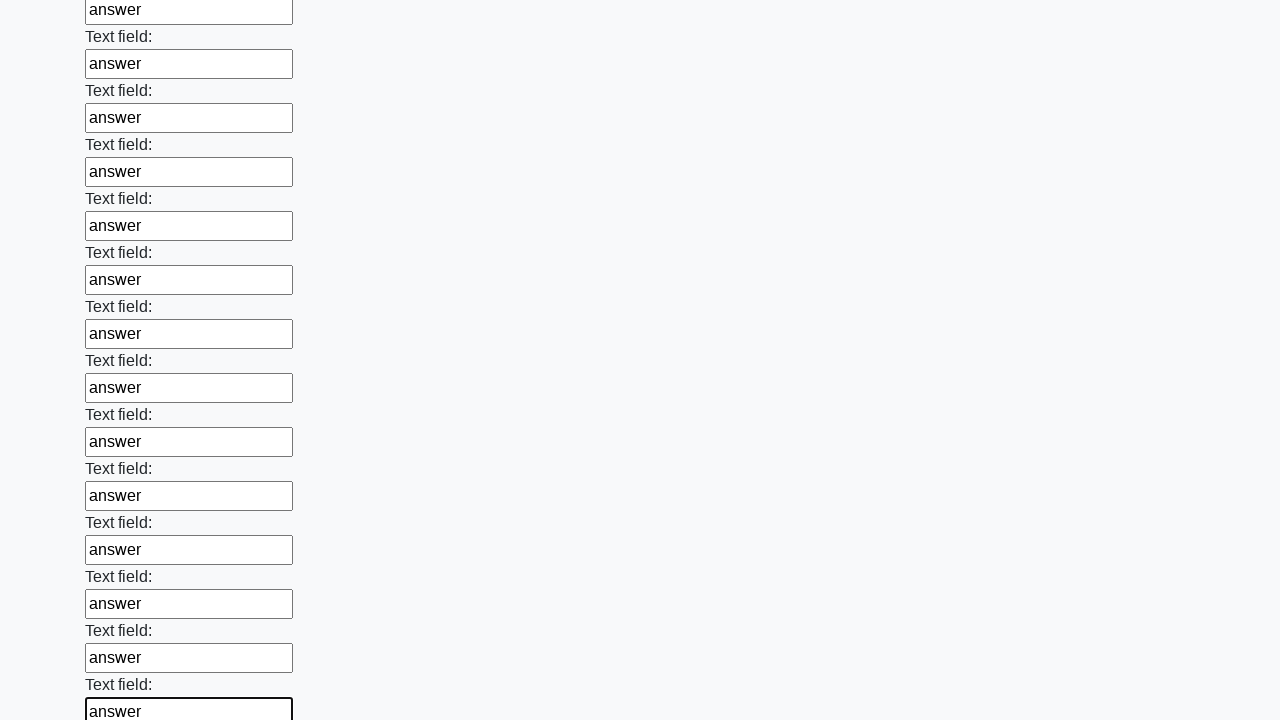

Filled input field with 'answer' on input >> nth=67
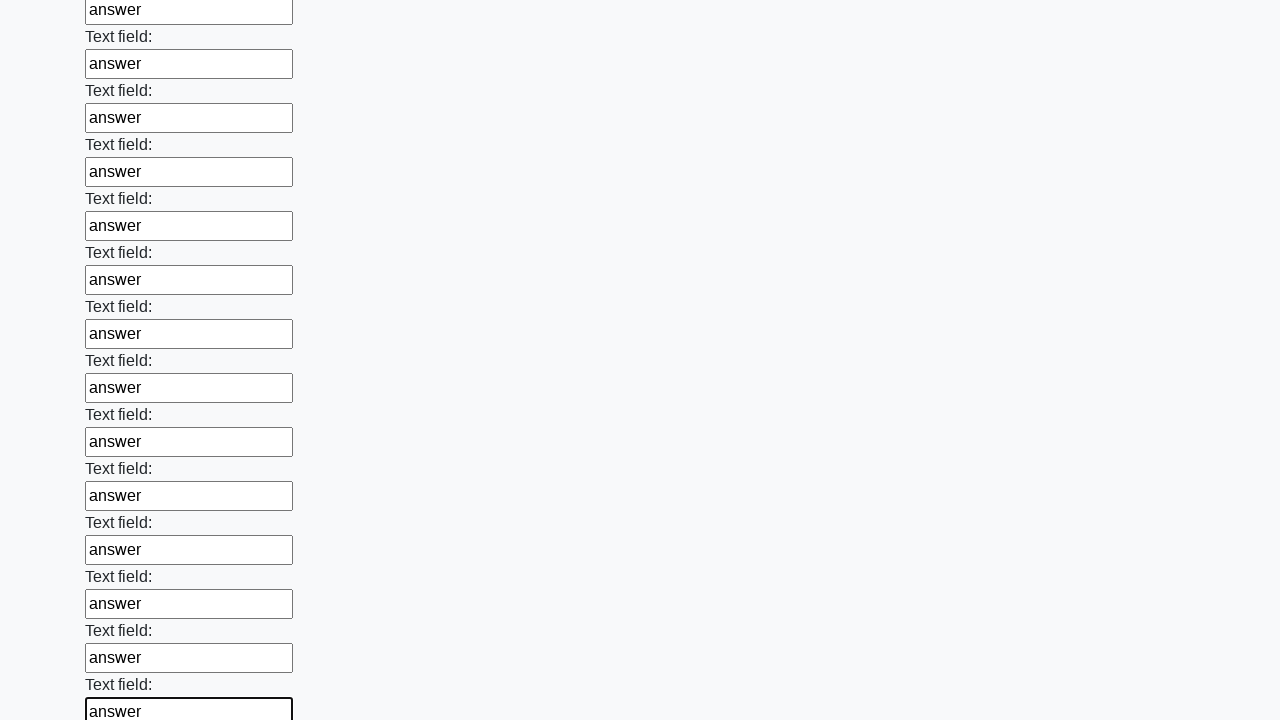

Filled input field with 'answer' on input >> nth=68
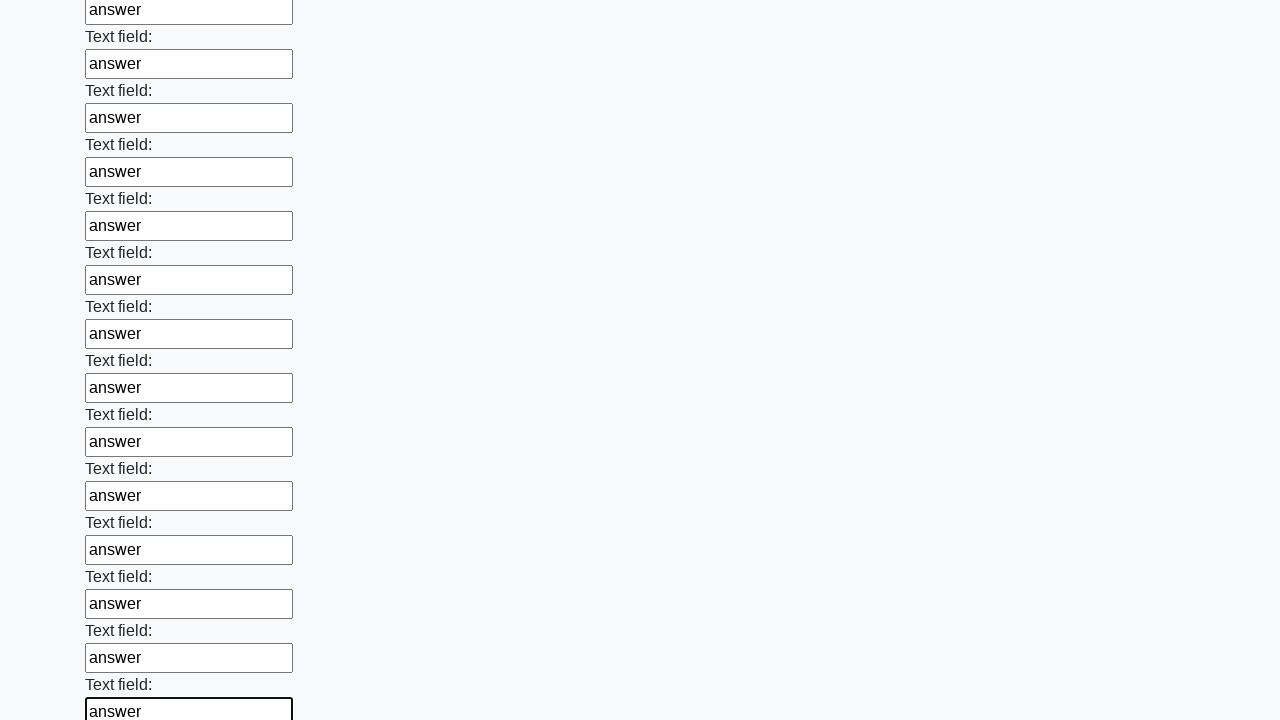

Filled input field with 'answer' on input >> nth=69
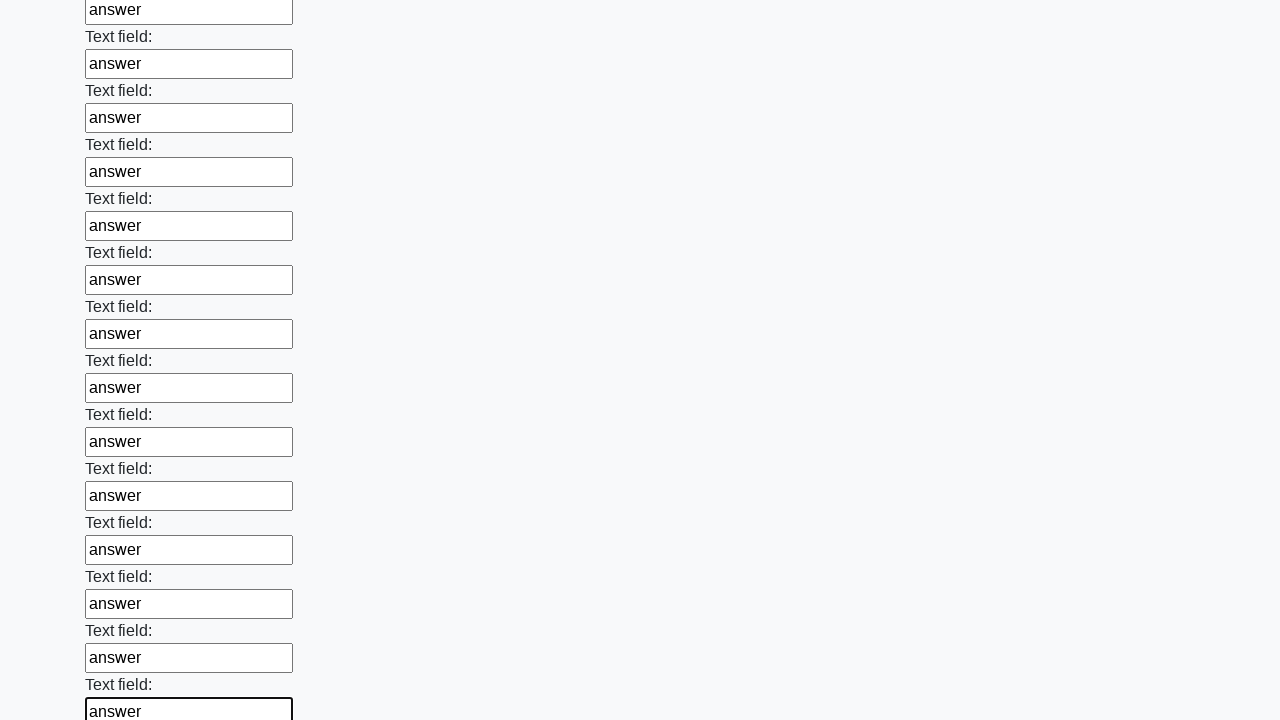

Filled input field with 'answer' on input >> nth=70
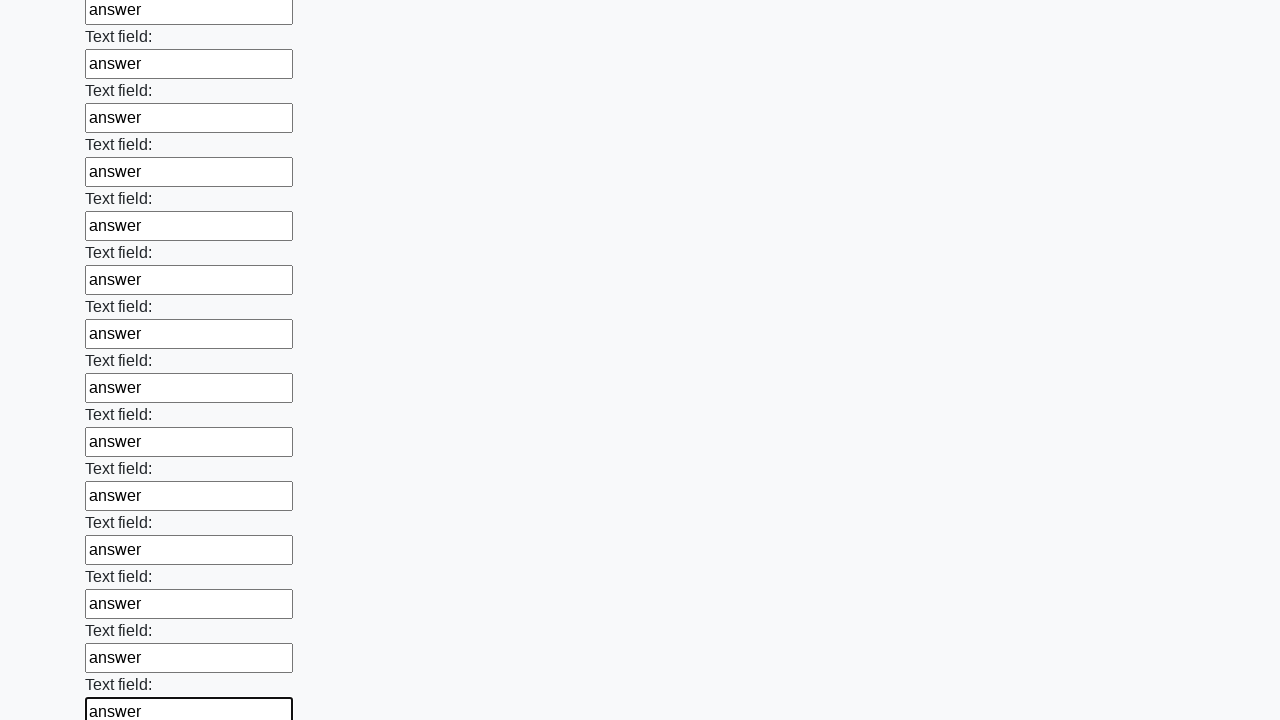

Filled input field with 'answer' on input >> nth=71
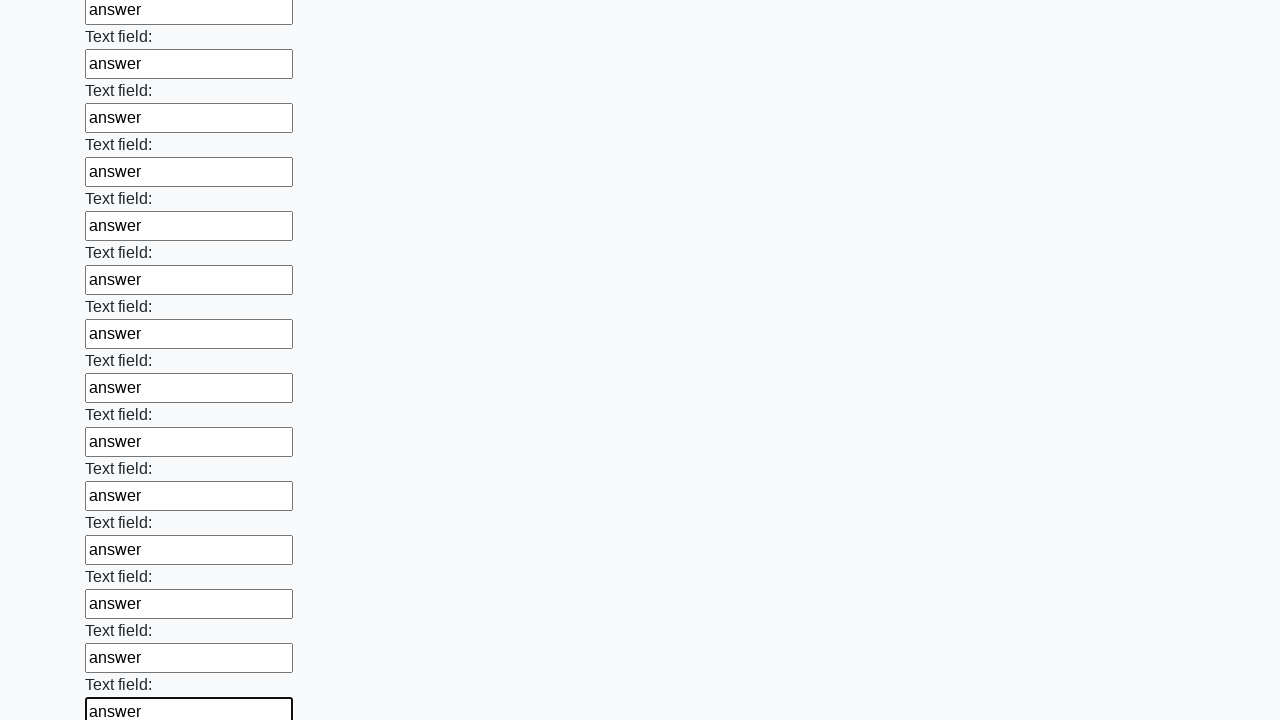

Filled input field with 'answer' on input >> nth=72
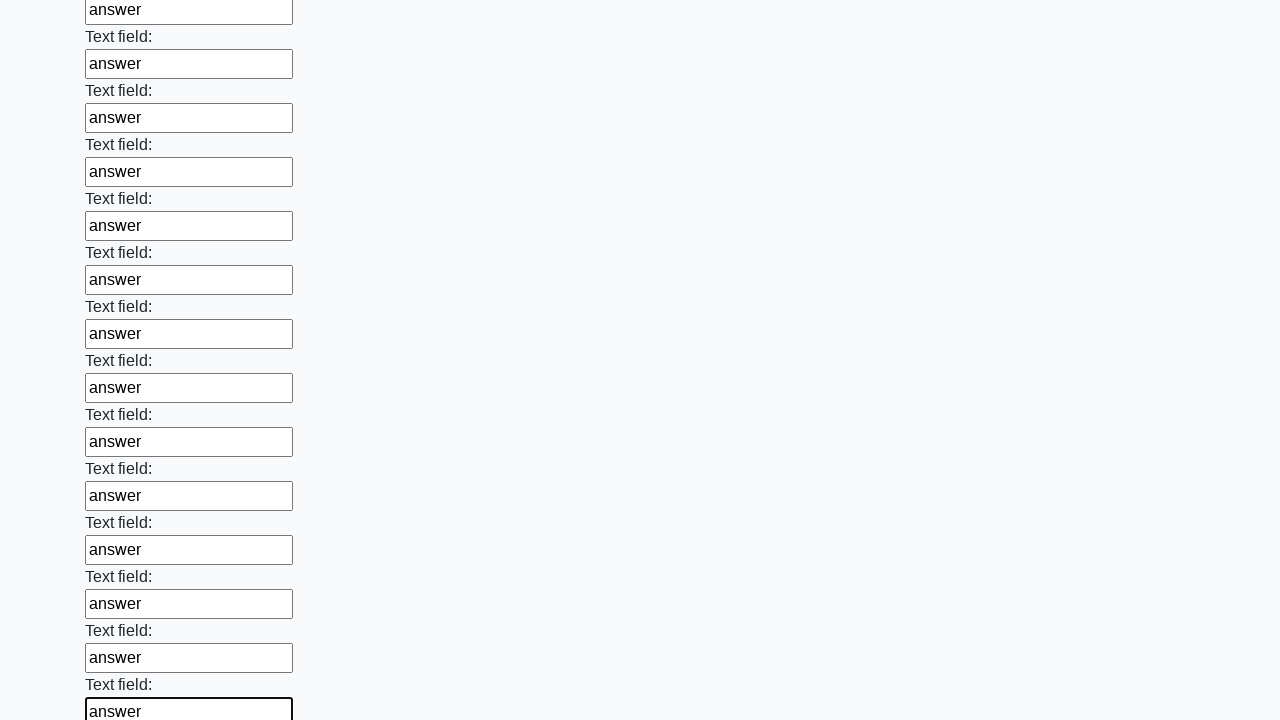

Filled input field with 'answer' on input >> nth=73
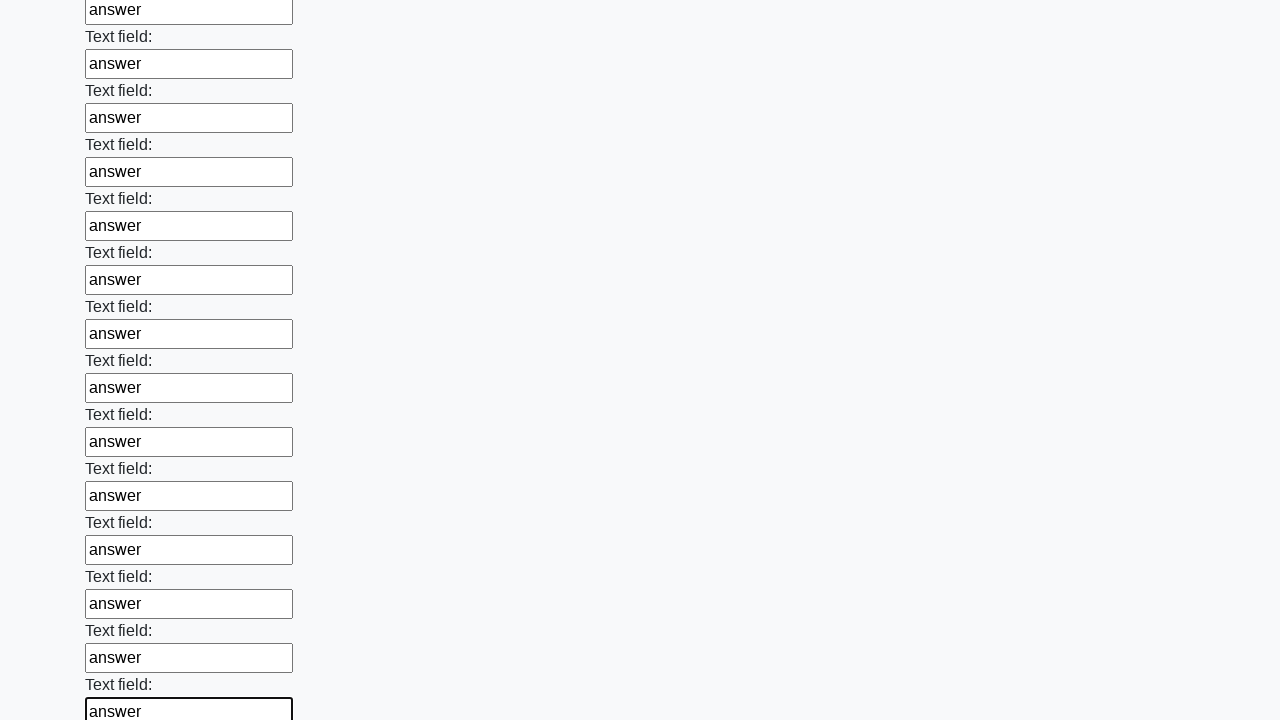

Filled input field with 'answer' on input >> nth=74
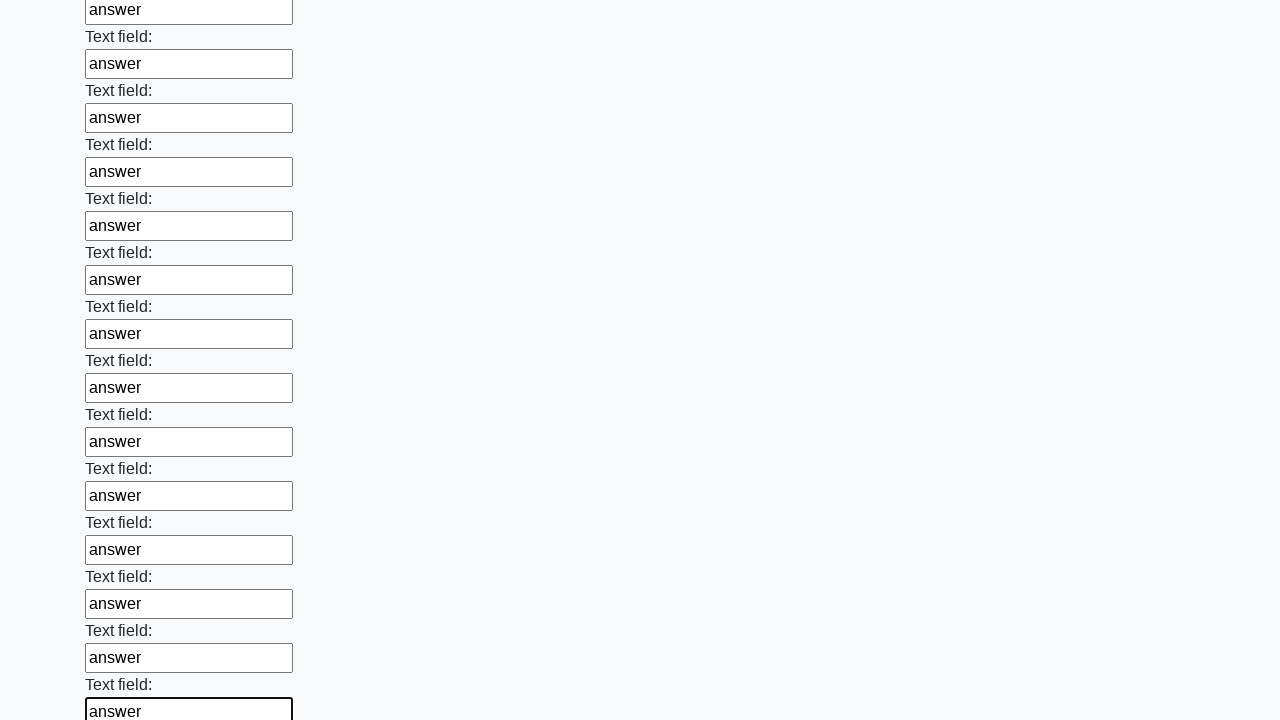

Filled input field with 'answer' on input >> nth=75
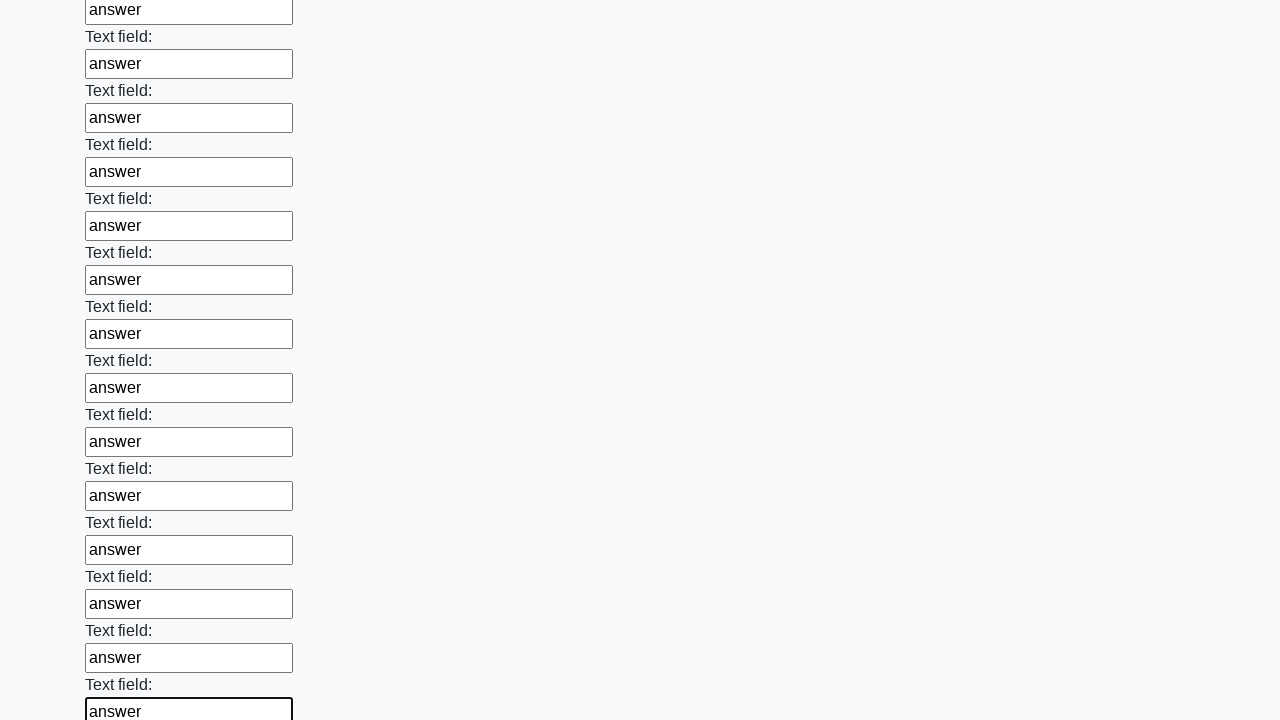

Filled input field with 'answer' on input >> nth=76
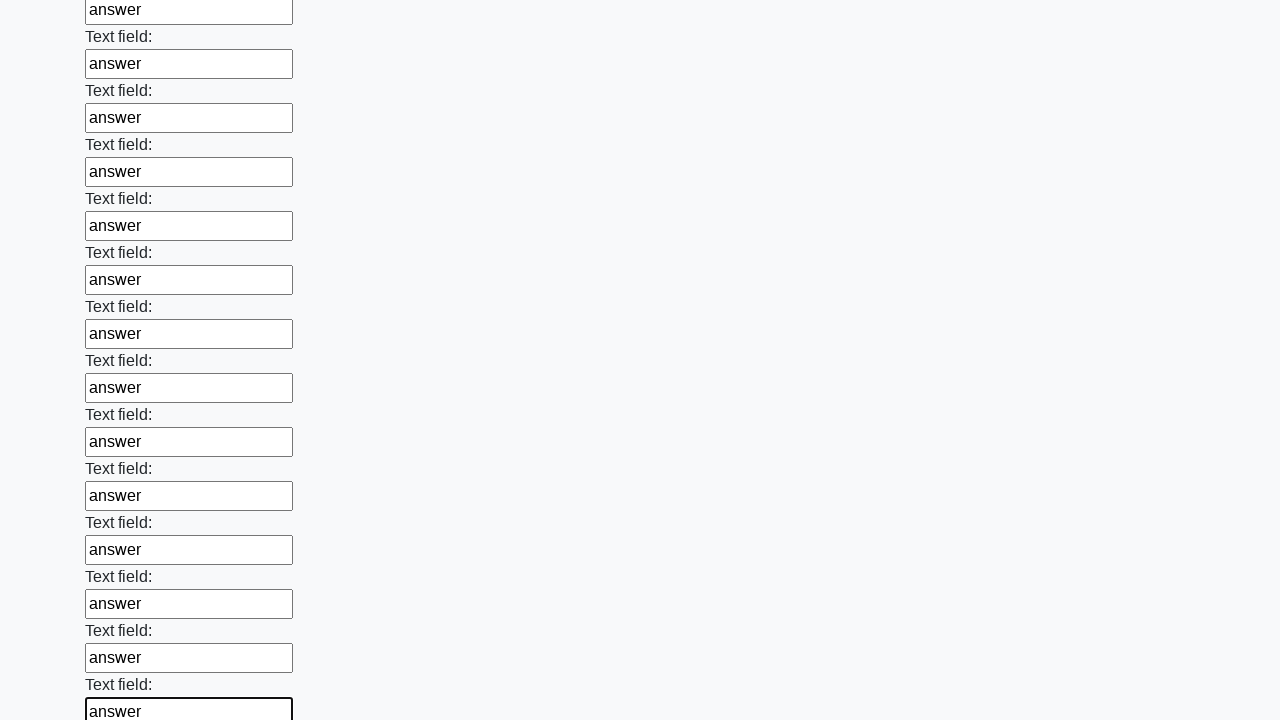

Filled input field with 'answer' on input >> nth=77
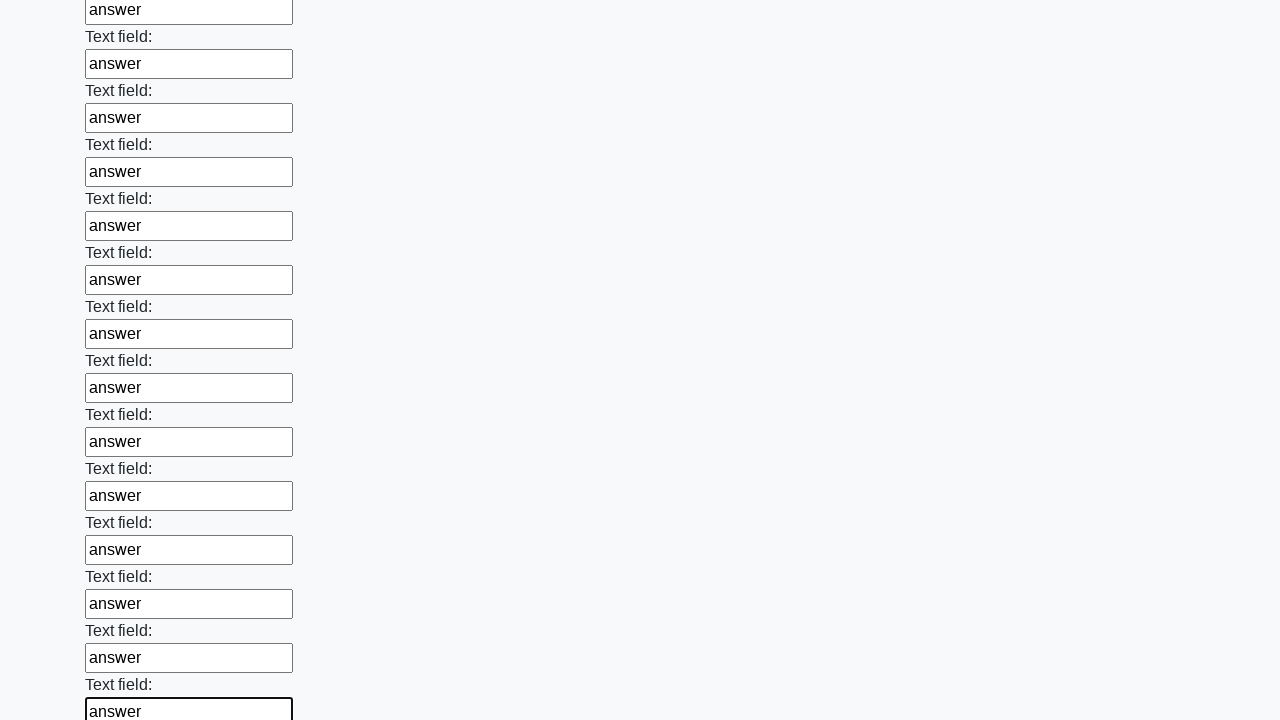

Filled input field with 'answer' on input >> nth=78
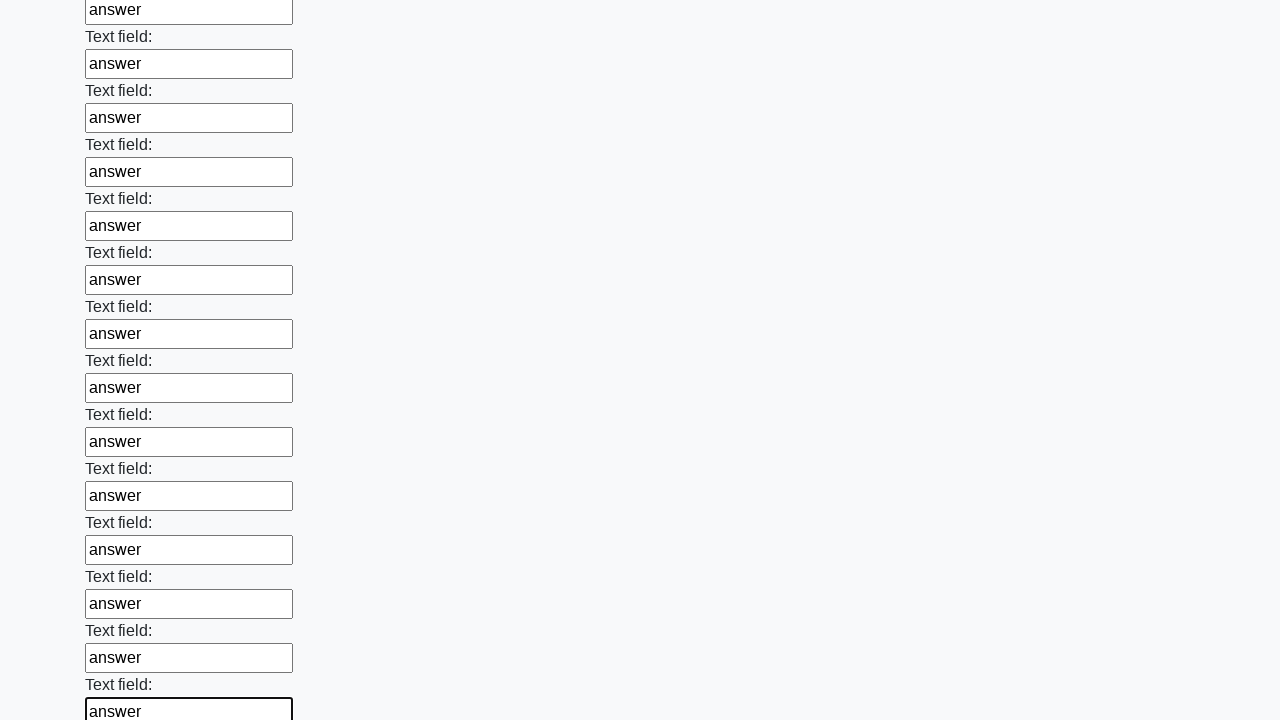

Filled input field with 'answer' on input >> nth=79
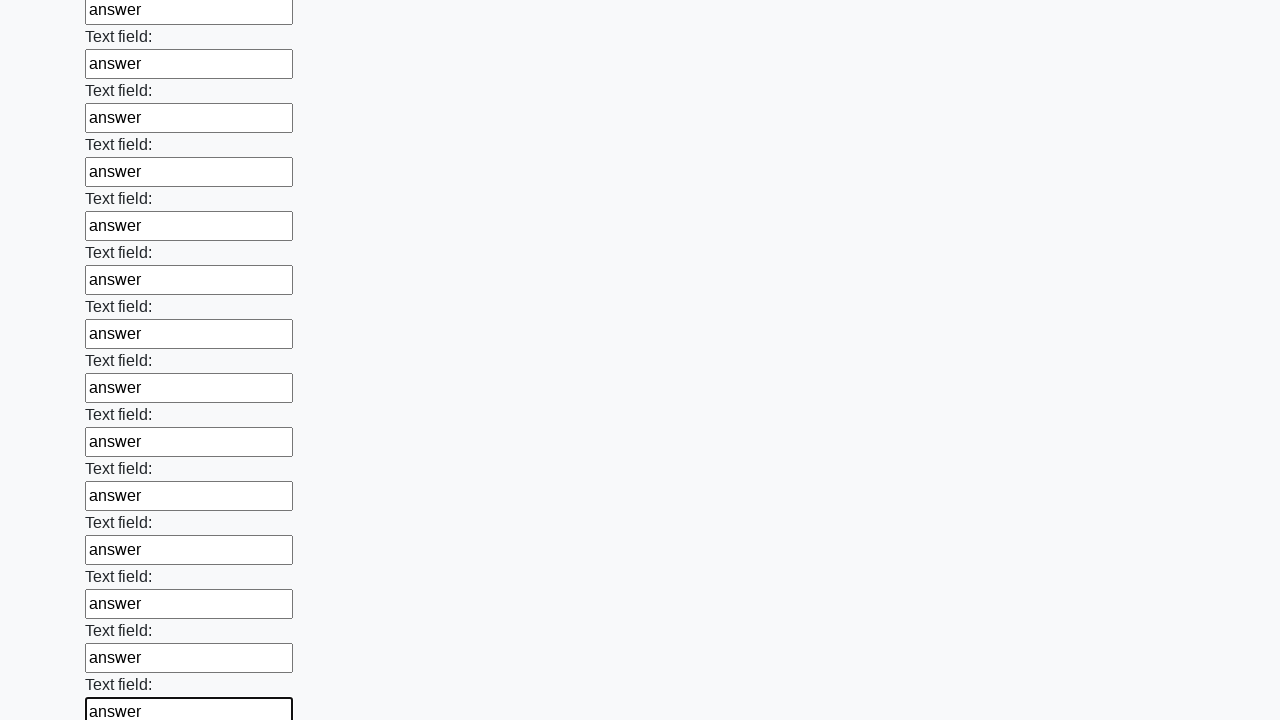

Filled input field with 'answer' on input >> nth=80
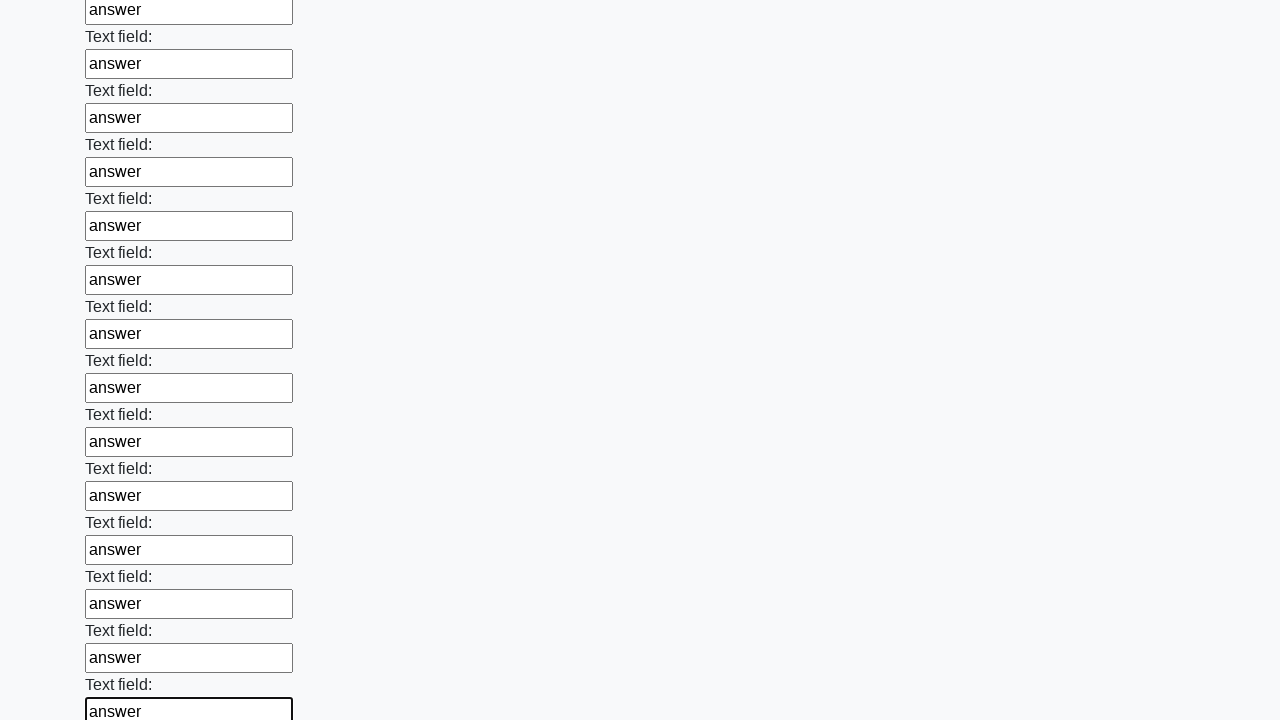

Filled input field with 'answer' on input >> nth=81
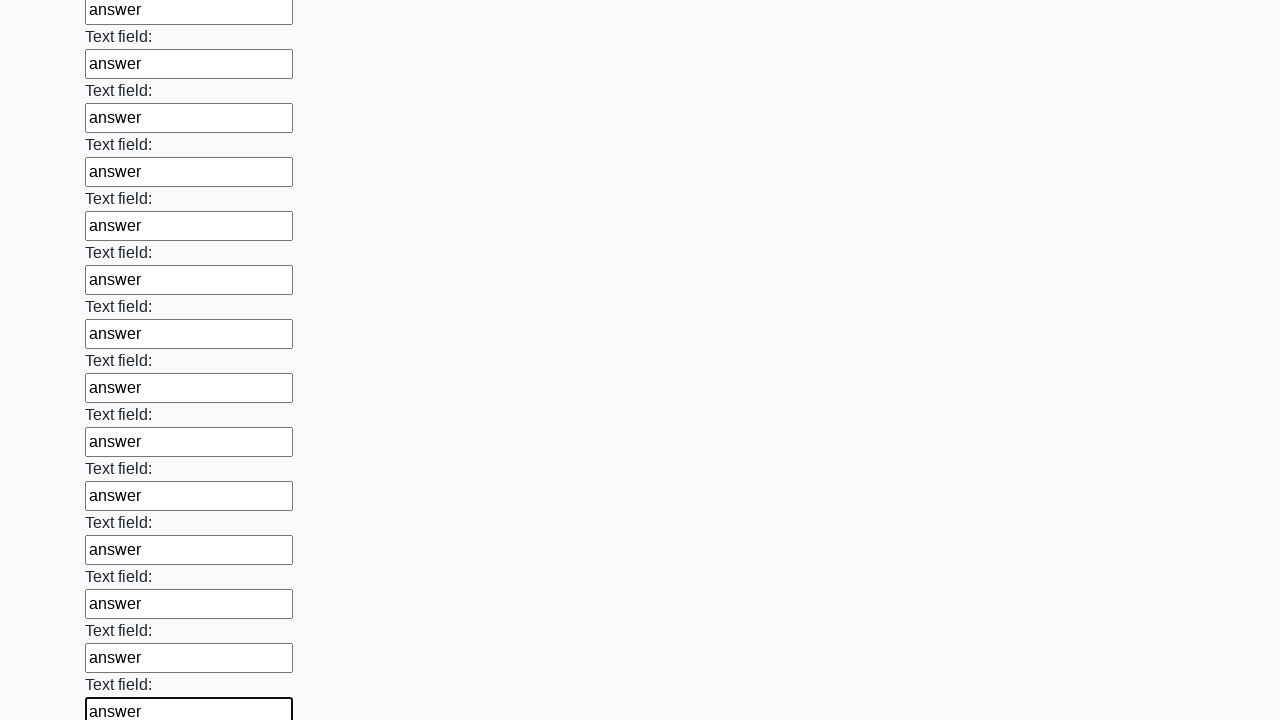

Filled input field with 'answer' on input >> nth=82
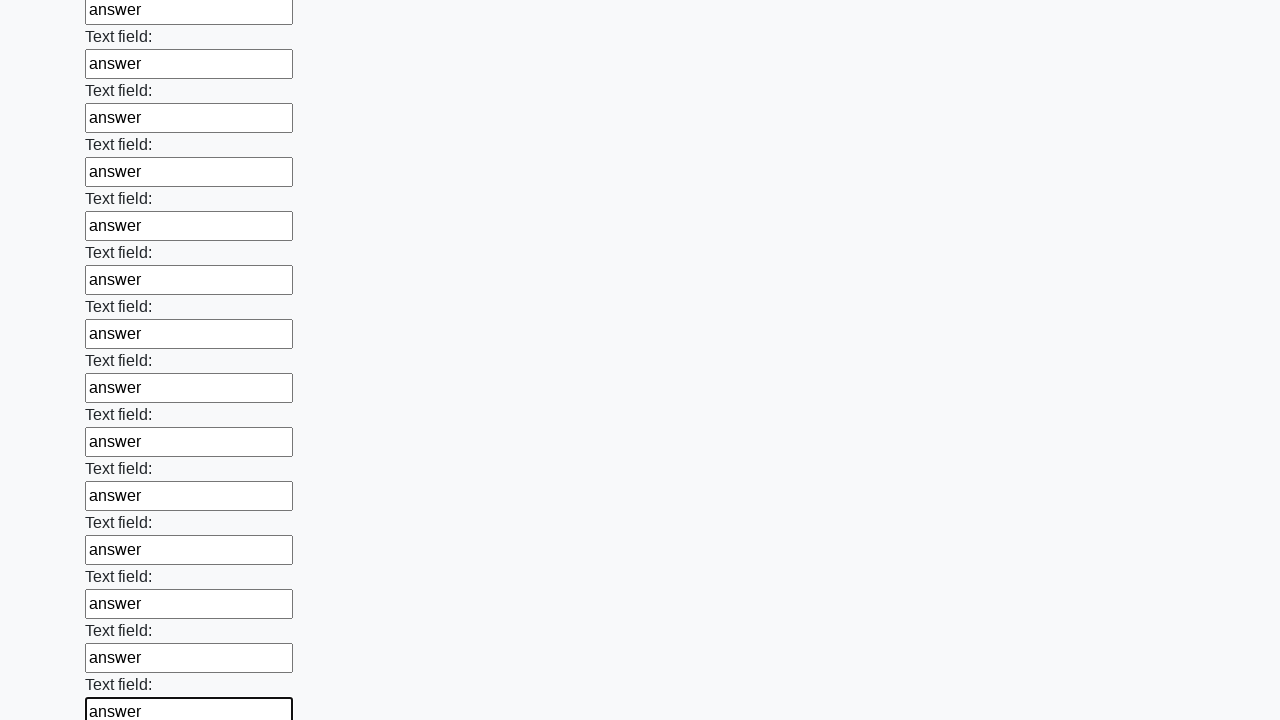

Filled input field with 'answer' on input >> nth=83
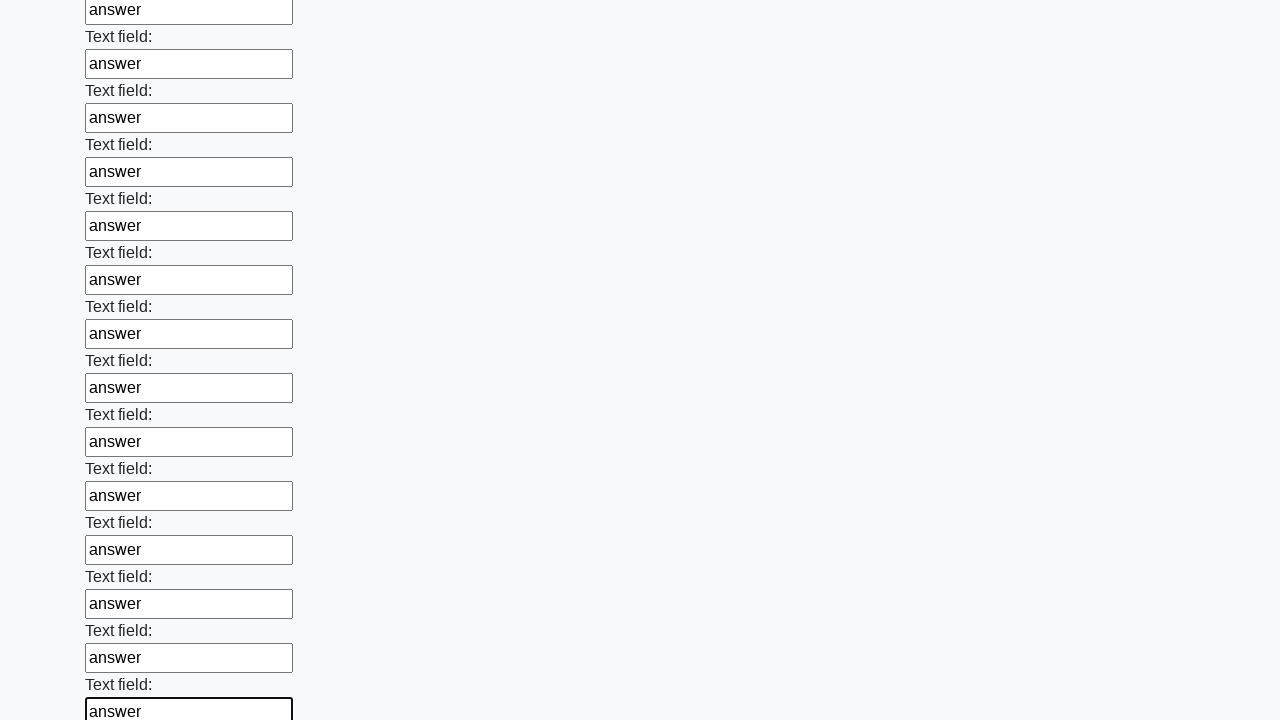

Filled input field with 'answer' on input >> nth=84
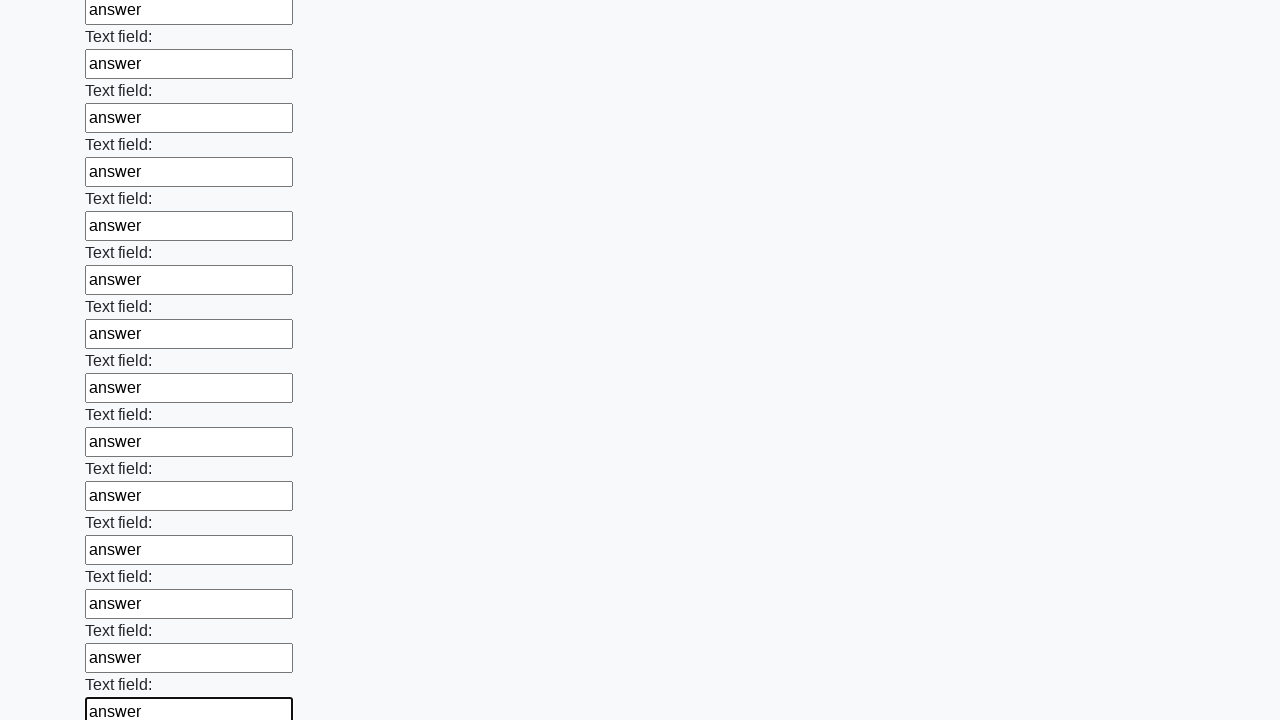

Filled input field with 'answer' on input >> nth=85
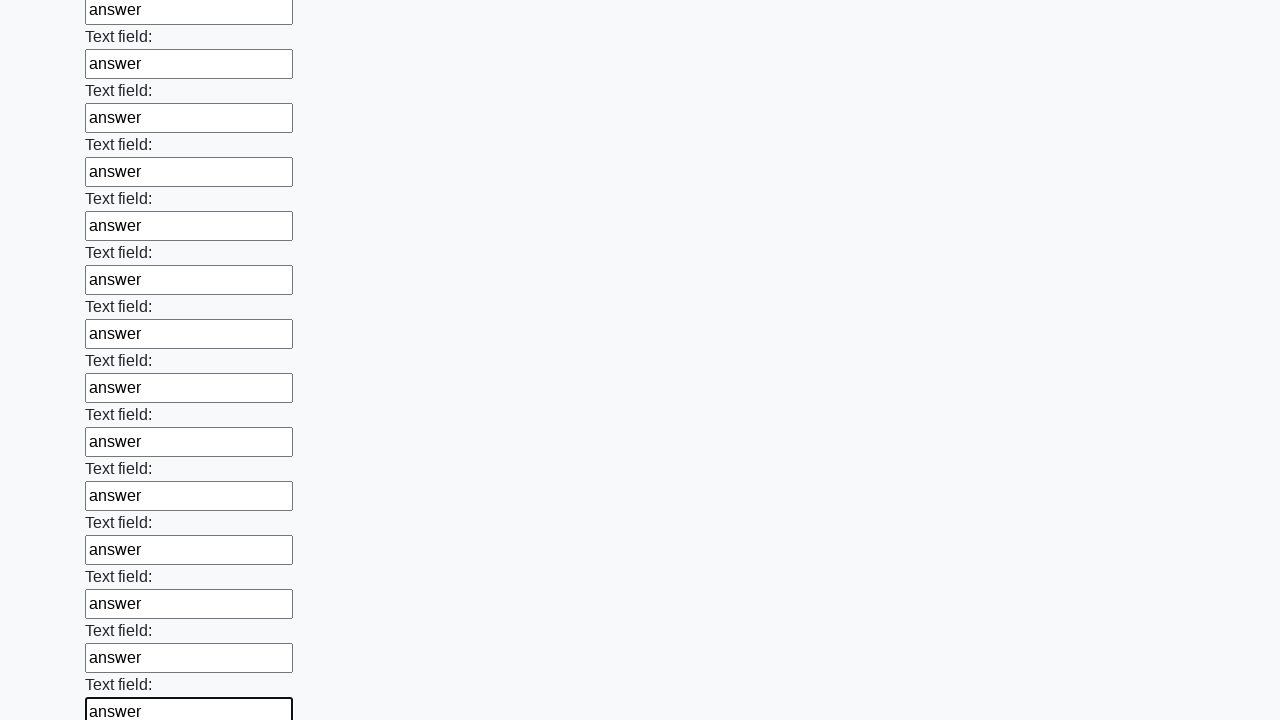

Filled input field with 'answer' on input >> nth=86
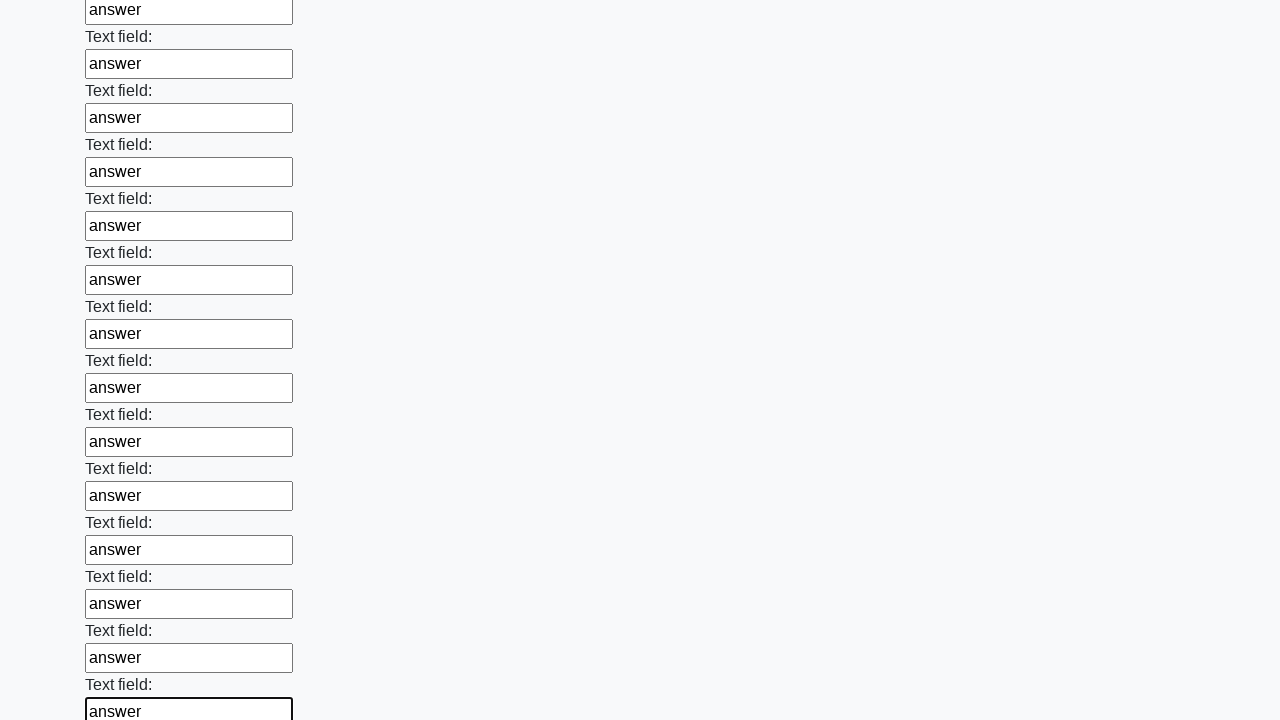

Filled input field with 'answer' on input >> nth=87
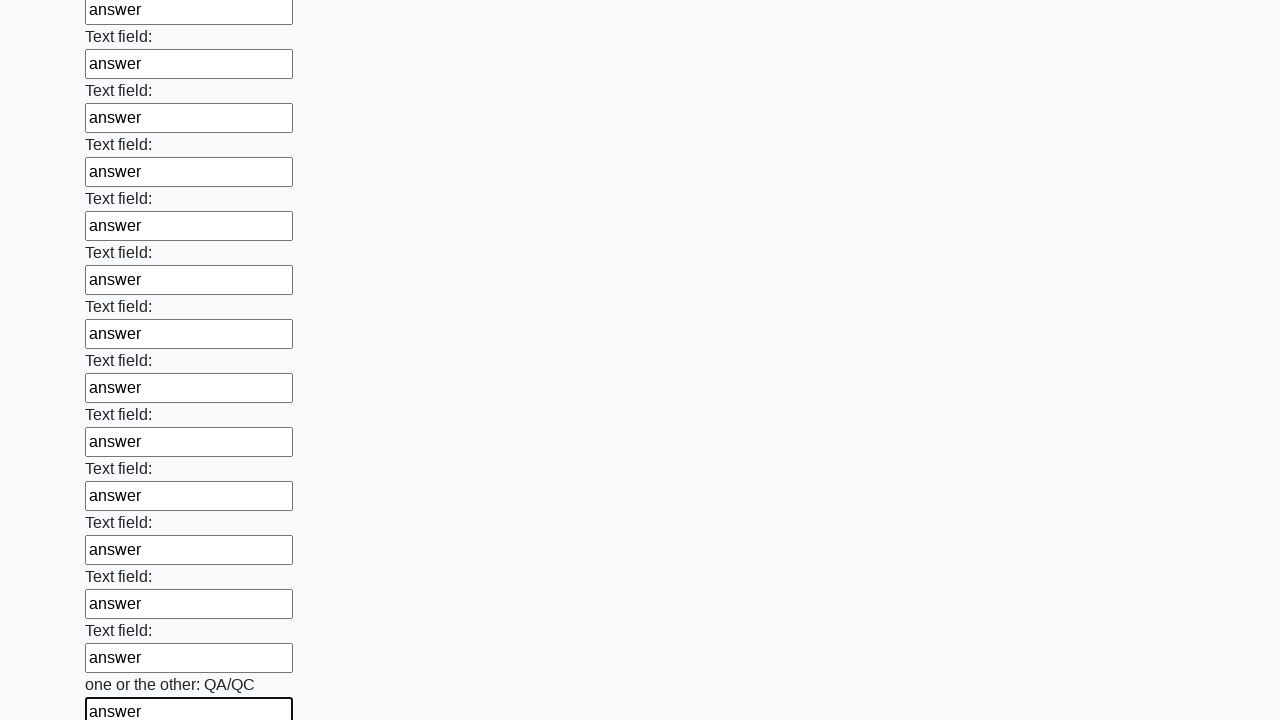

Filled input field with 'answer' on input >> nth=88
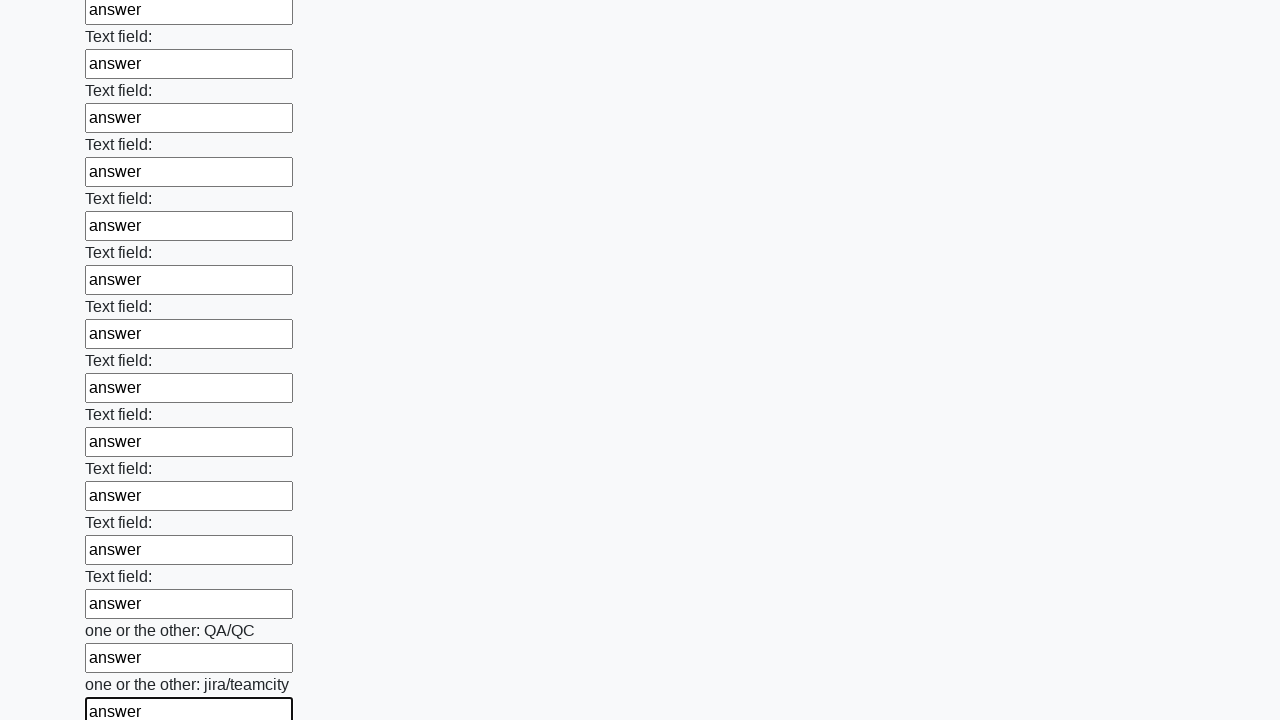

Filled input field with 'answer' on input >> nth=89
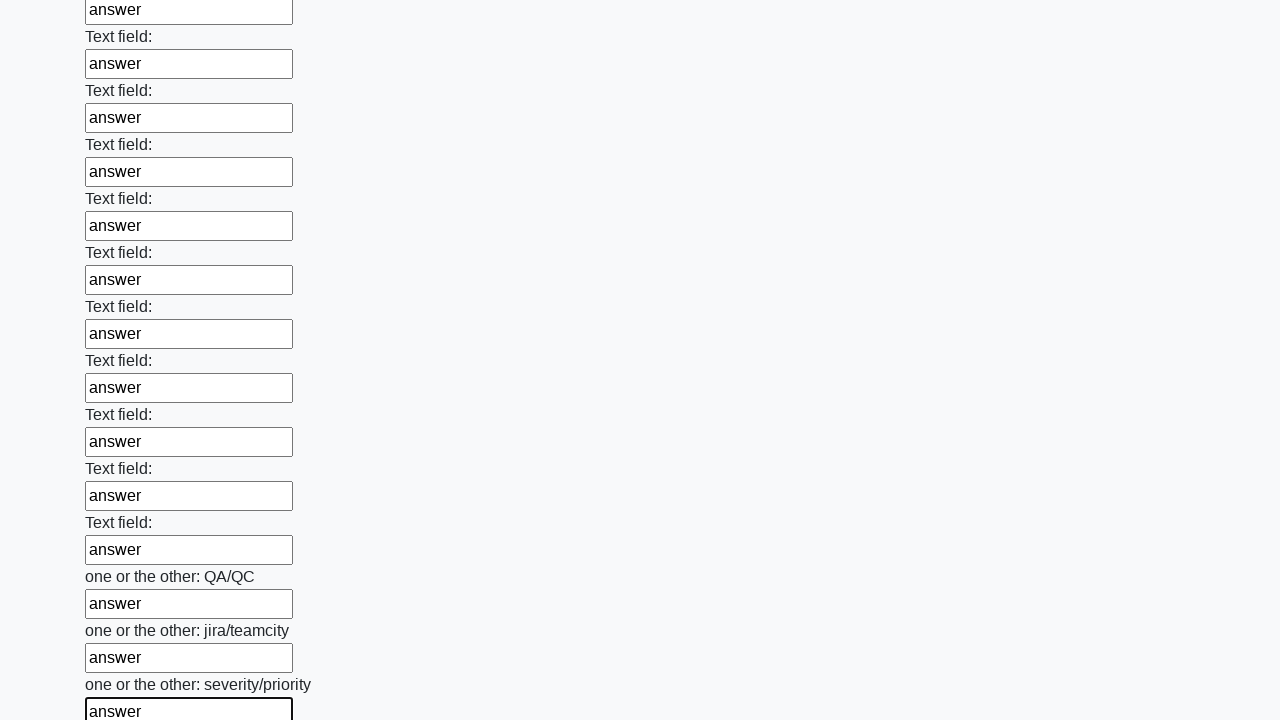

Filled input field with 'answer' on input >> nth=90
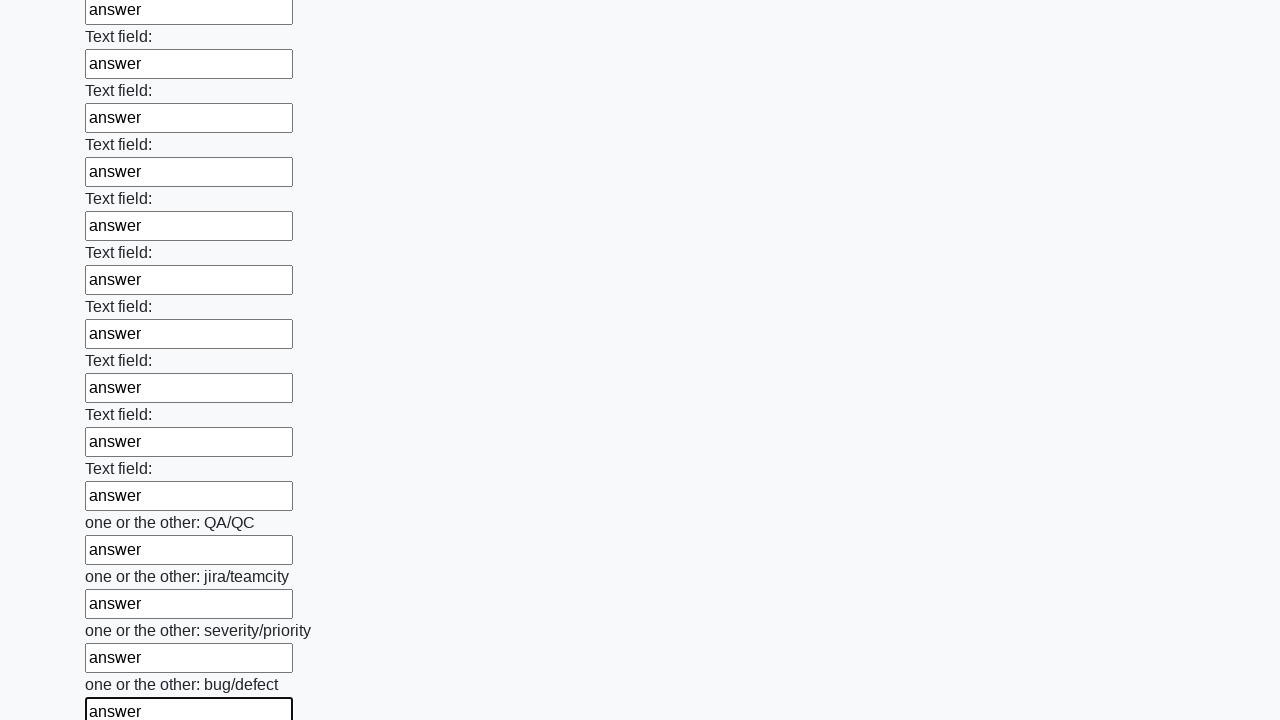

Filled input field with 'answer' on input >> nth=91
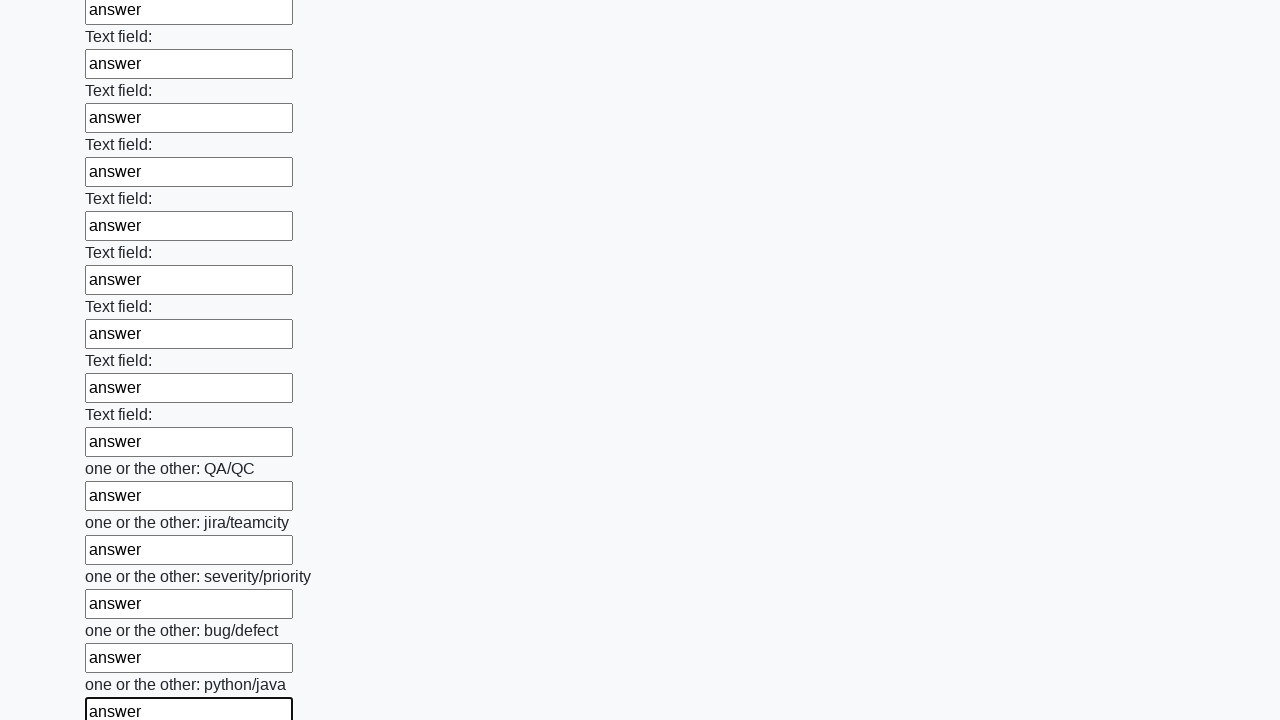

Filled input field with 'answer' on input >> nth=92
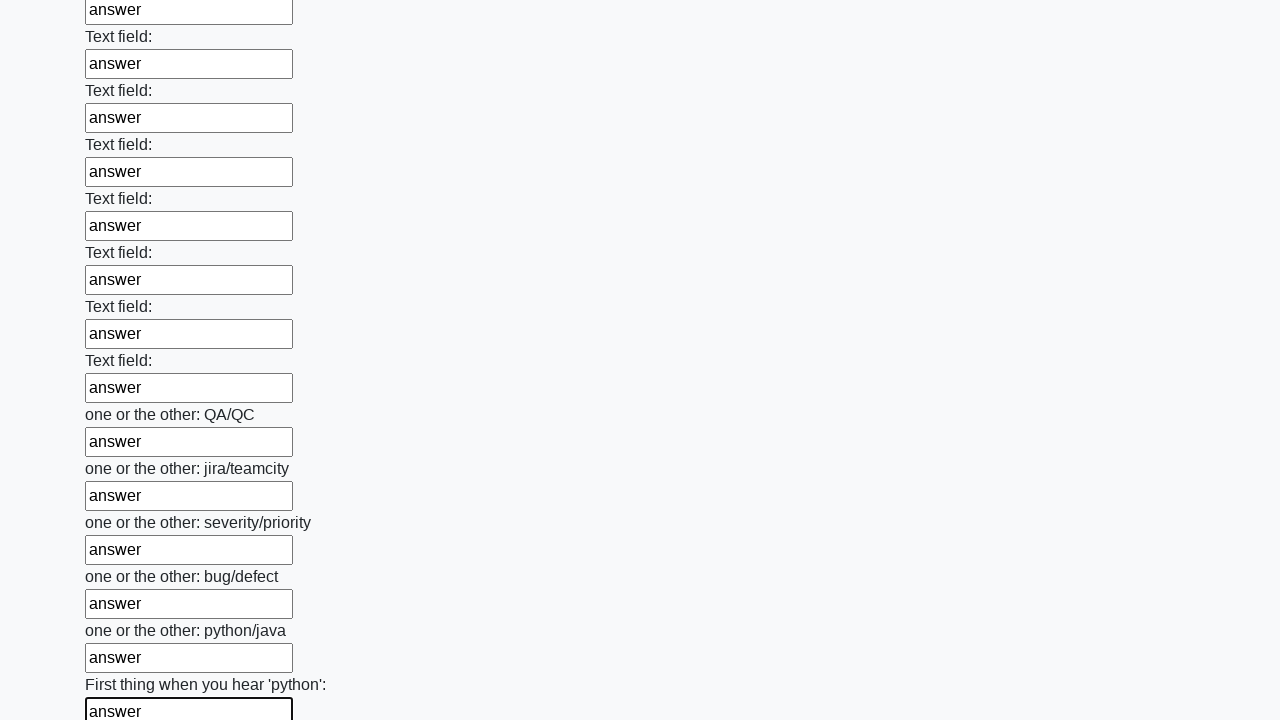

Filled input field with 'answer' on input >> nth=93
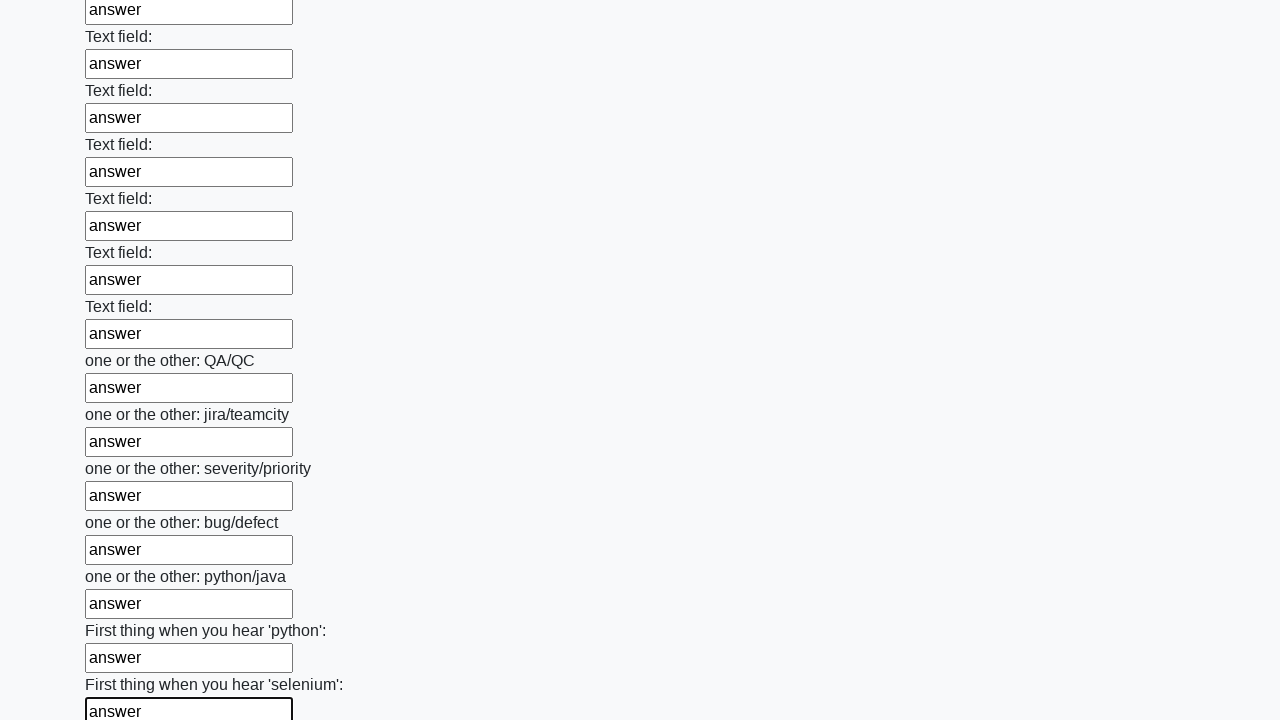

Filled input field with 'answer' on input >> nth=94
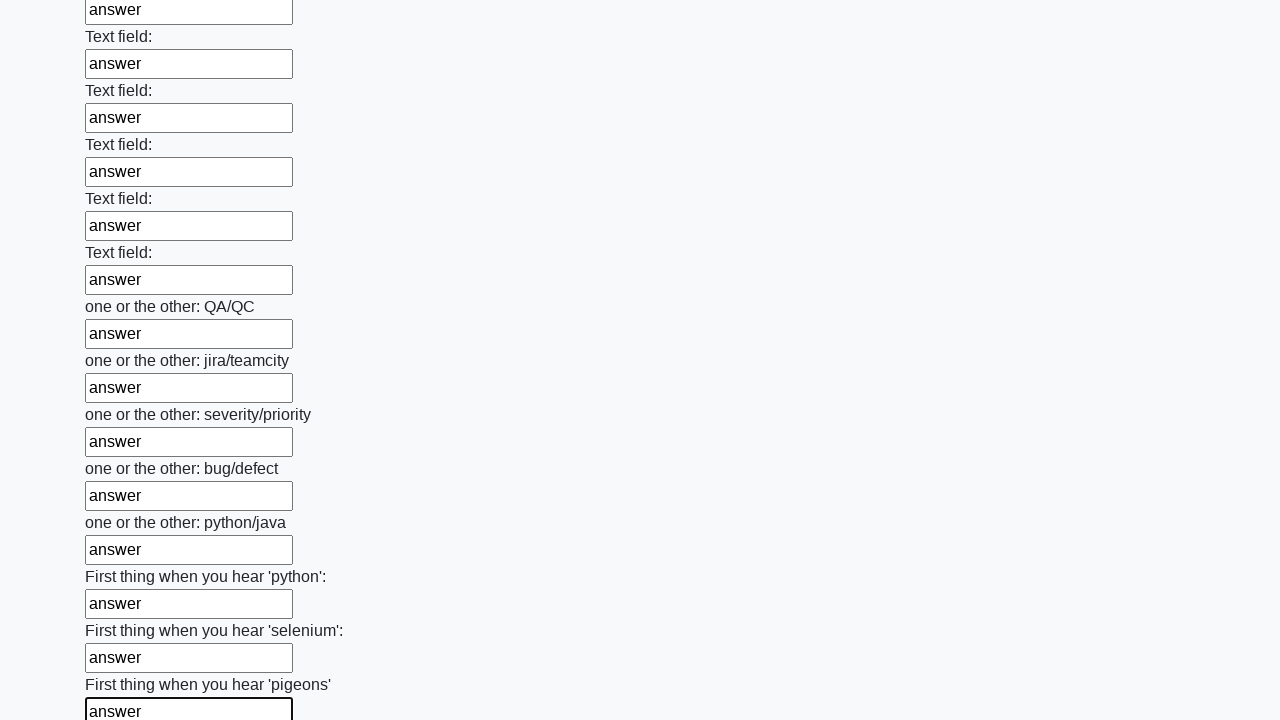

Filled input field with 'answer' on input >> nth=95
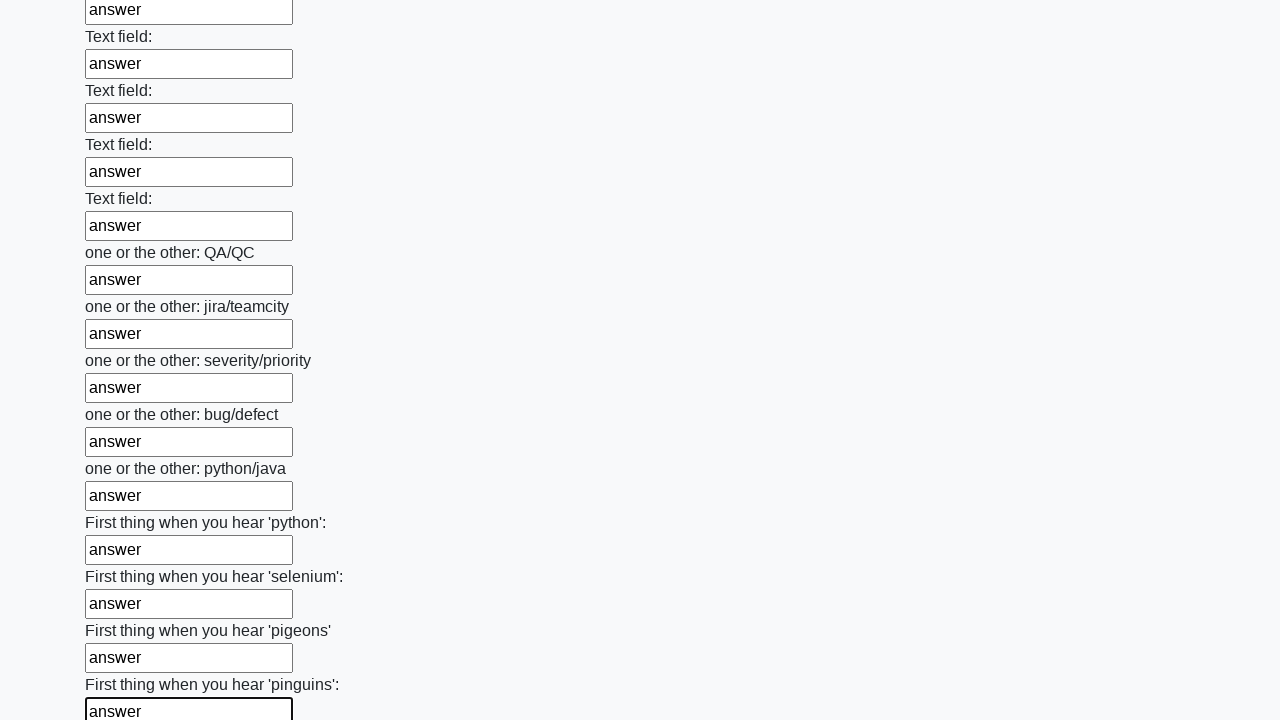

Filled input field with 'answer' on input >> nth=96
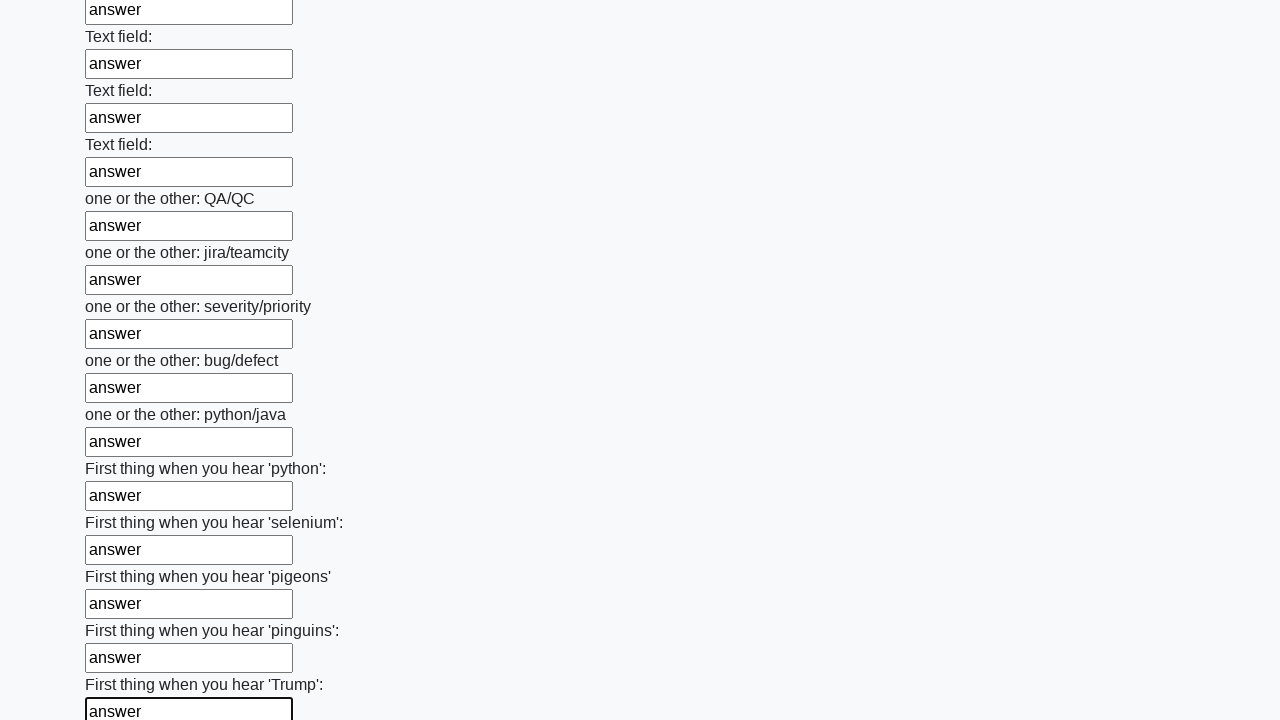

Filled input field with 'answer' on input >> nth=97
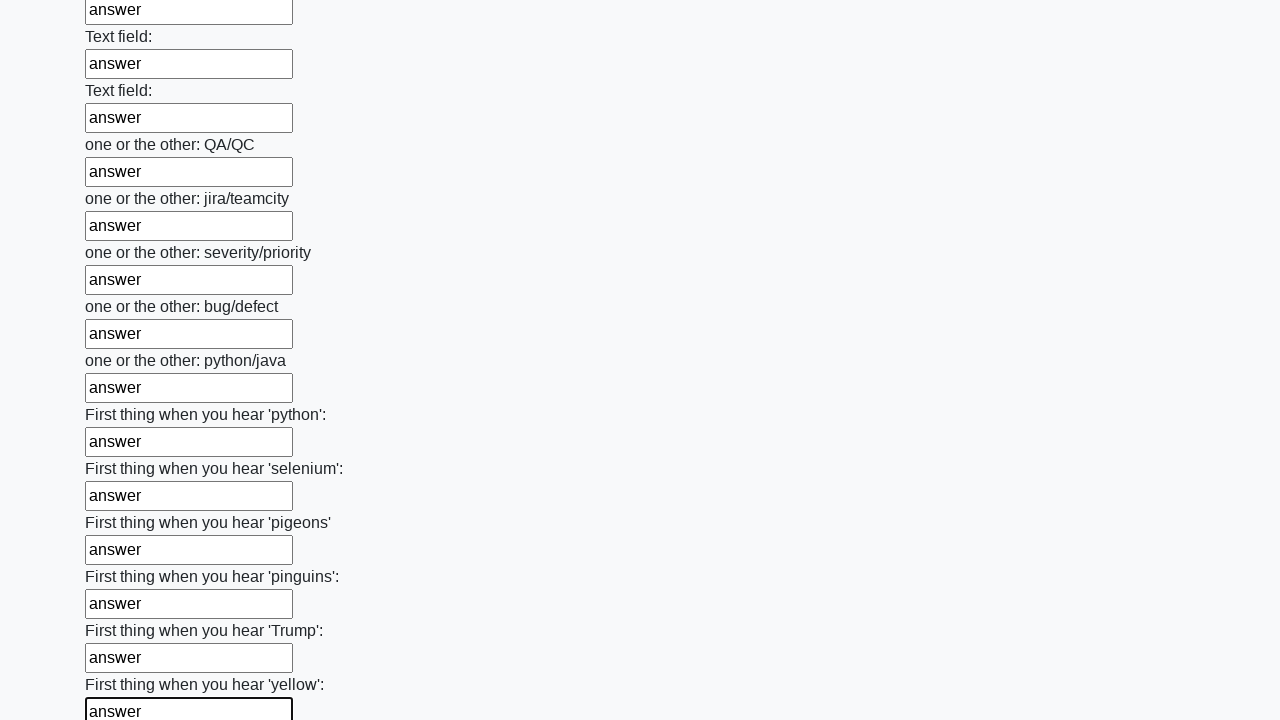

Filled input field with 'answer' on input >> nth=98
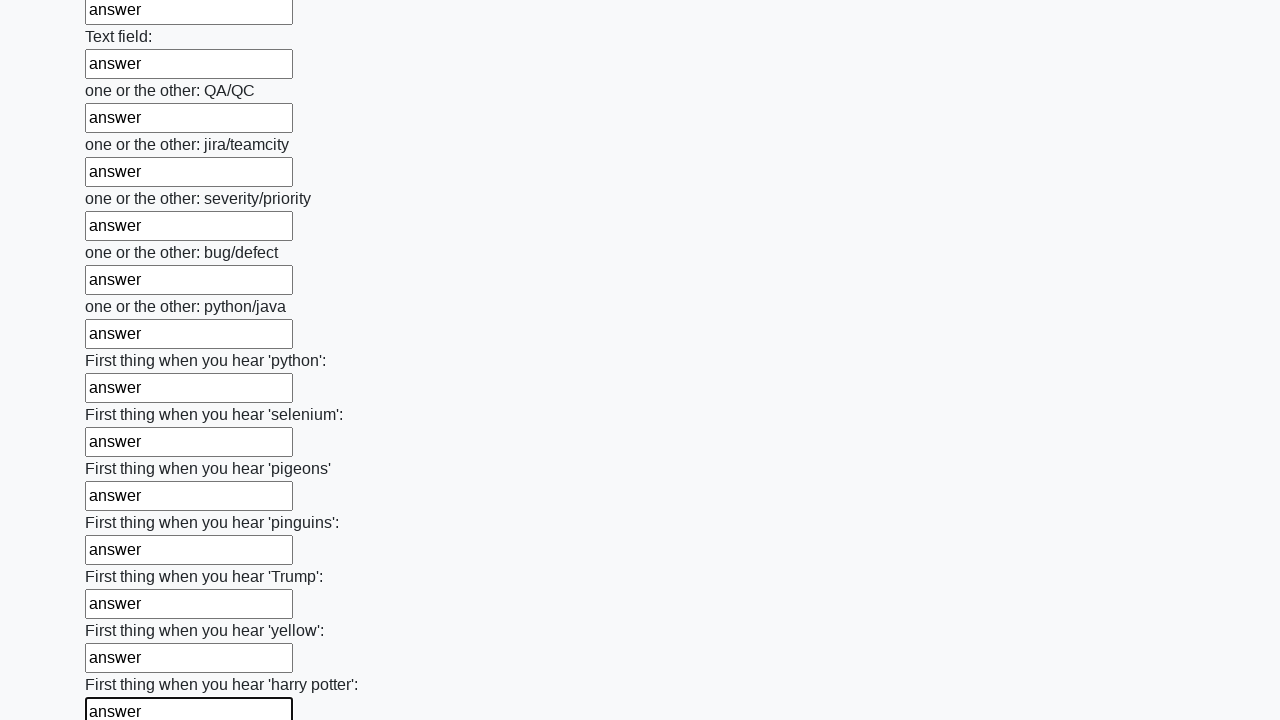

Filled input field with 'answer' on input >> nth=99
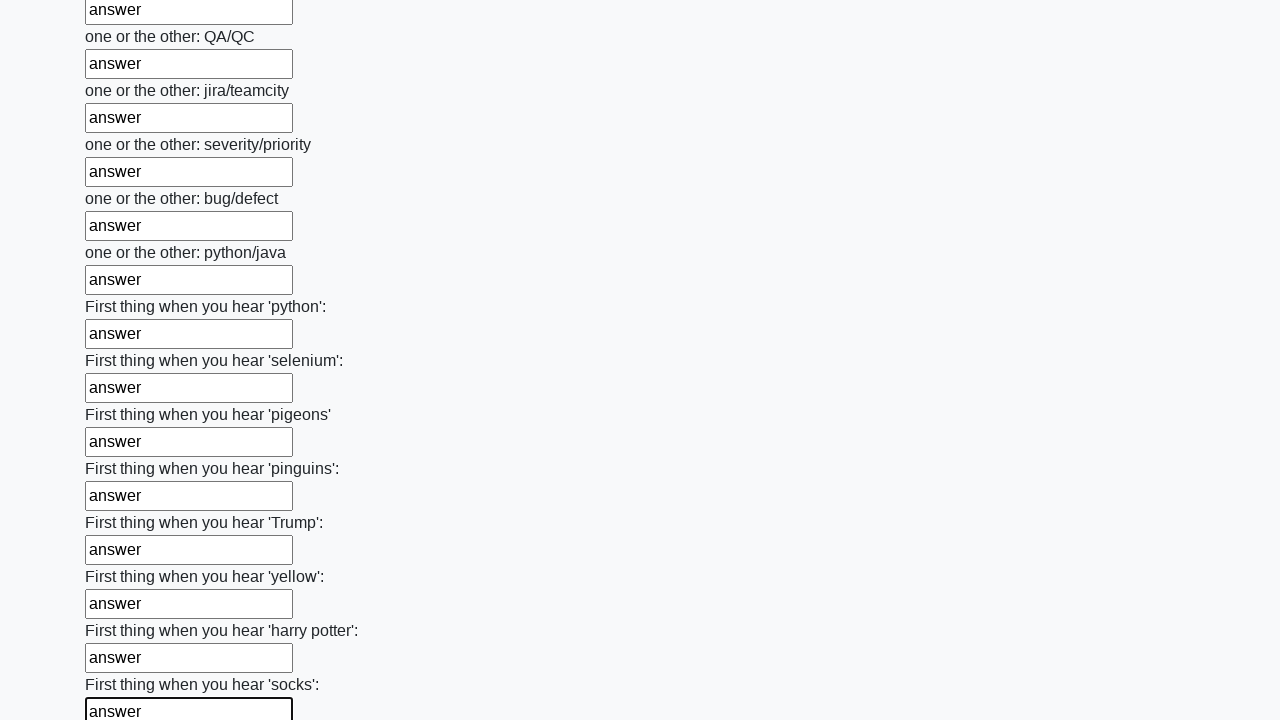

Clicked submit button to submit the form at (123, 611) on button.btn-default
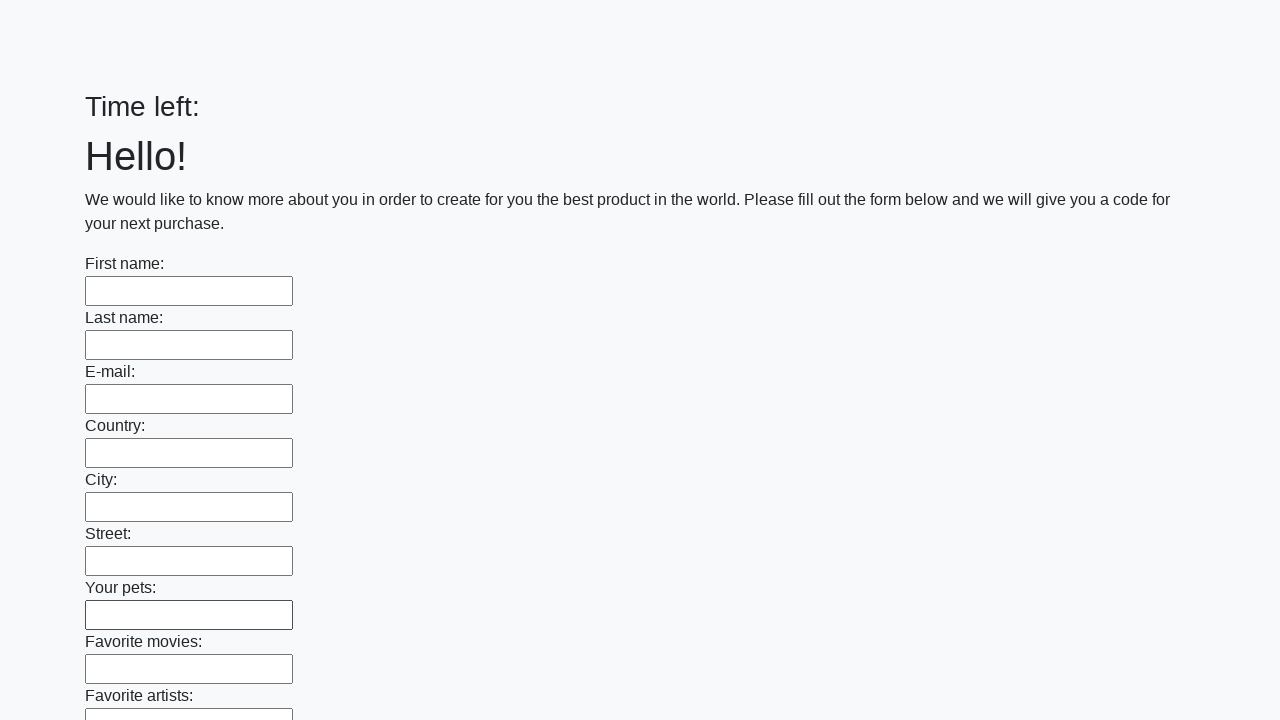

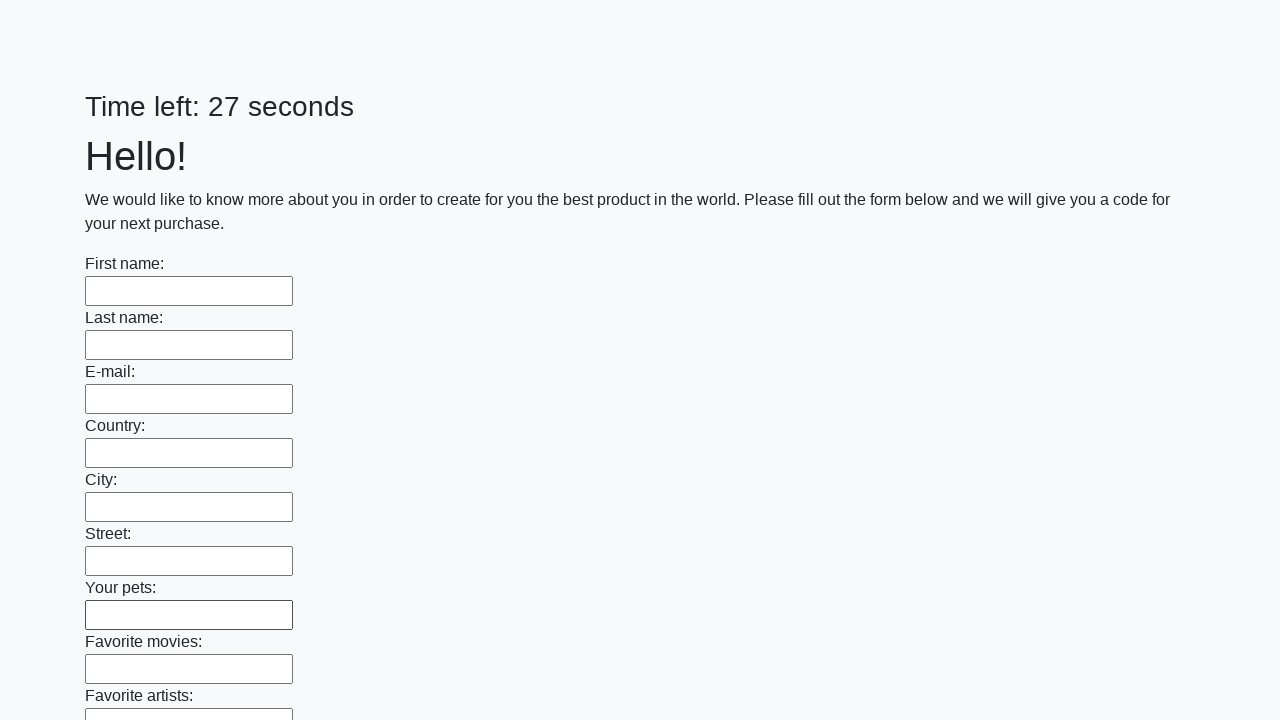